Tests a large form by filling all input fields with the letter "A" and submitting the form

Starting URL: http://suninjuly.github.io/huge_form.html

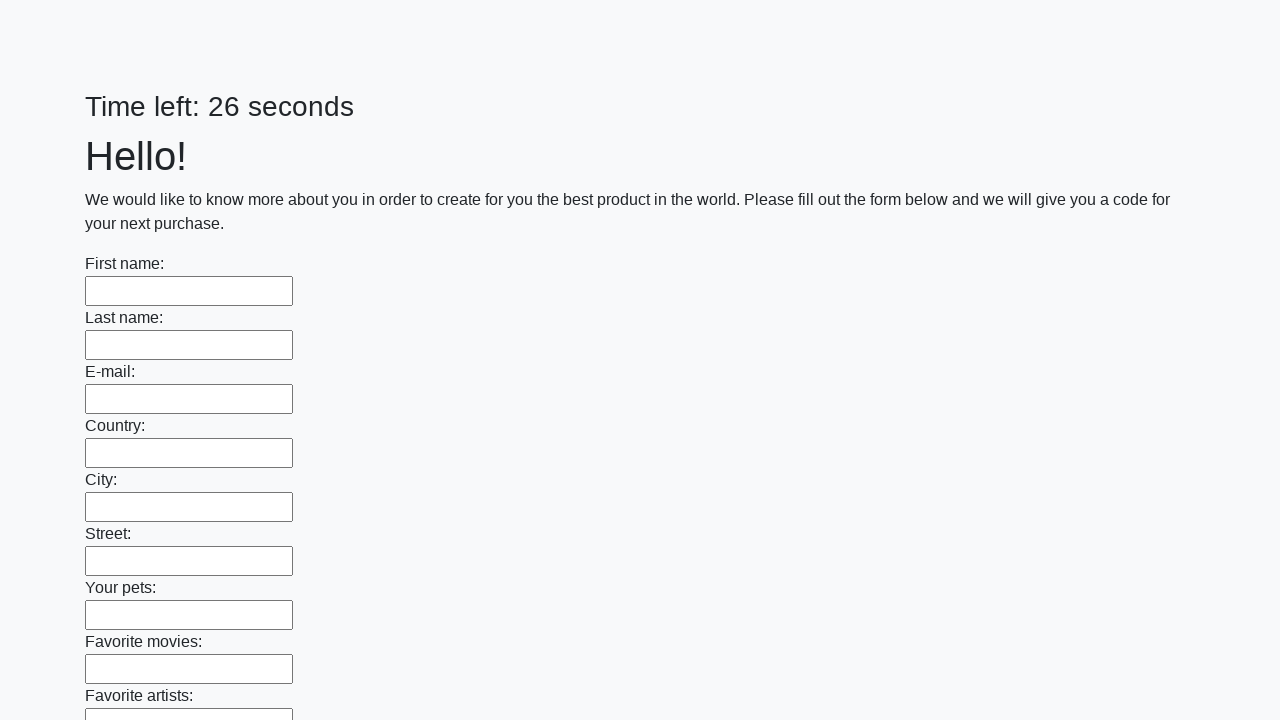

Navigated to huge form page
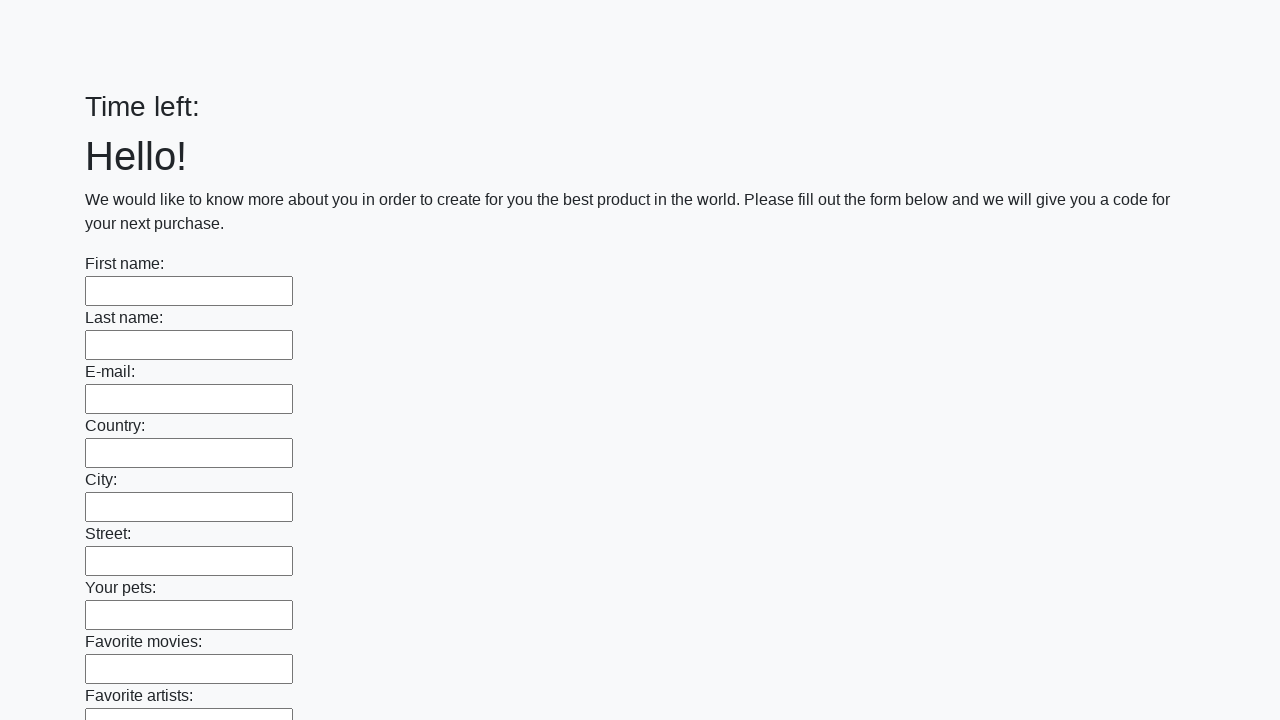

Filled input field with 'A' on input >> nth=0
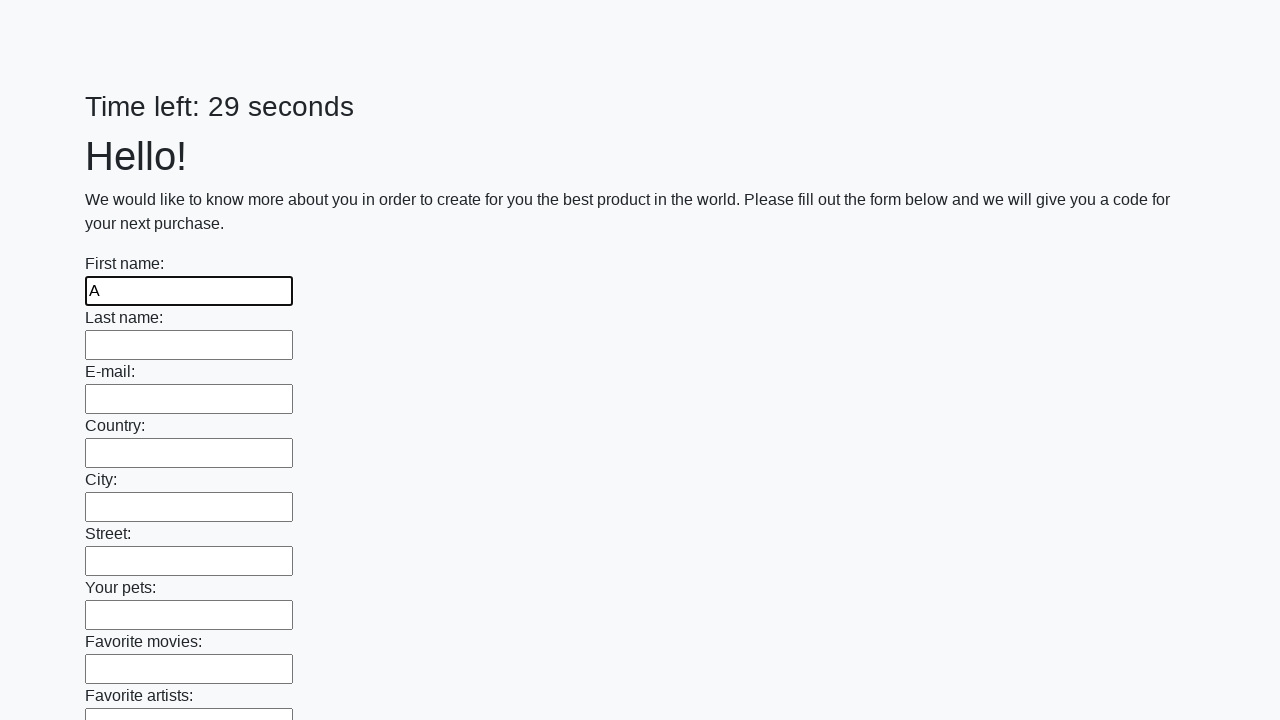

Filled input field with 'A' on input >> nth=1
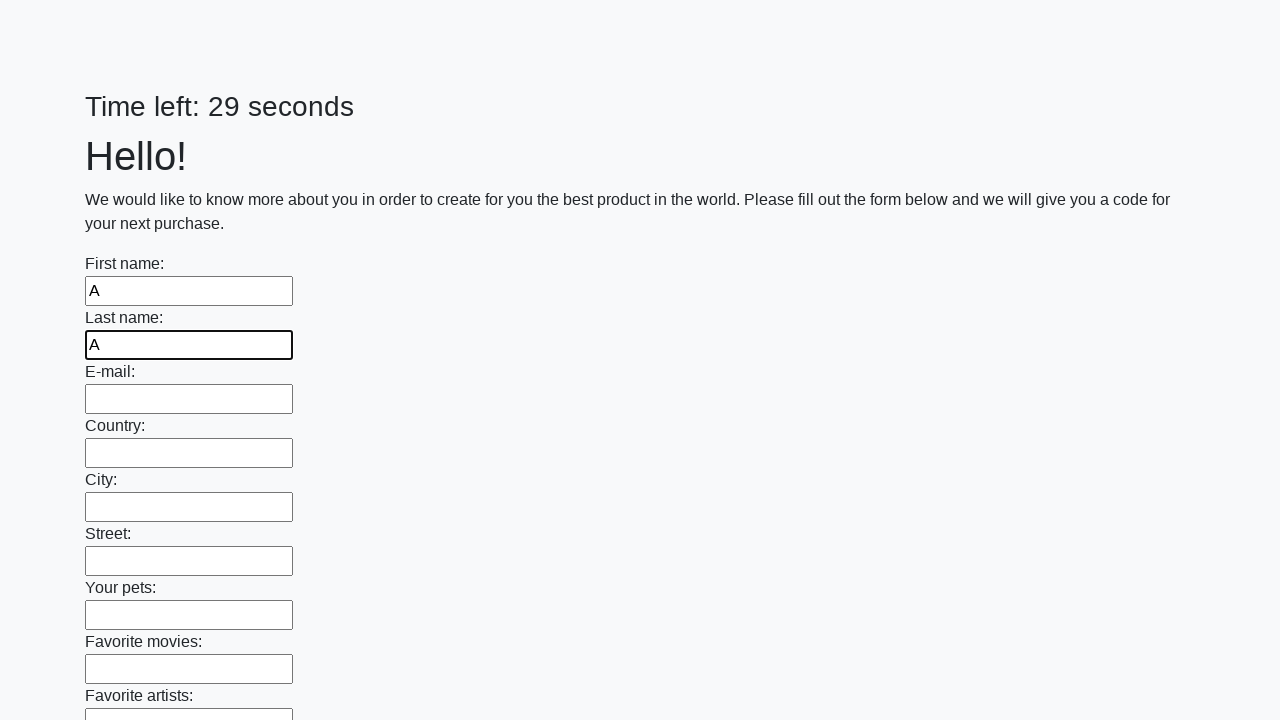

Filled input field with 'A' on input >> nth=2
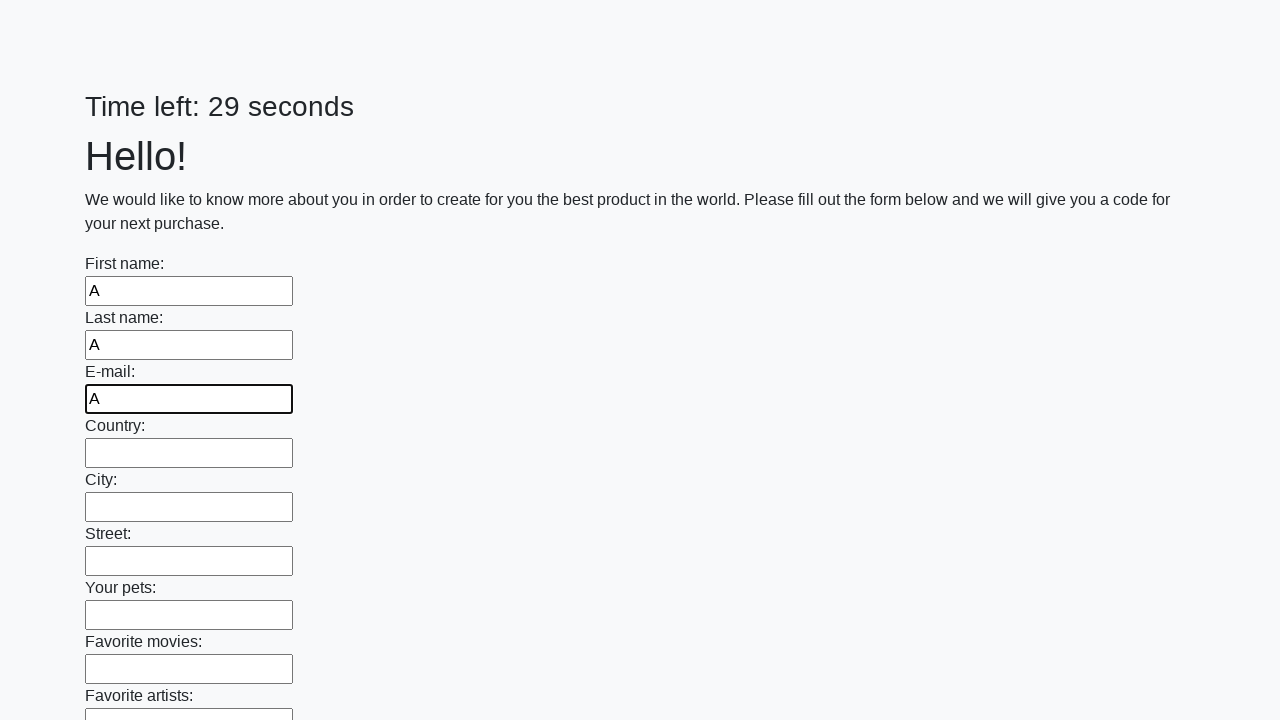

Filled input field with 'A' on input >> nth=3
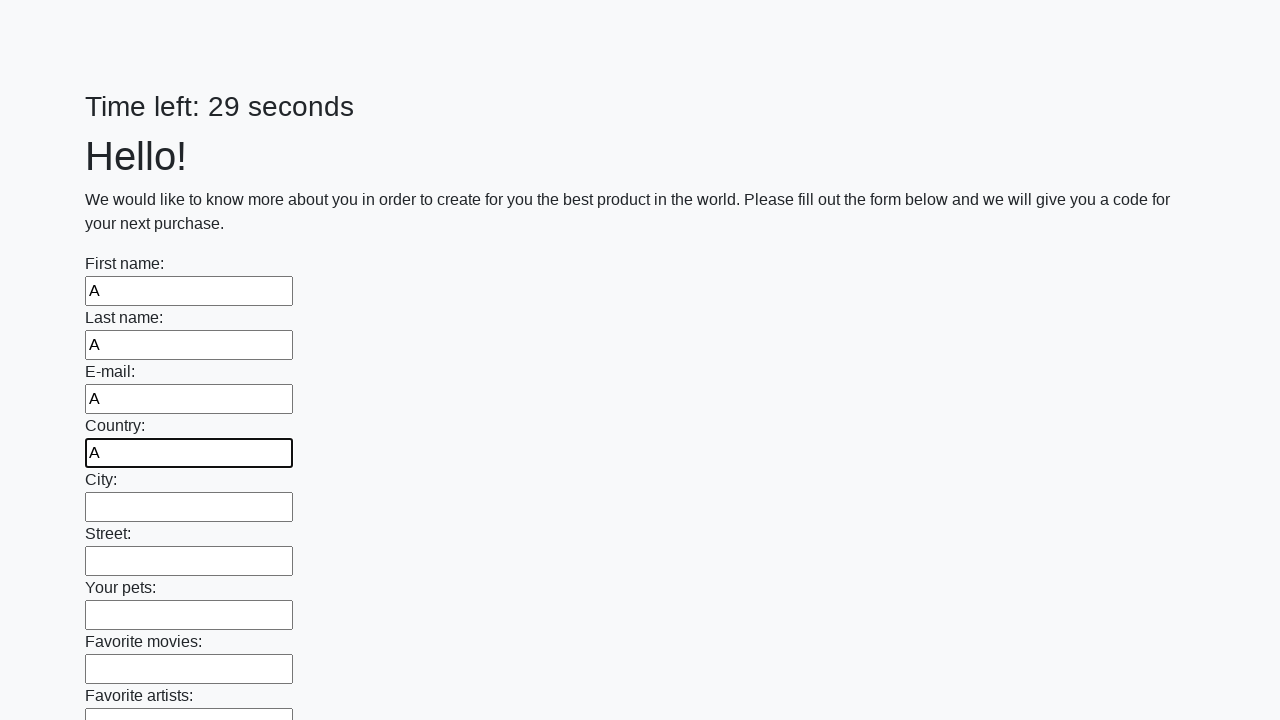

Filled input field with 'A' on input >> nth=4
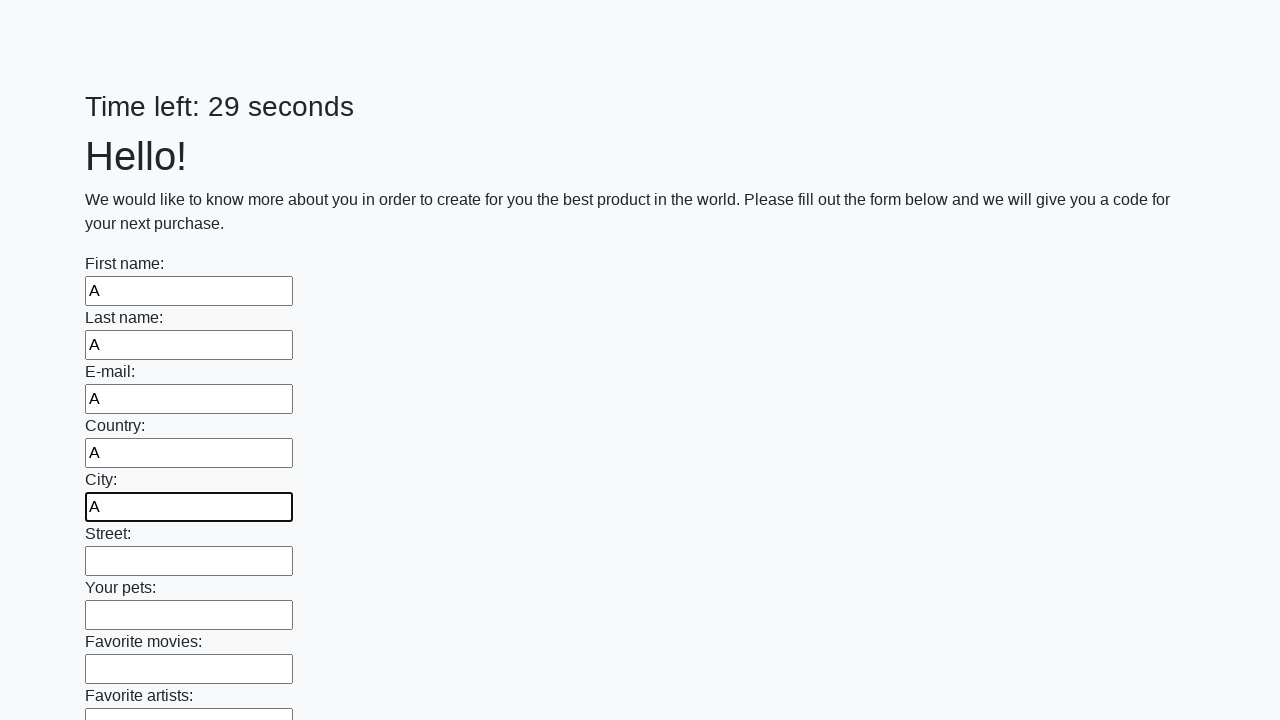

Filled input field with 'A' on input >> nth=5
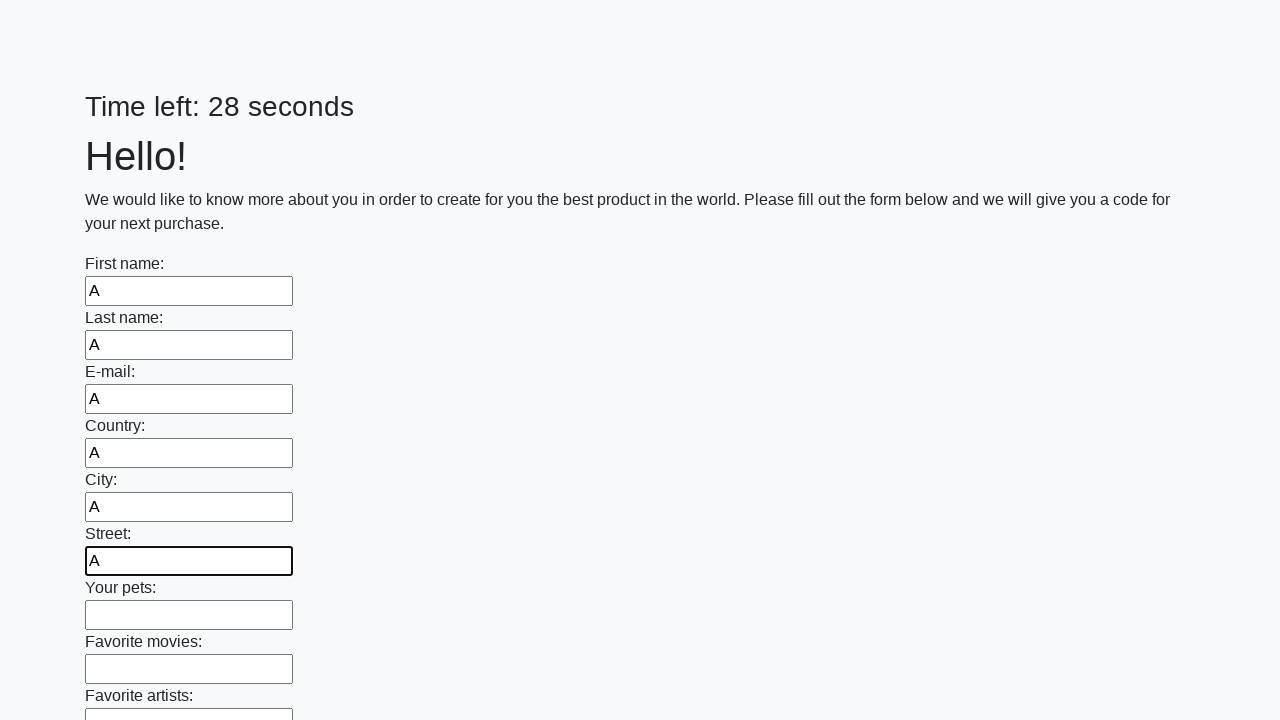

Filled input field with 'A' on input >> nth=6
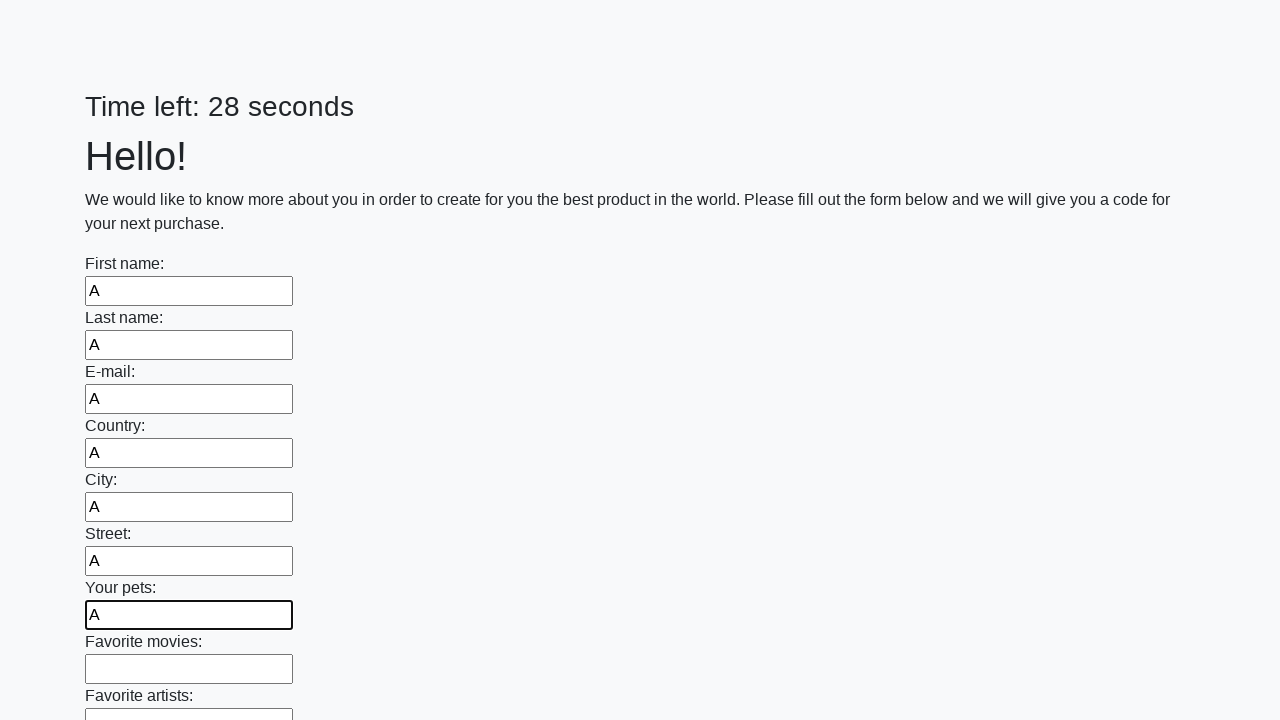

Filled input field with 'A' on input >> nth=7
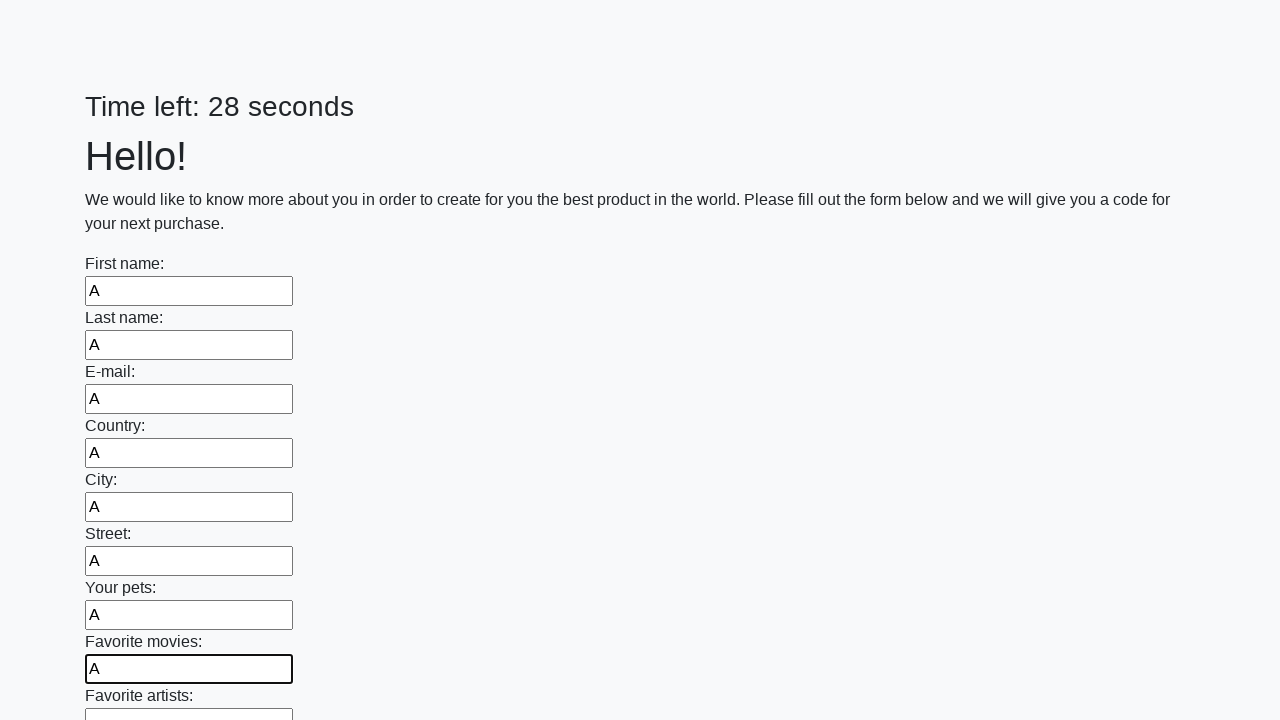

Filled input field with 'A' on input >> nth=8
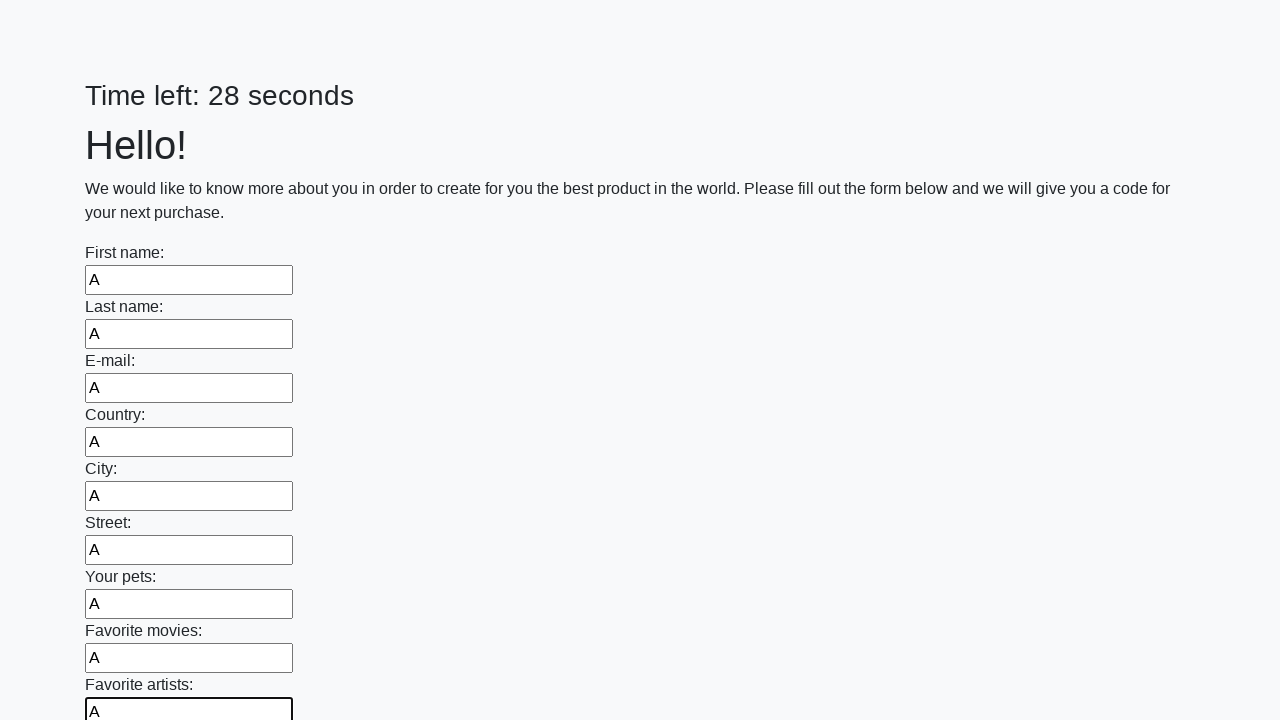

Filled input field with 'A' on input >> nth=9
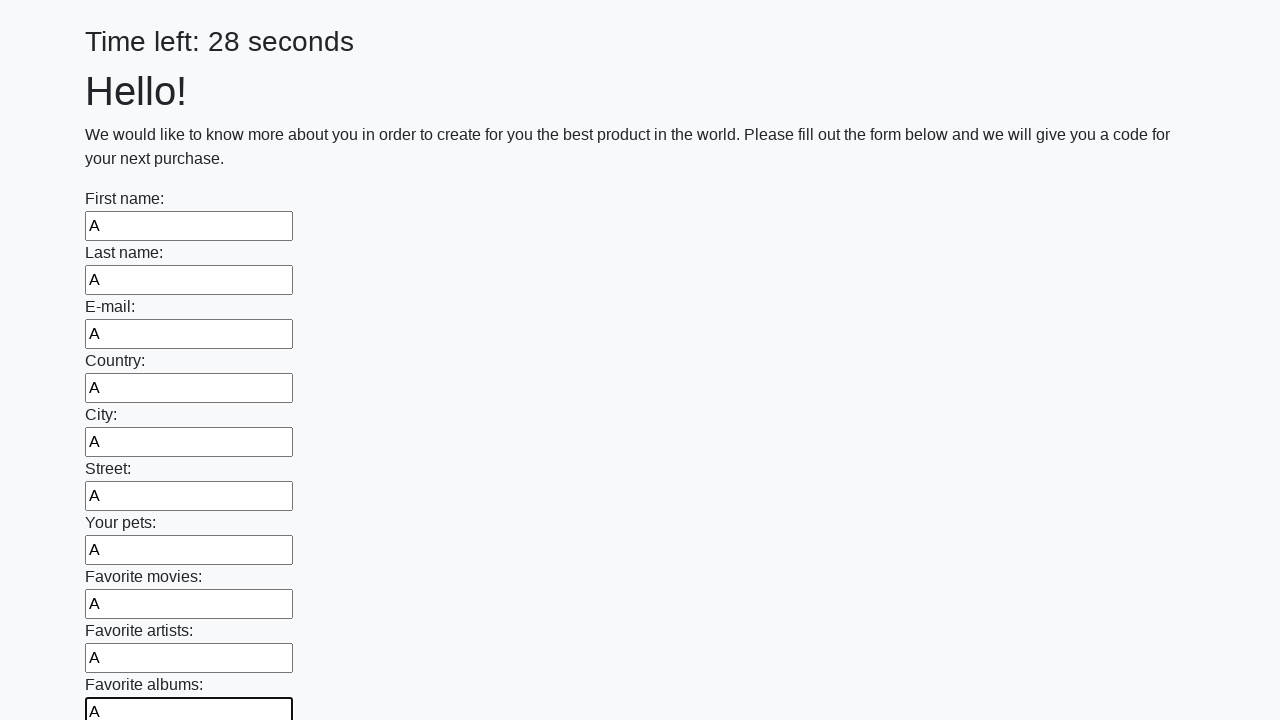

Filled input field with 'A' on input >> nth=10
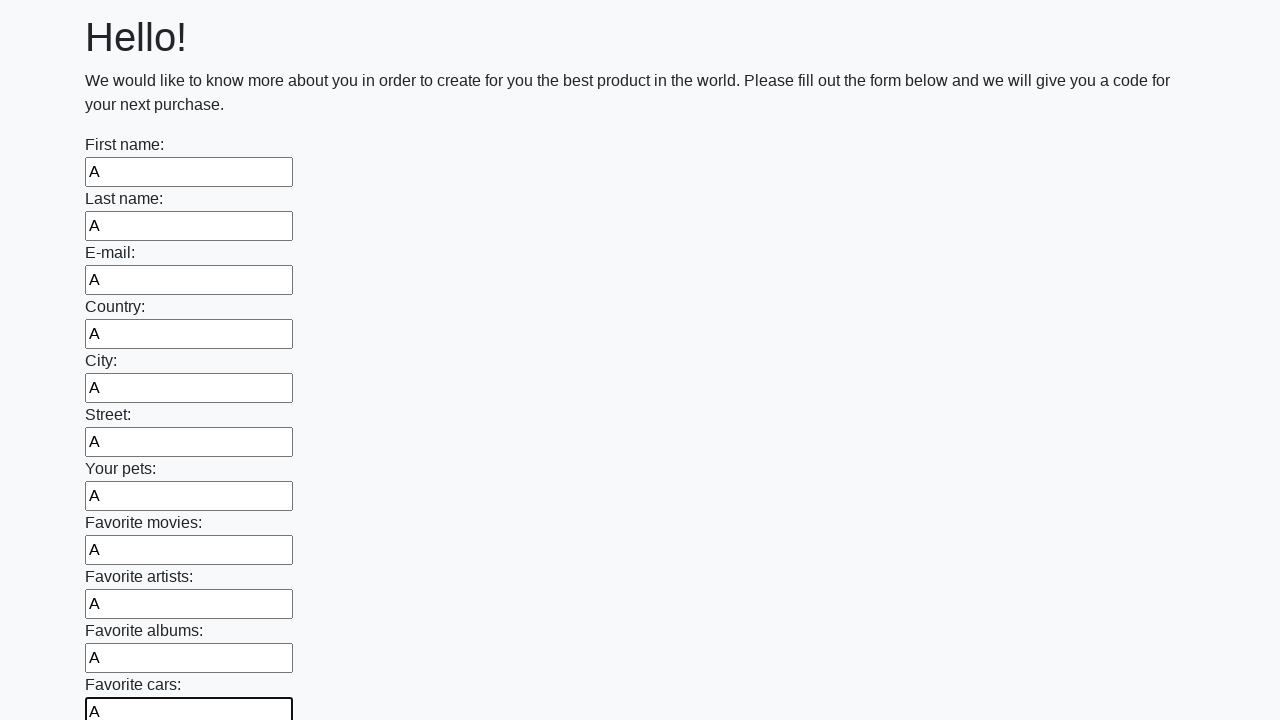

Filled input field with 'A' on input >> nth=11
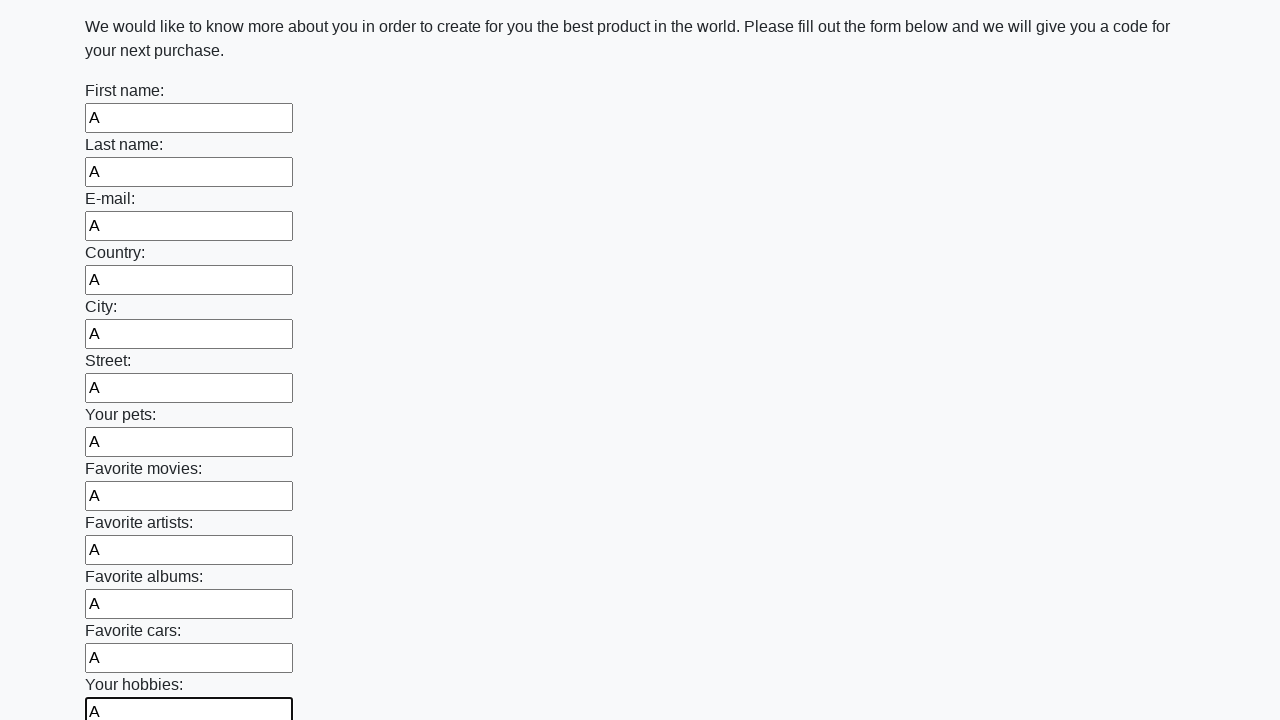

Filled input field with 'A' on input >> nth=12
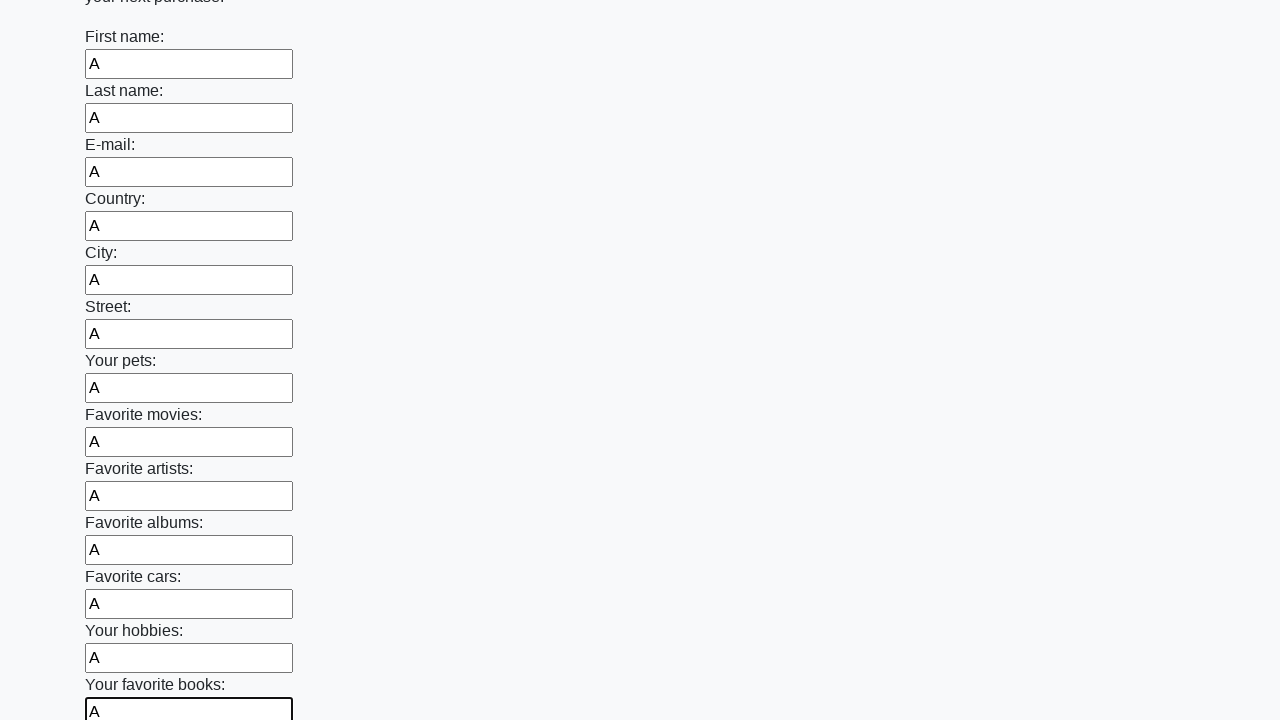

Filled input field with 'A' on input >> nth=13
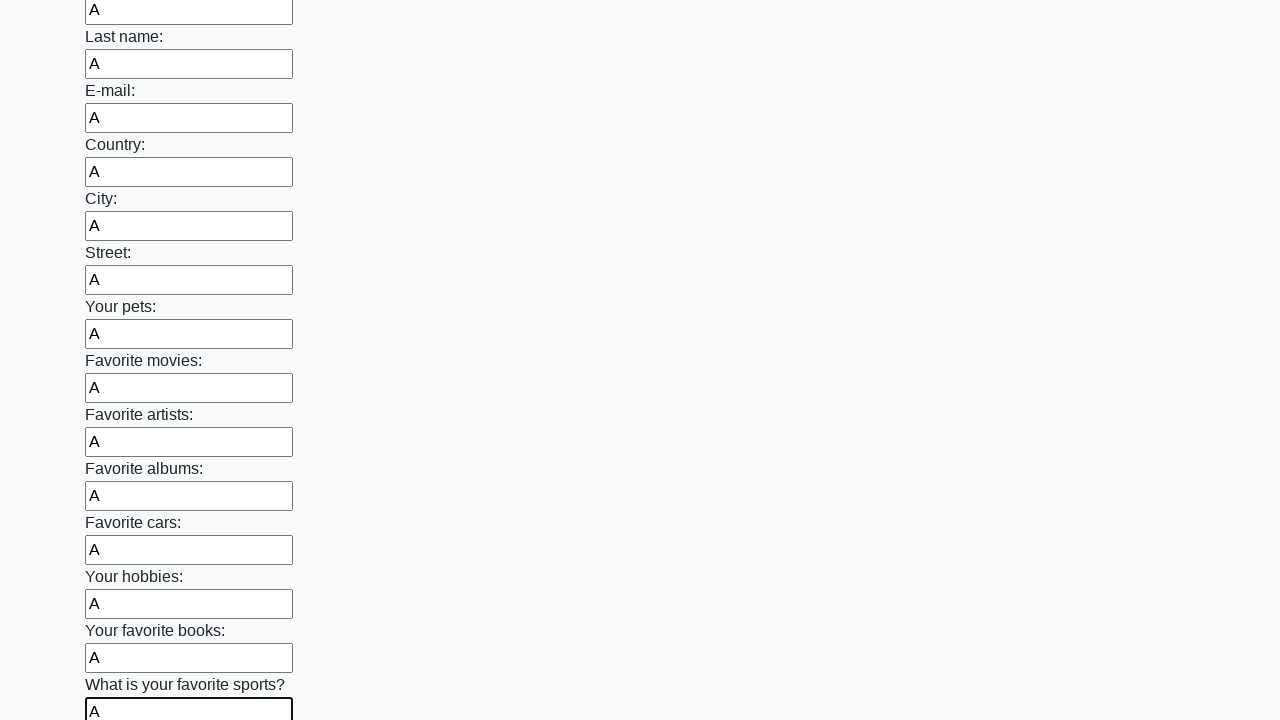

Filled input field with 'A' on input >> nth=14
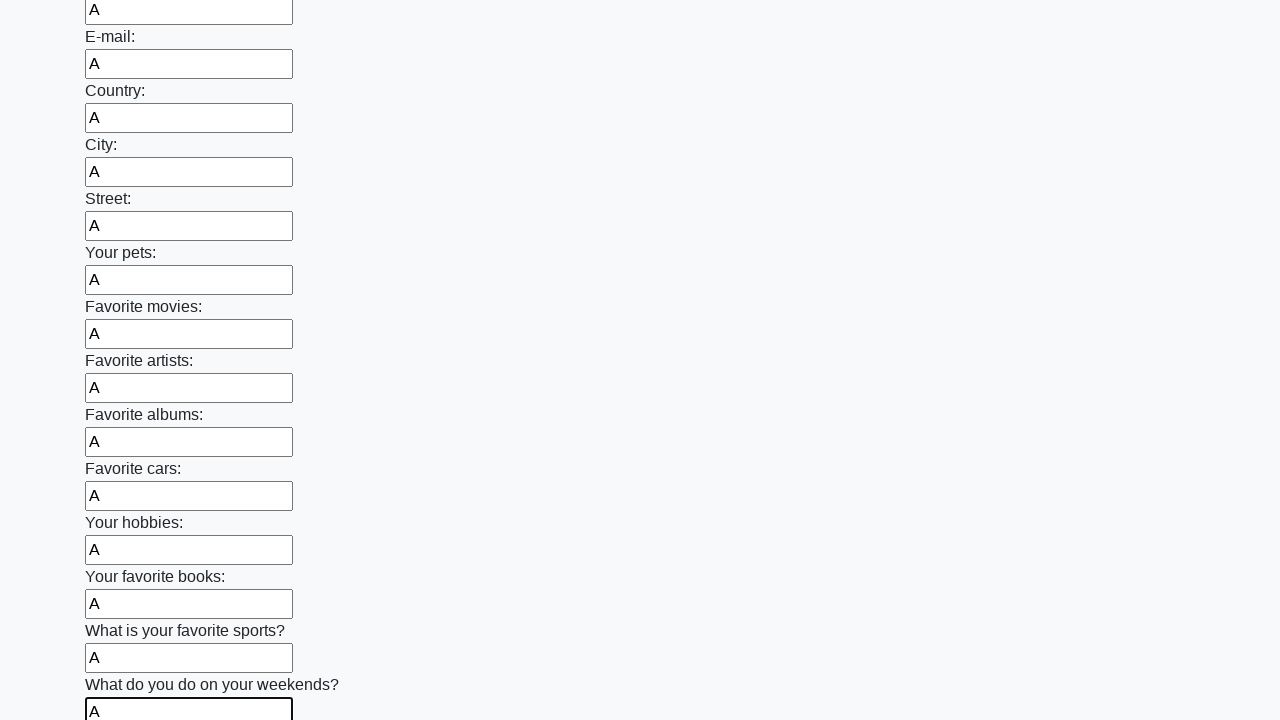

Filled input field with 'A' on input >> nth=15
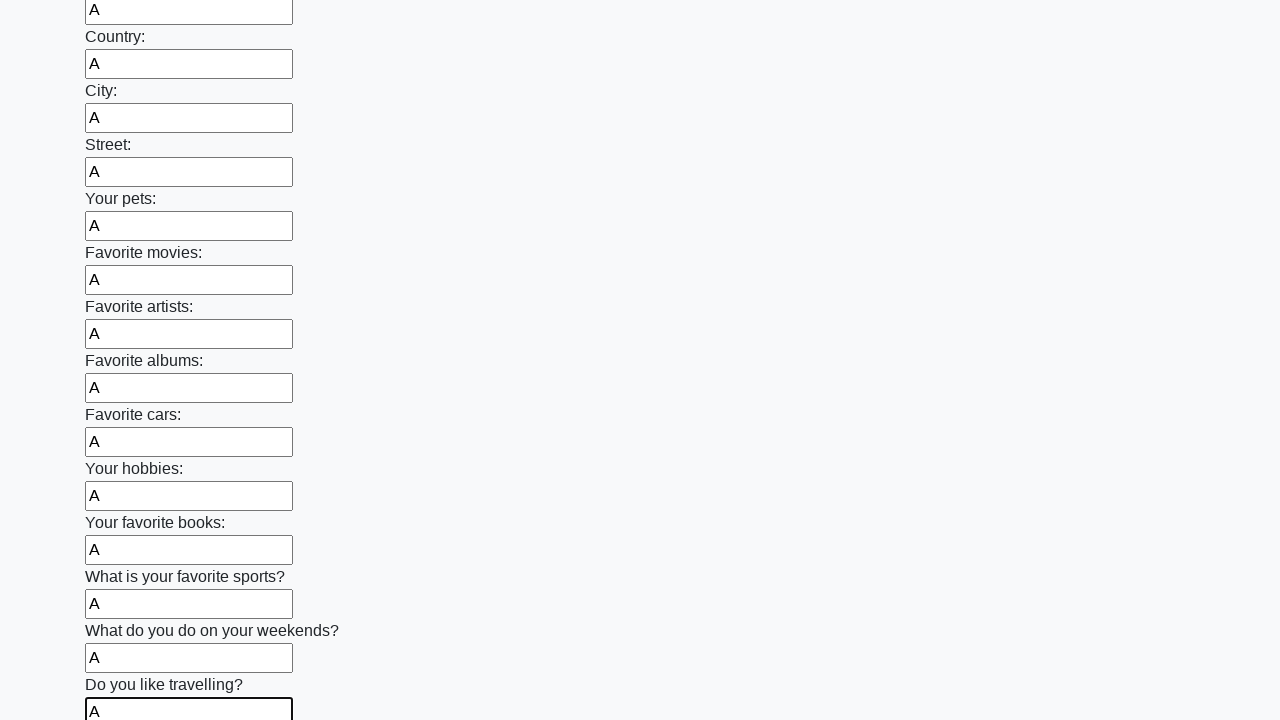

Filled input field with 'A' on input >> nth=16
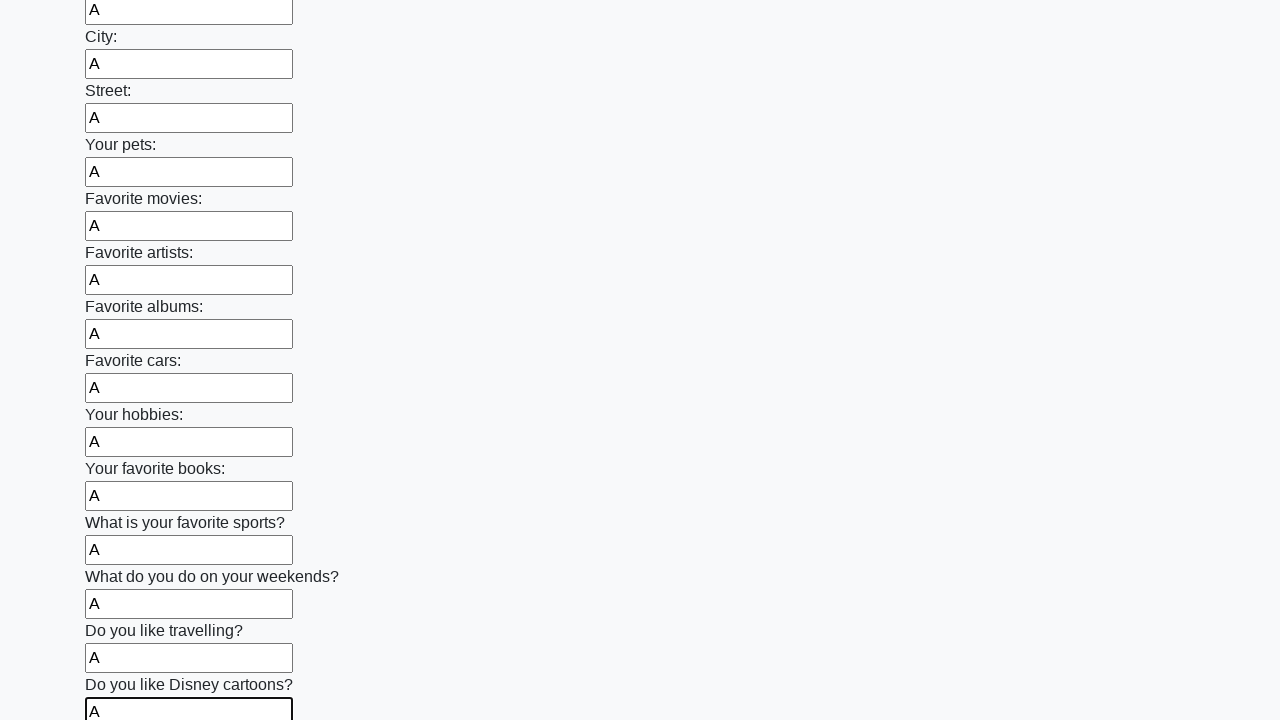

Filled input field with 'A' on input >> nth=17
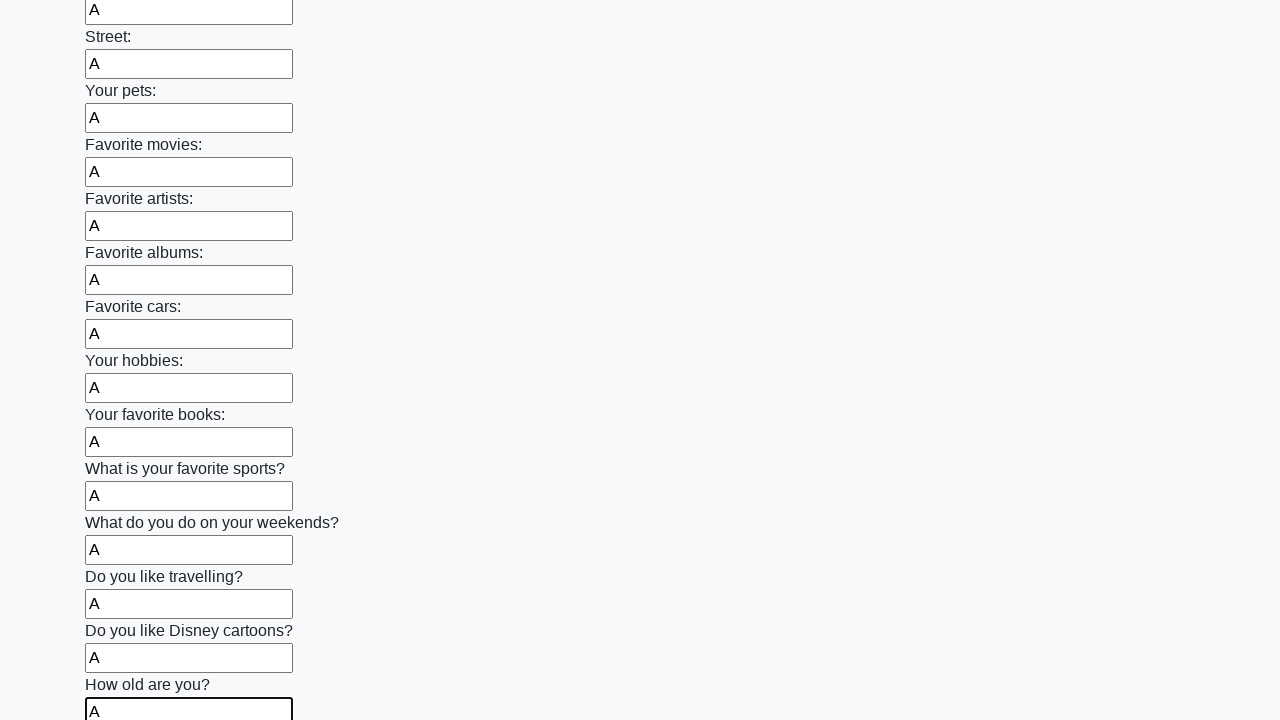

Filled input field with 'A' on input >> nth=18
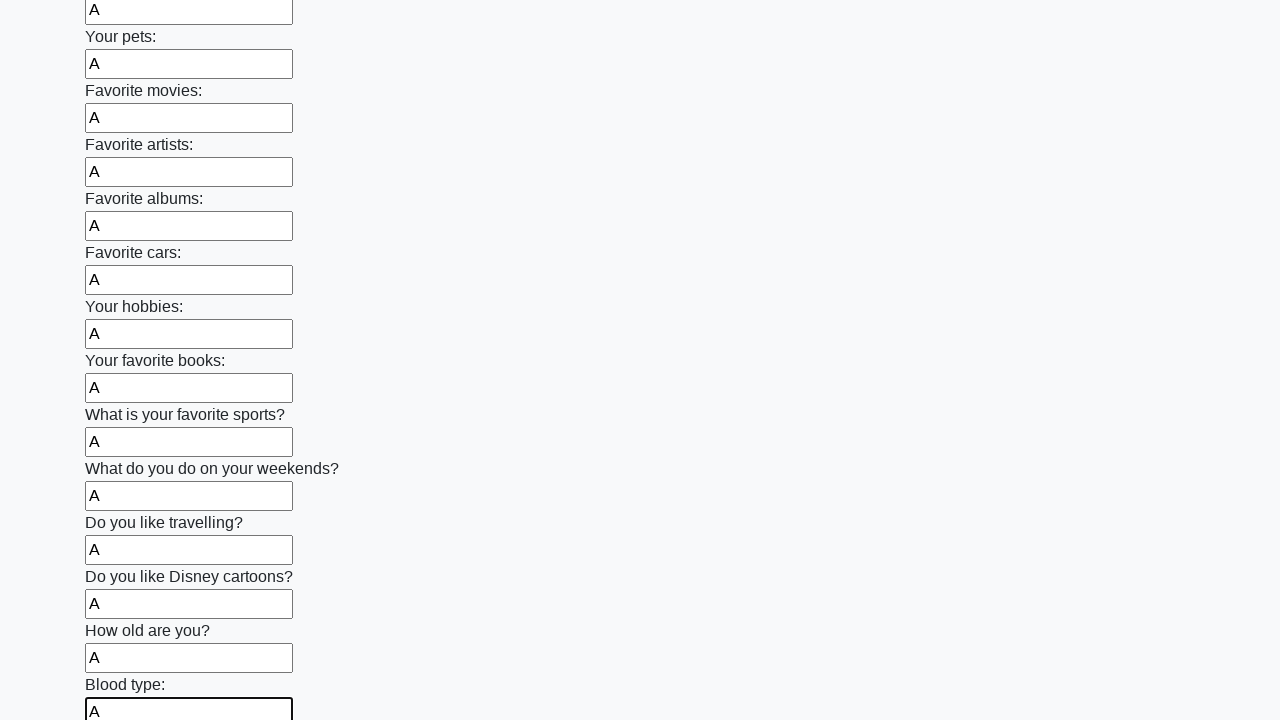

Filled input field with 'A' on input >> nth=19
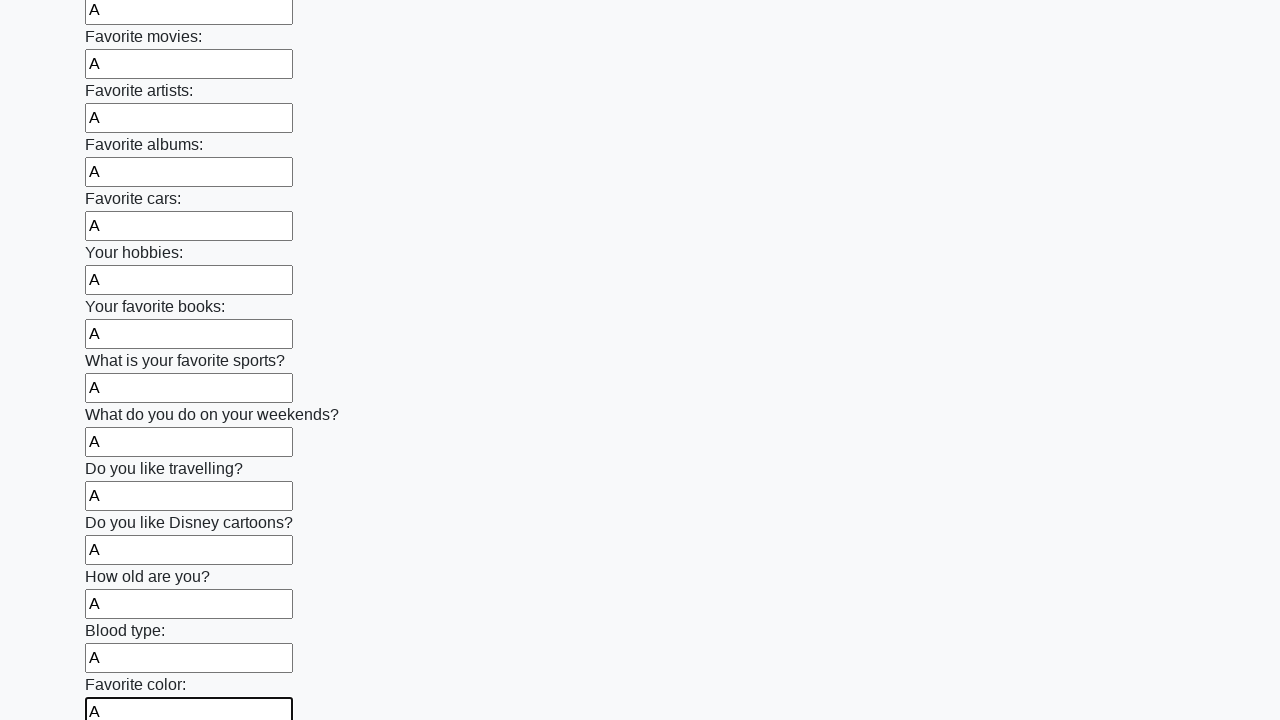

Filled input field with 'A' on input >> nth=20
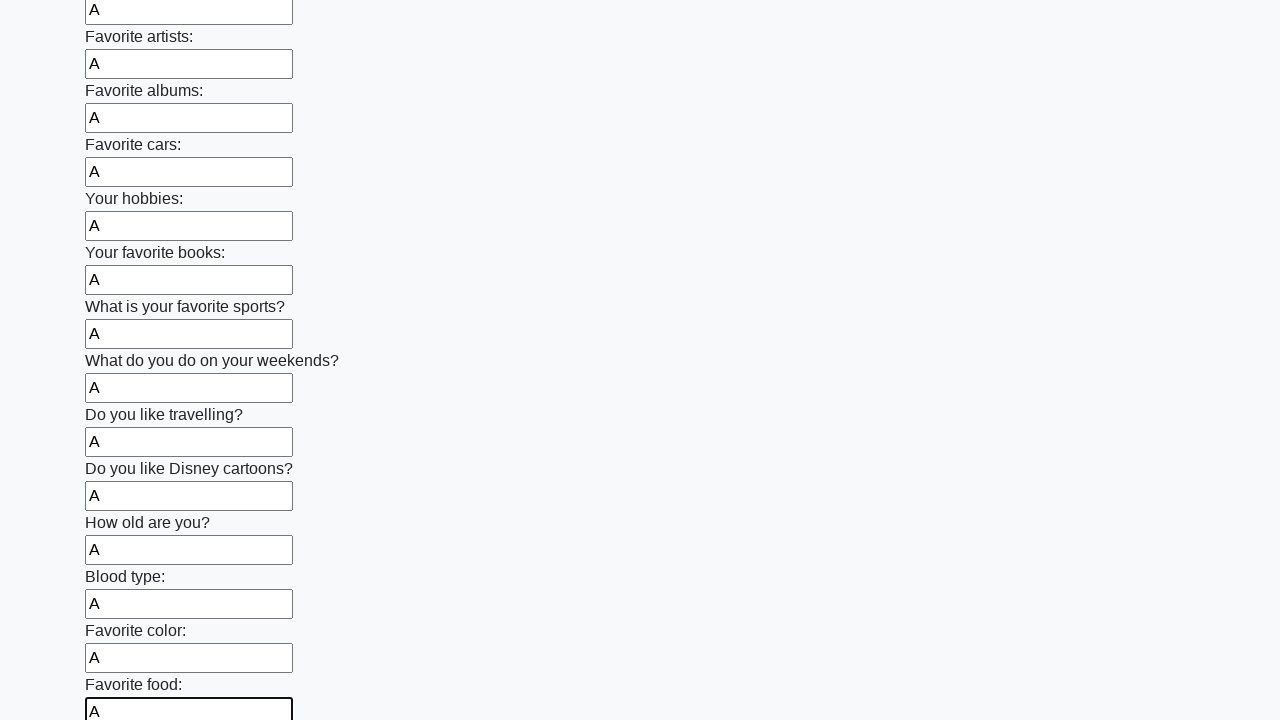

Filled input field with 'A' on input >> nth=21
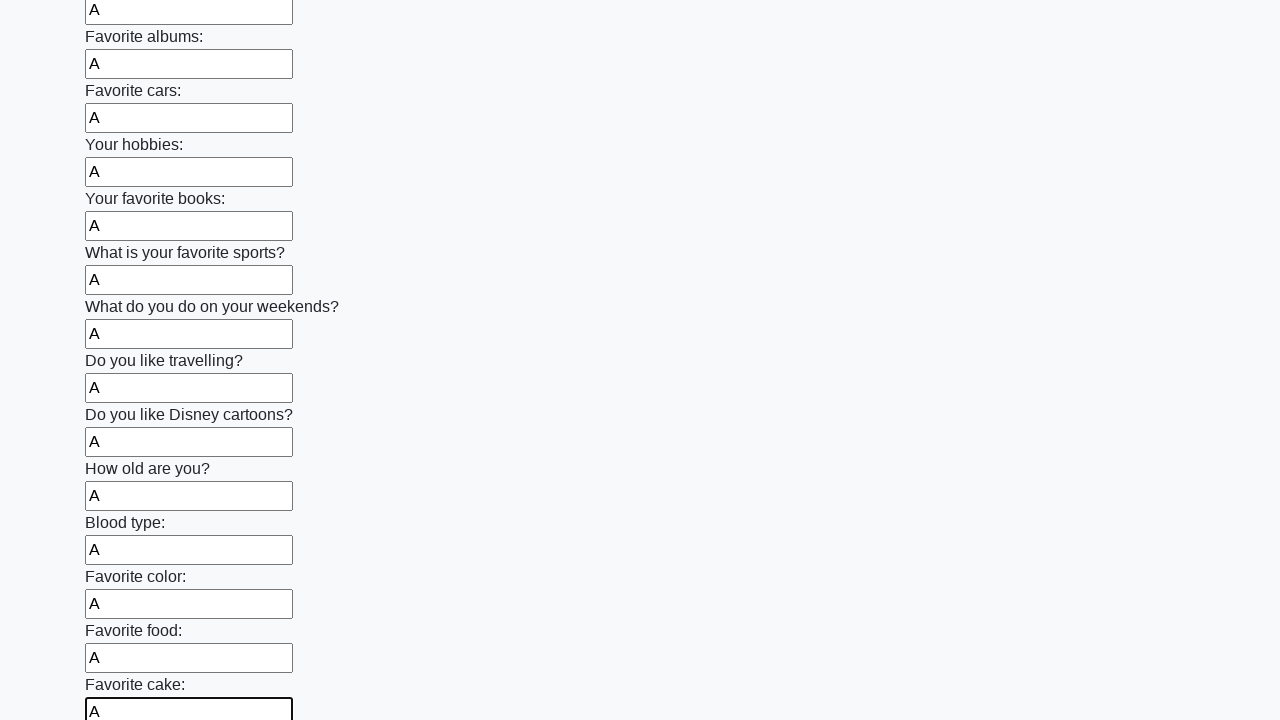

Filled input field with 'A' on input >> nth=22
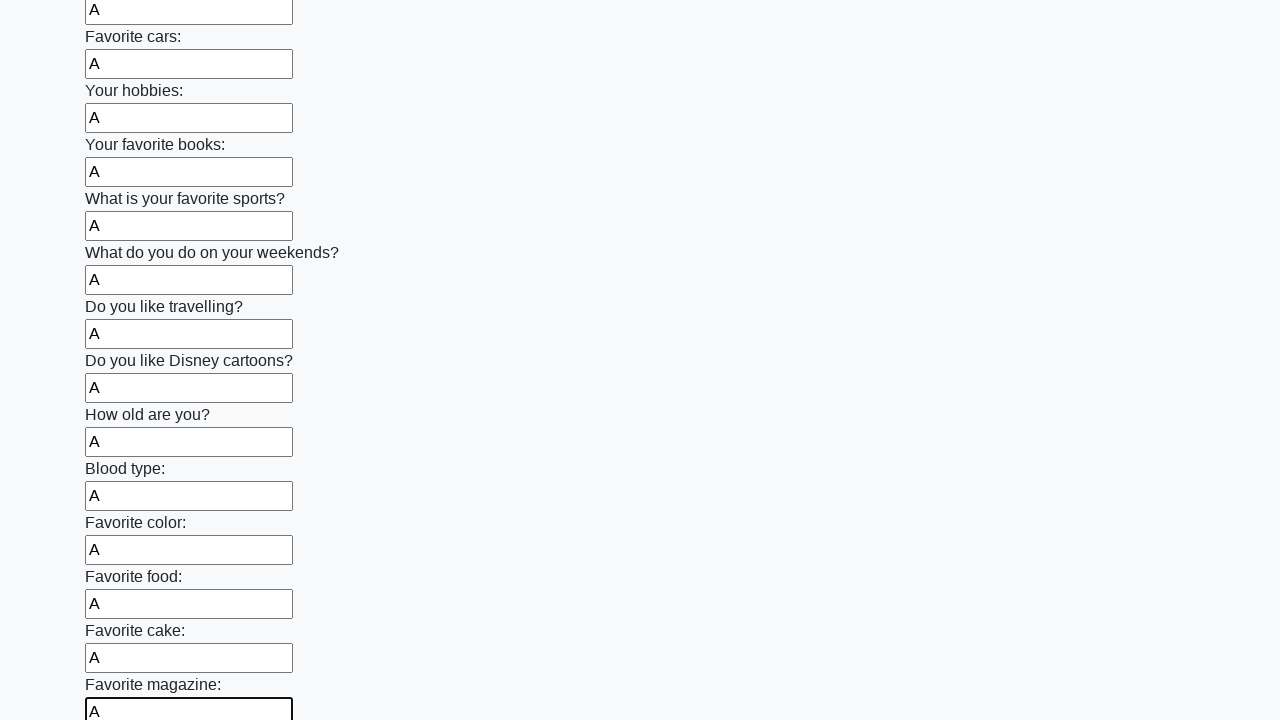

Filled input field with 'A' on input >> nth=23
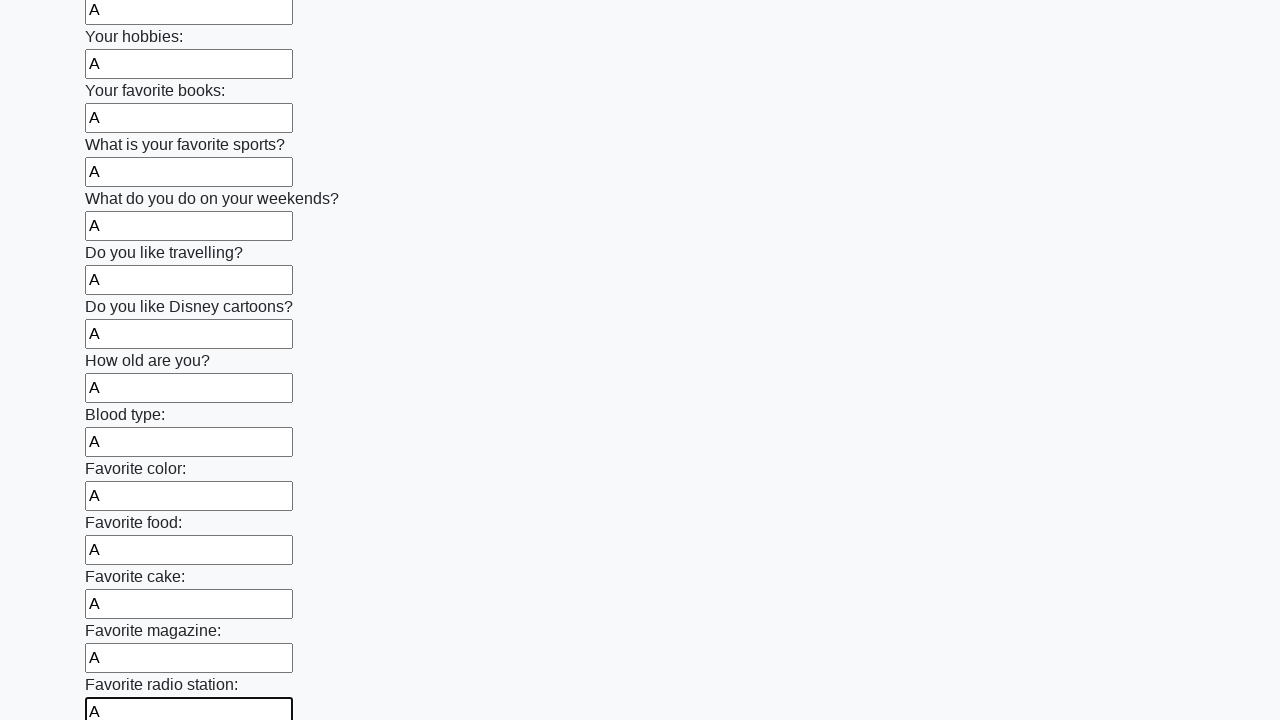

Filled input field with 'A' on input >> nth=24
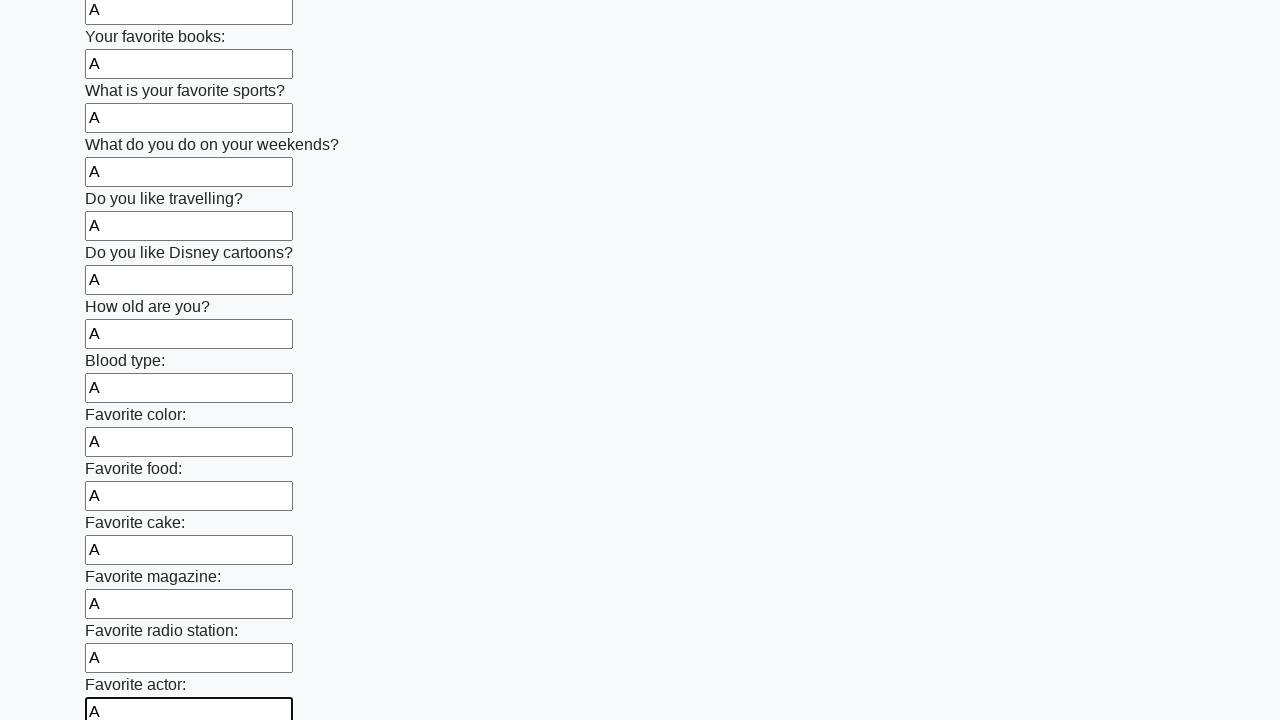

Filled input field with 'A' on input >> nth=25
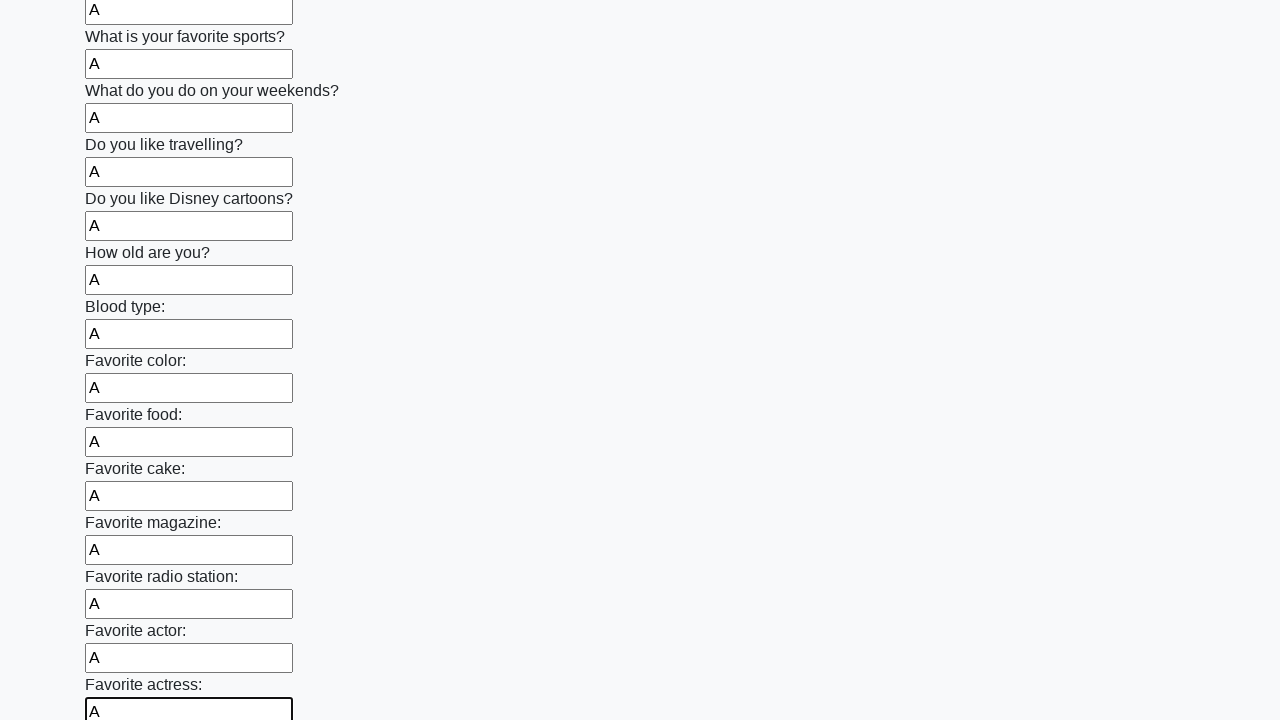

Filled input field with 'A' on input >> nth=26
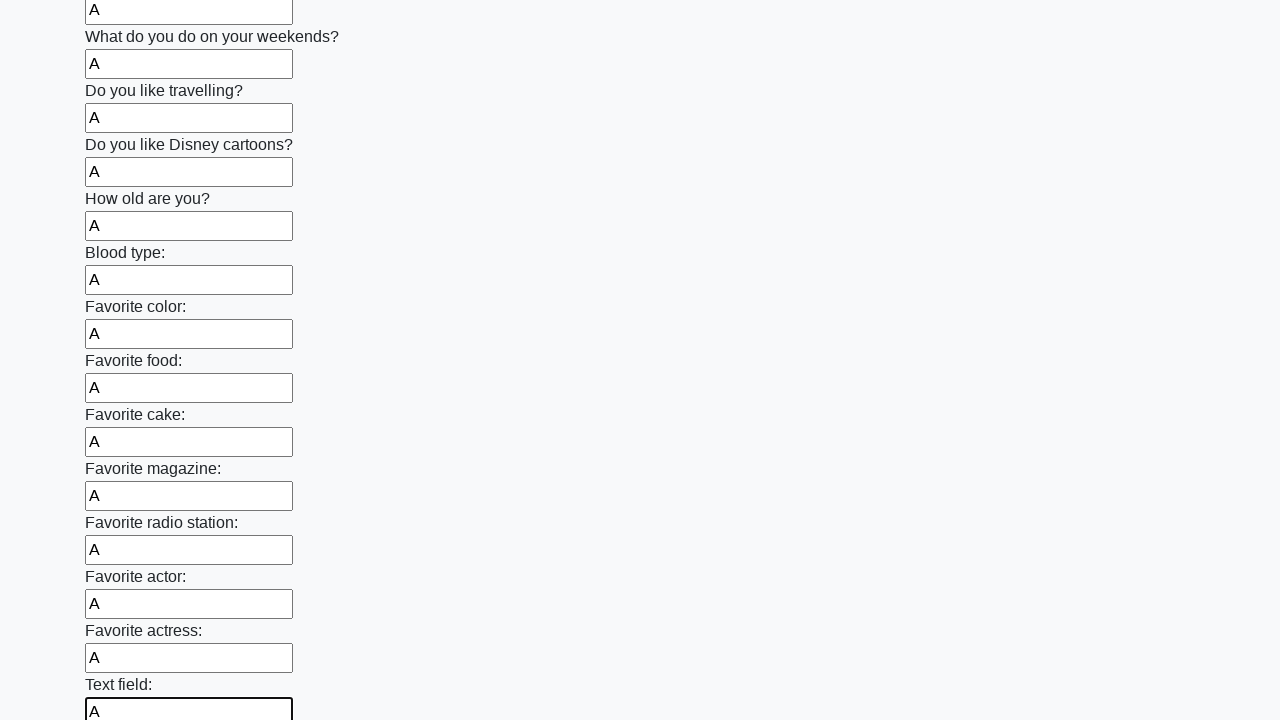

Filled input field with 'A' on input >> nth=27
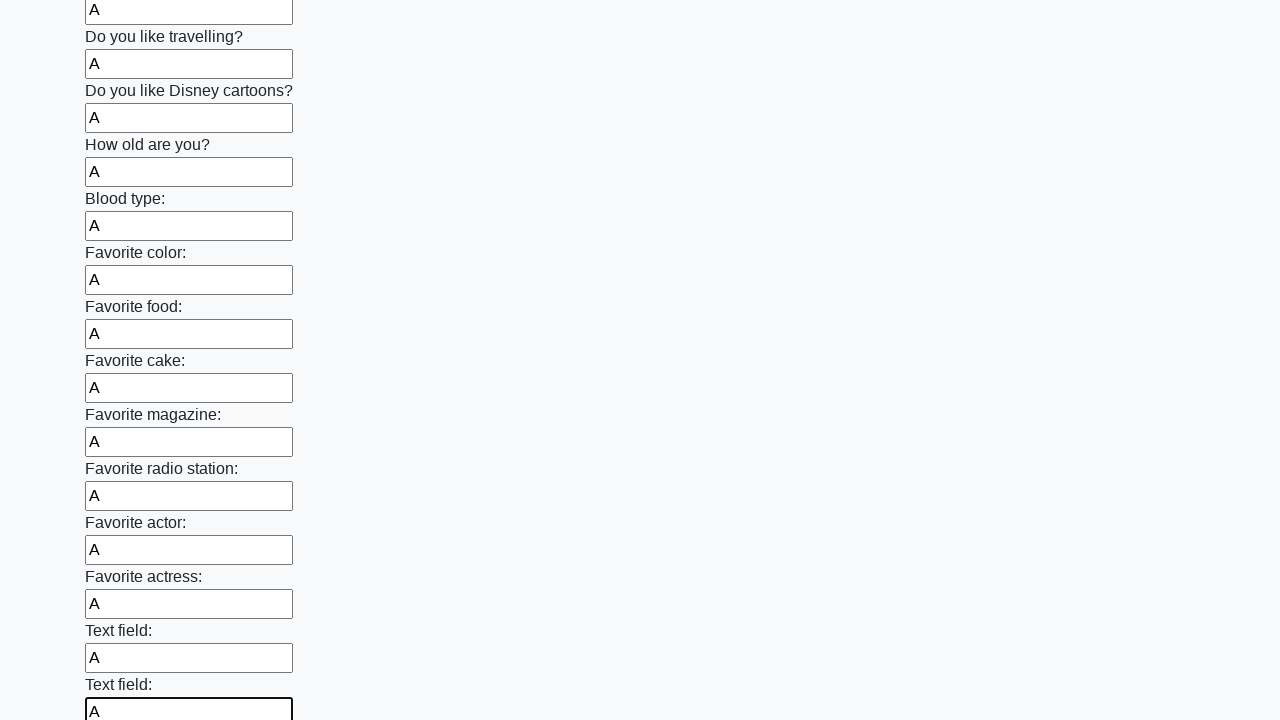

Filled input field with 'A' on input >> nth=28
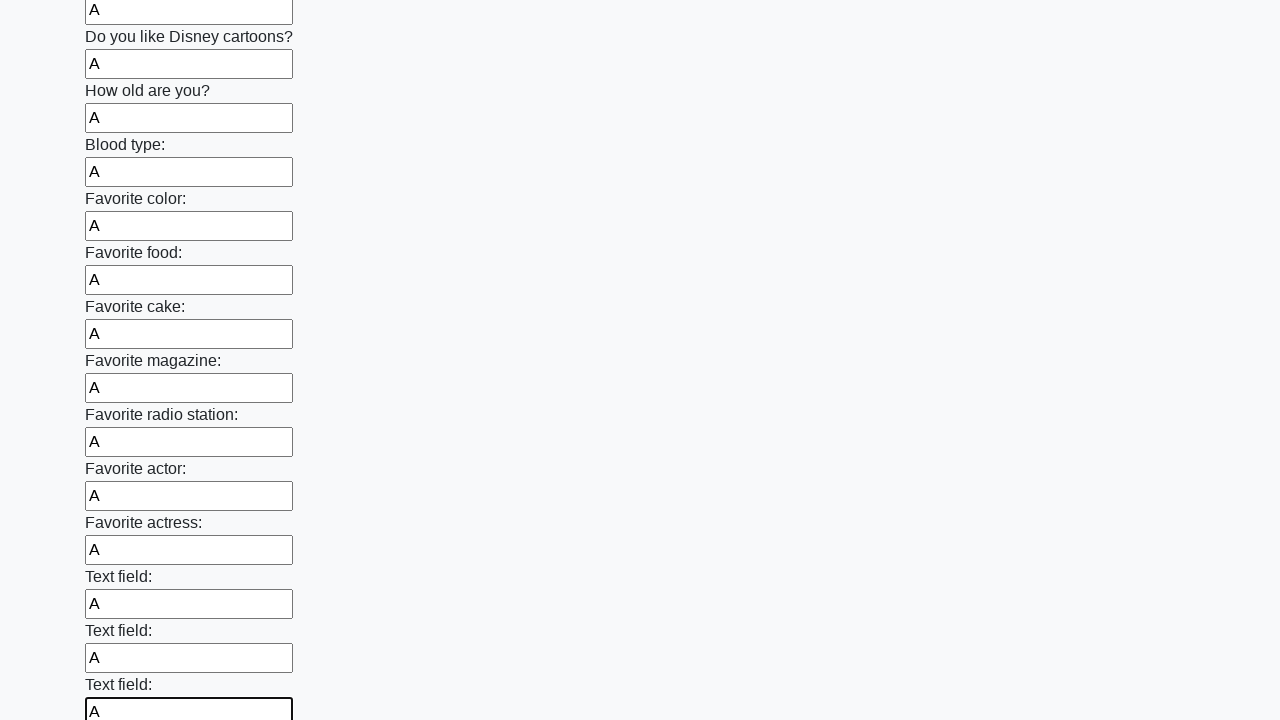

Filled input field with 'A' on input >> nth=29
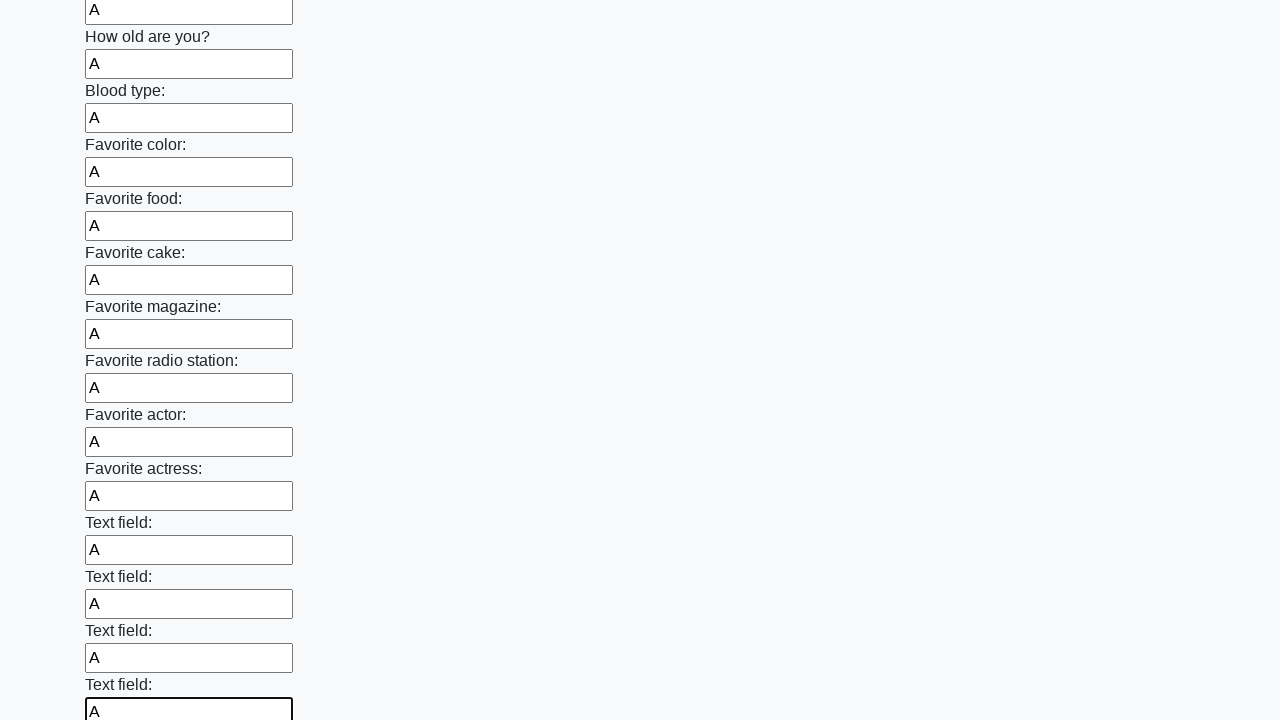

Filled input field with 'A' on input >> nth=30
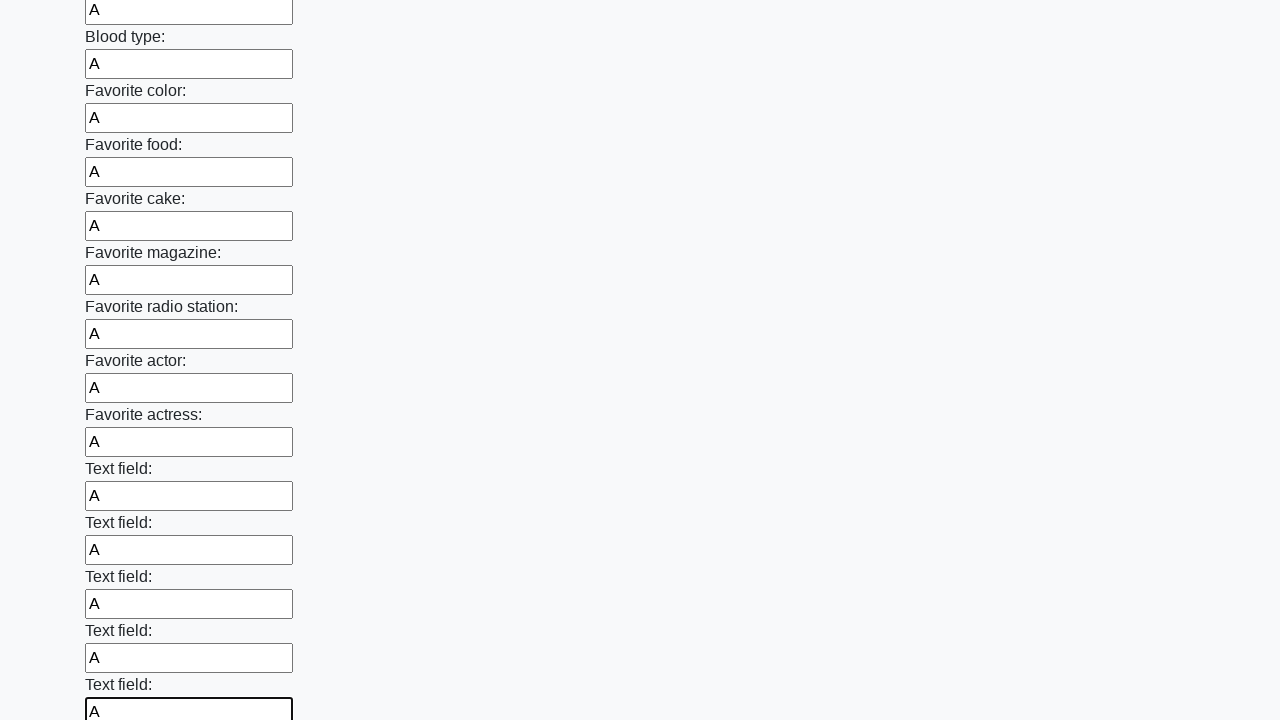

Filled input field with 'A' on input >> nth=31
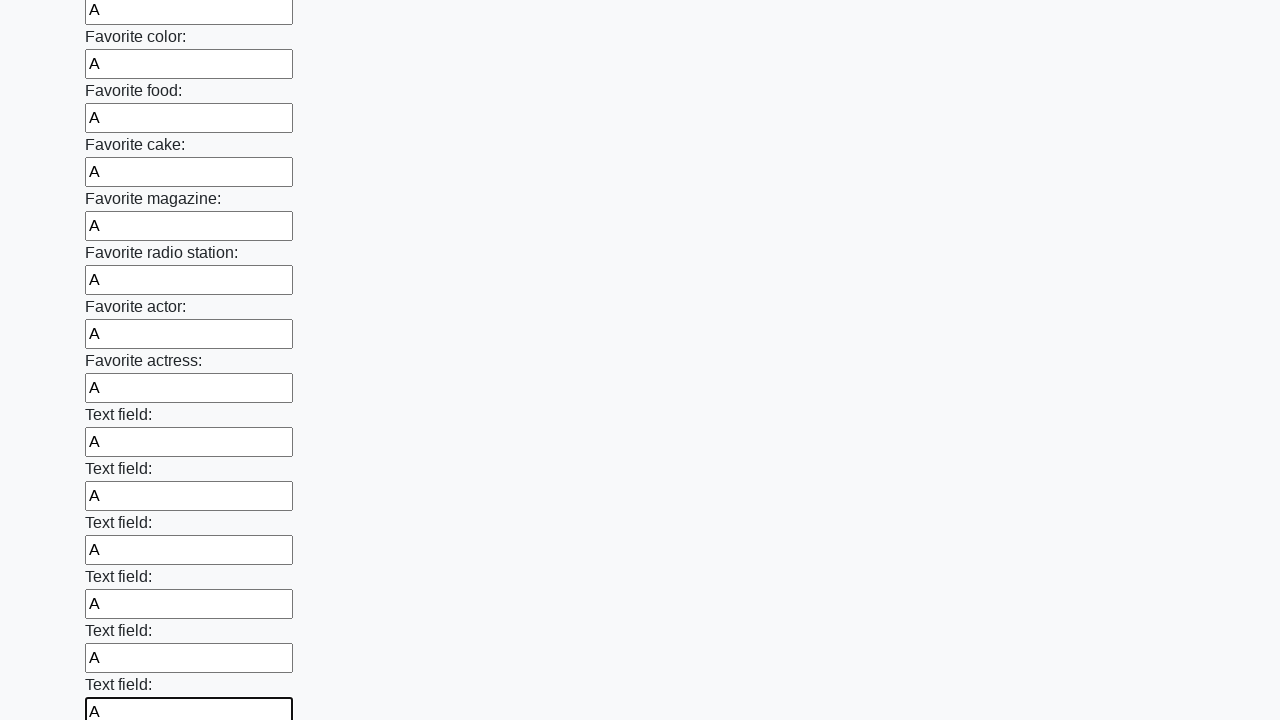

Filled input field with 'A' on input >> nth=32
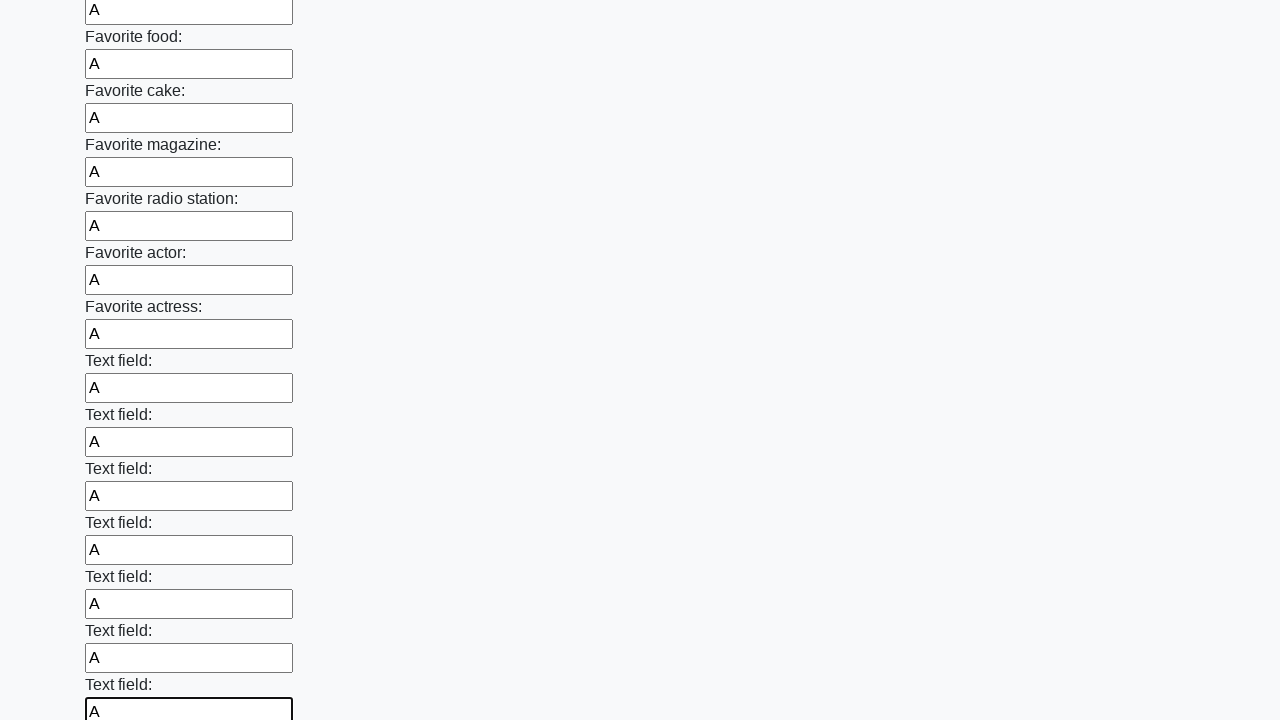

Filled input field with 'A' on input >> nth=33
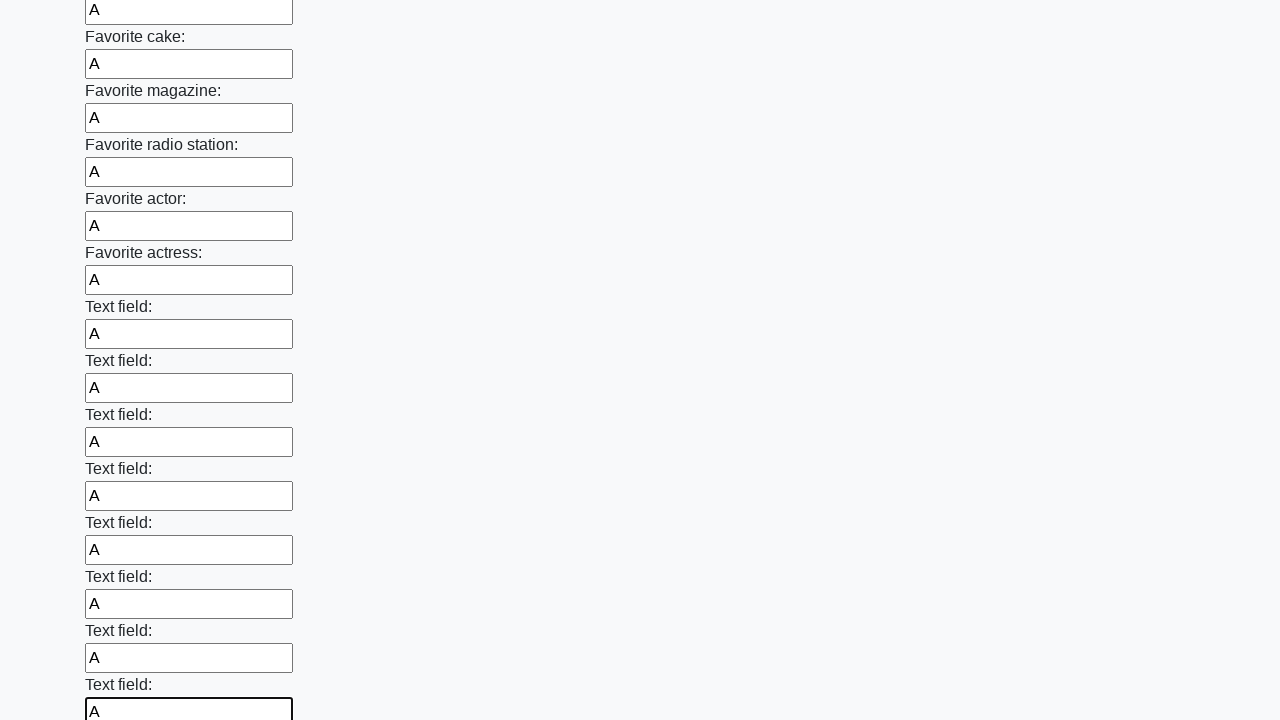

Filled input field with 'A' on input >> nth=34
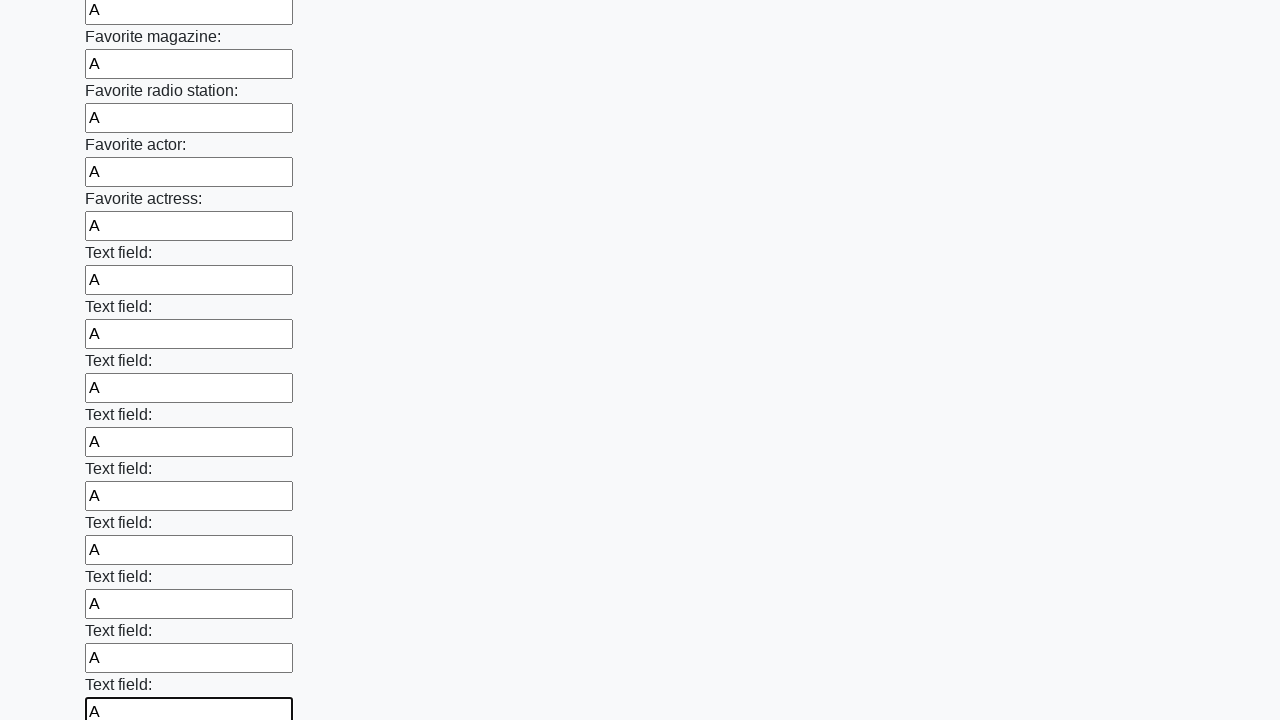

Filled input field with 'A' on input >> nth=35
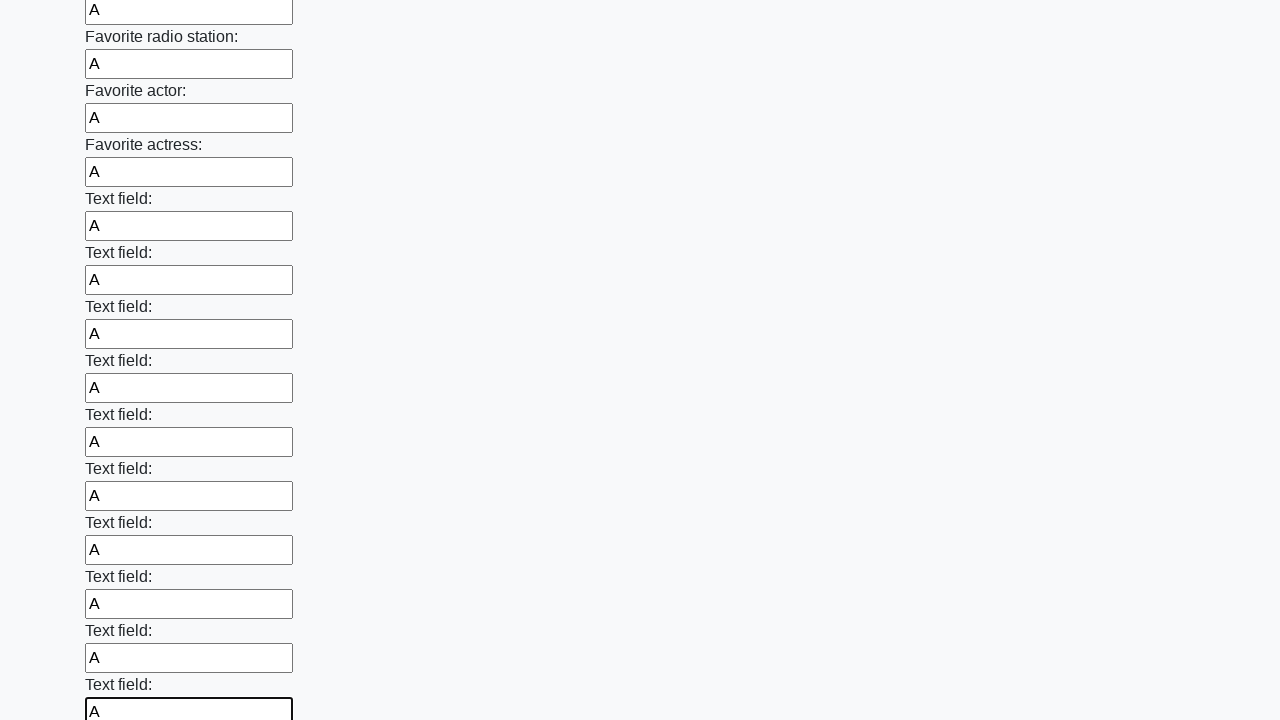

Filled input field with 'A' on input >> nth=36
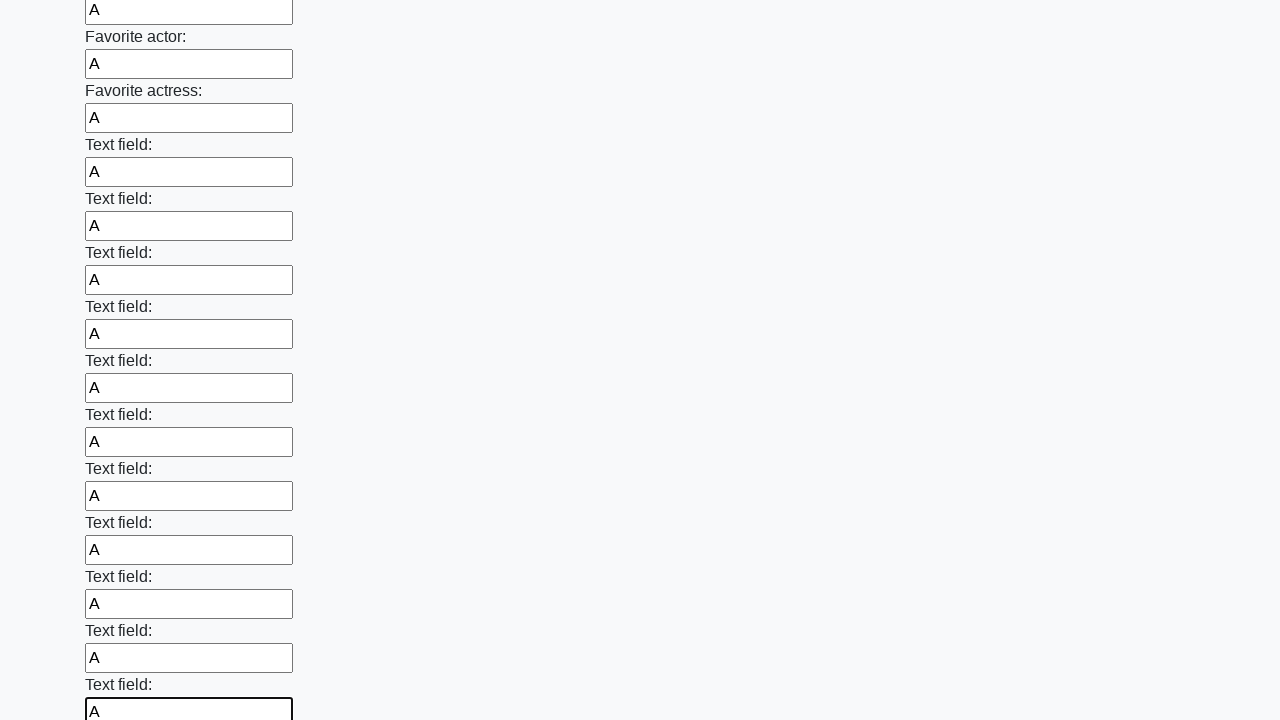

Filled input field with 'A' on input >> nth=37
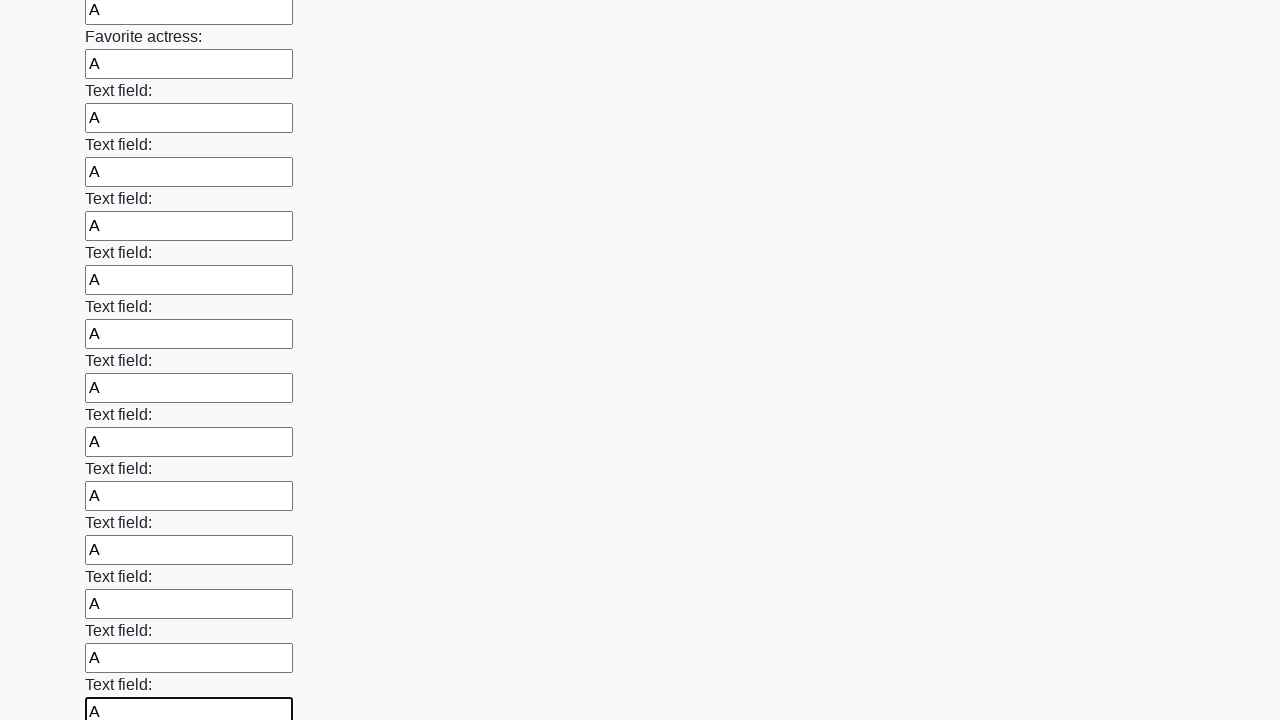

Filled input field with 'A' on input >> nth=38
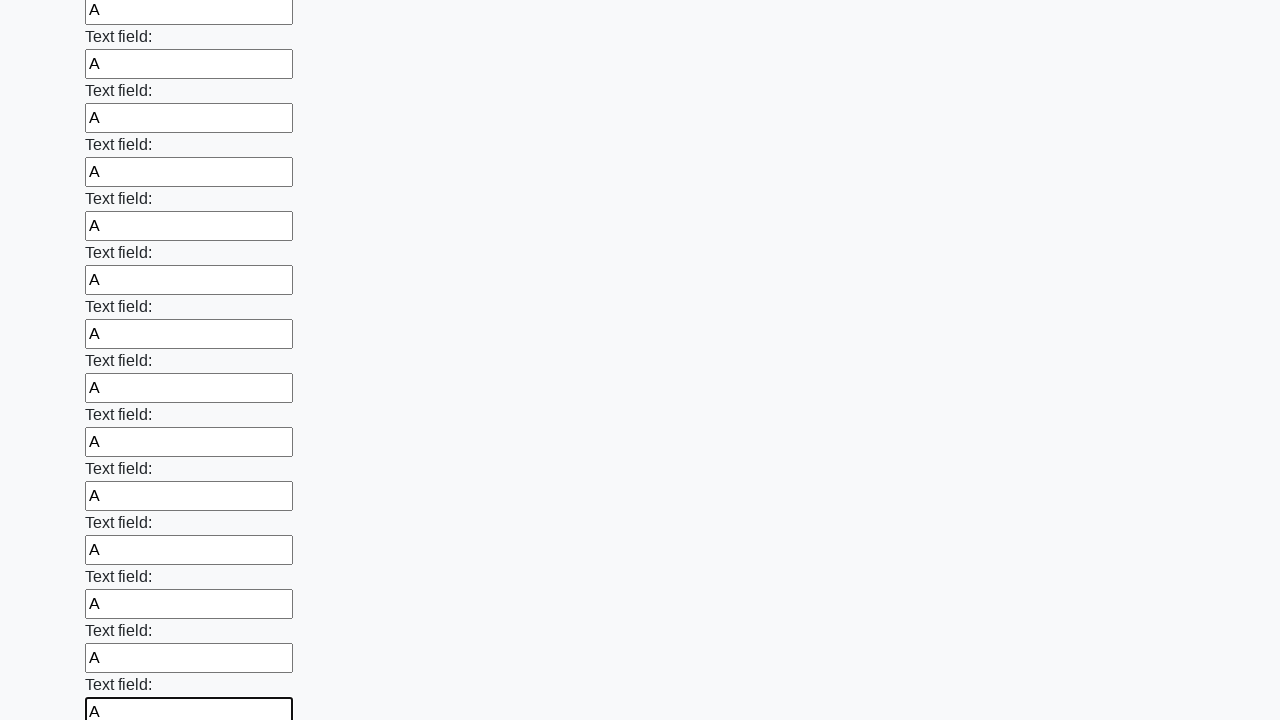

Filled input field with 'A' on input >> nth=39
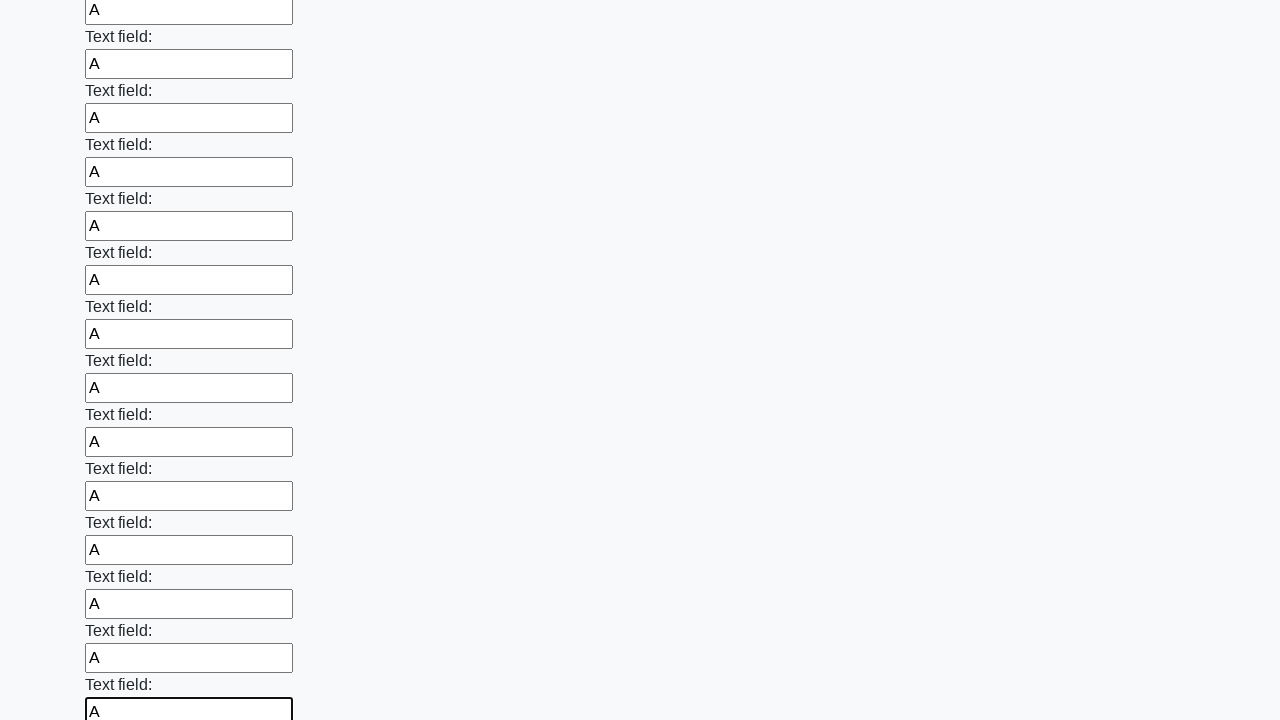

Filled input field with 'A' on input >> nth=40
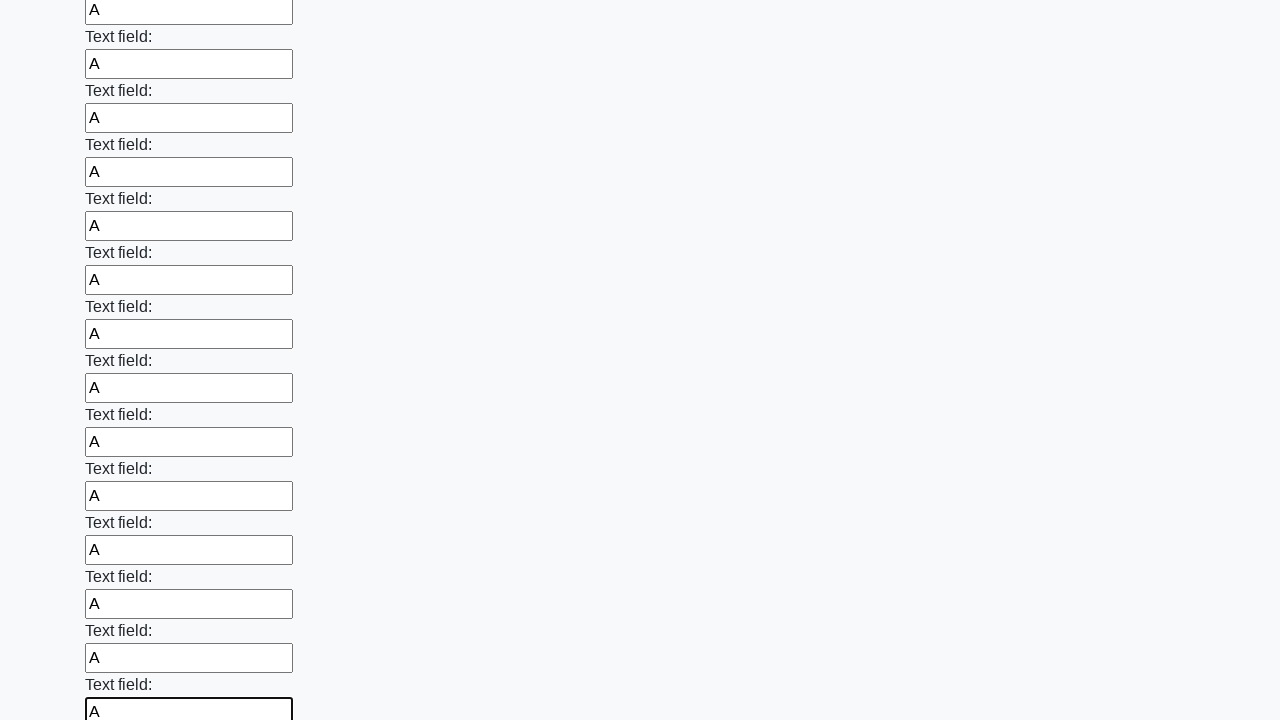

Filled input field with 'A' on input >> nth=41
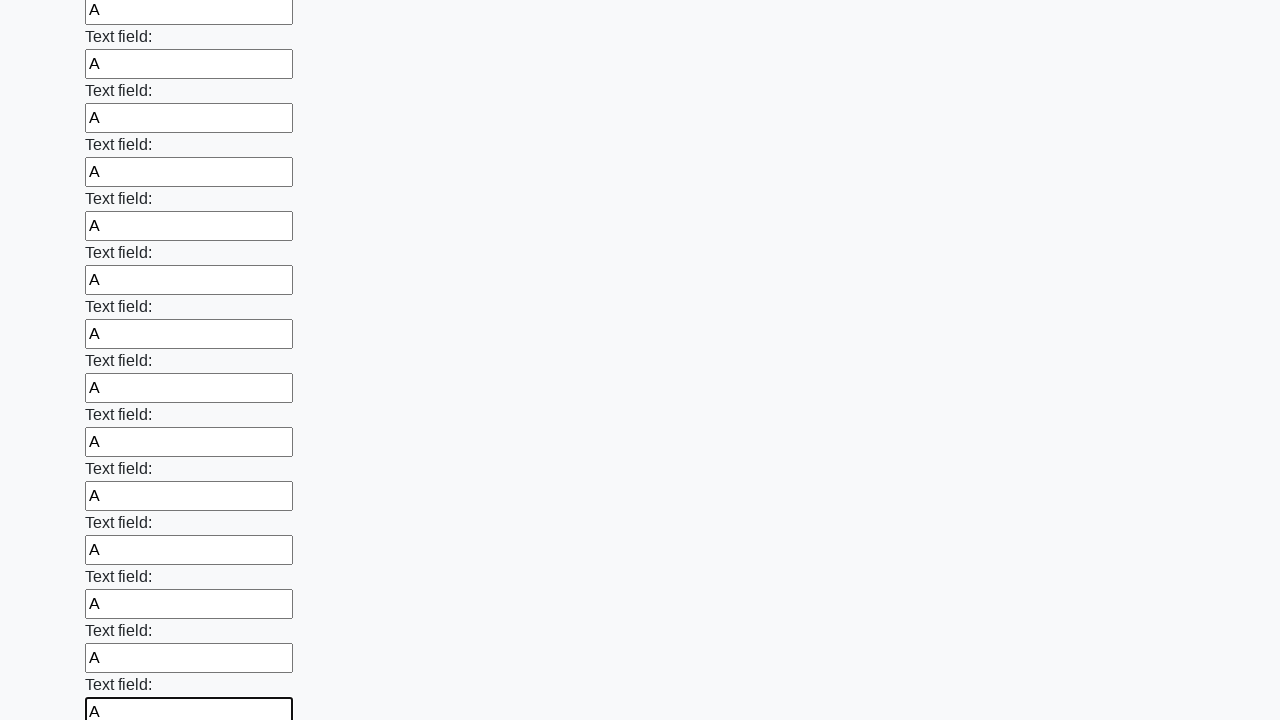

Filled input field with 'A' on input >> nth=42
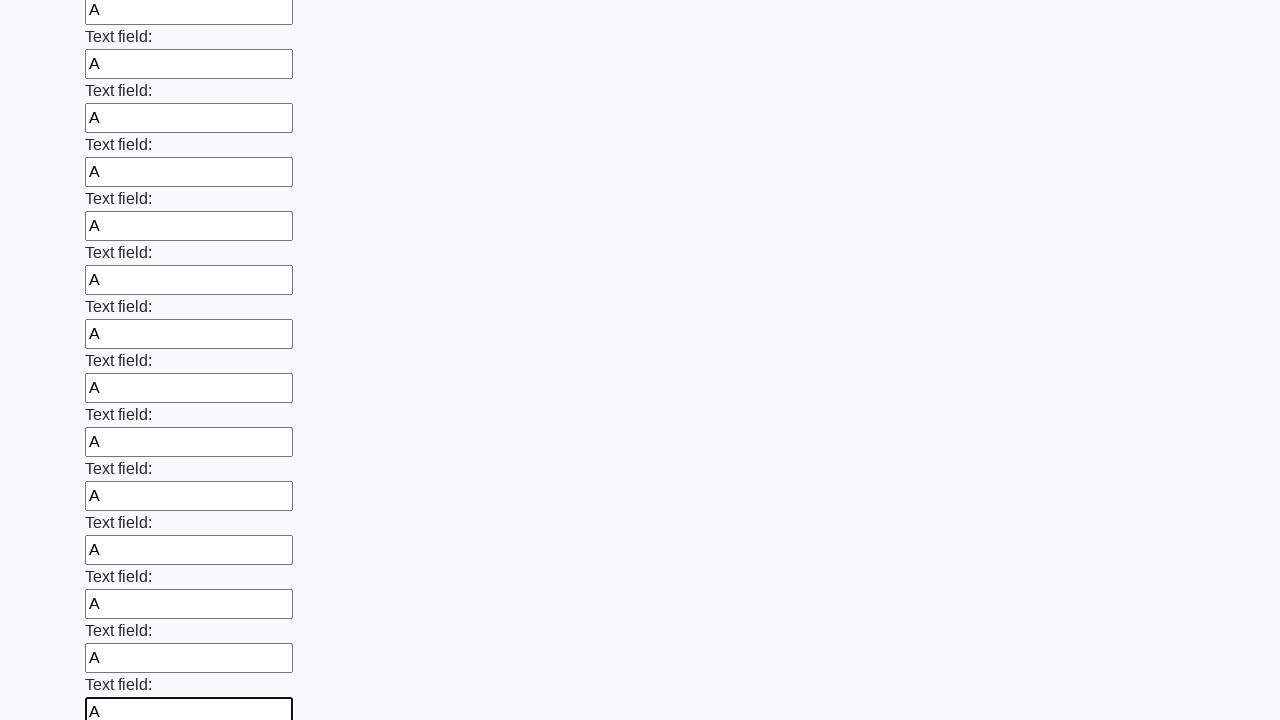

Filled input field with 'A' on input >> nth=43
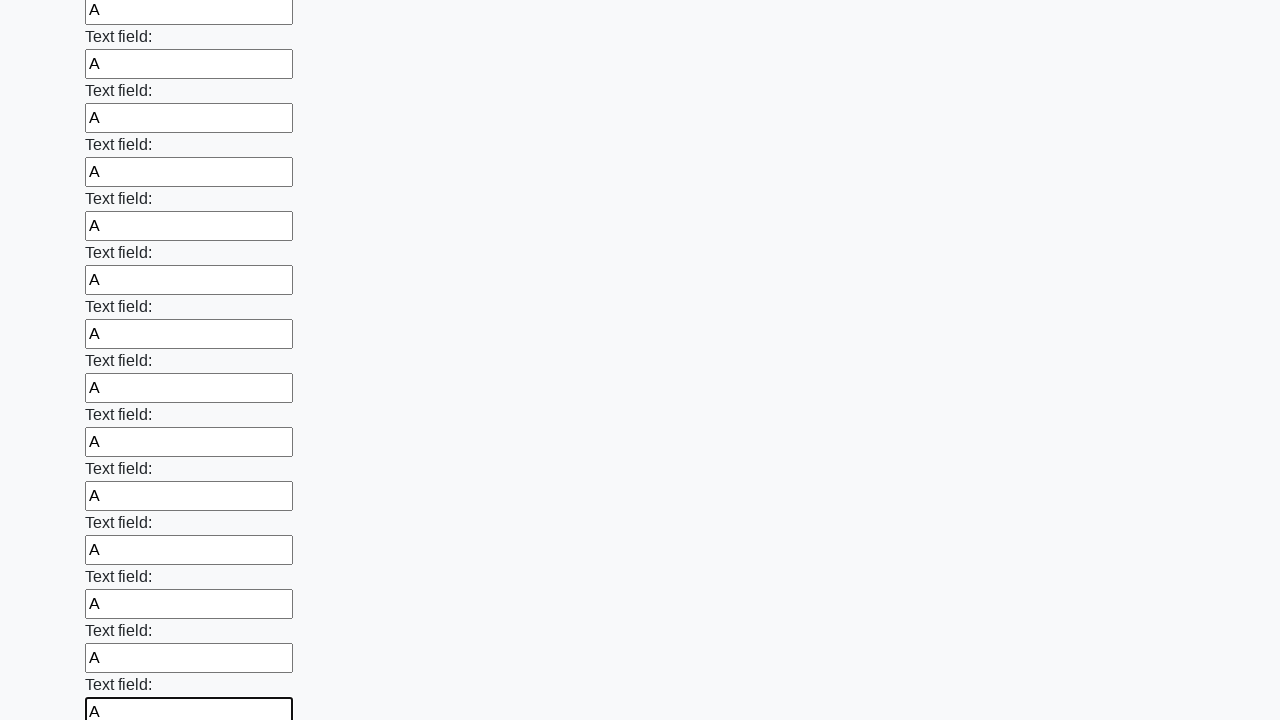

Filled input field with 'A' on input >> nth=44
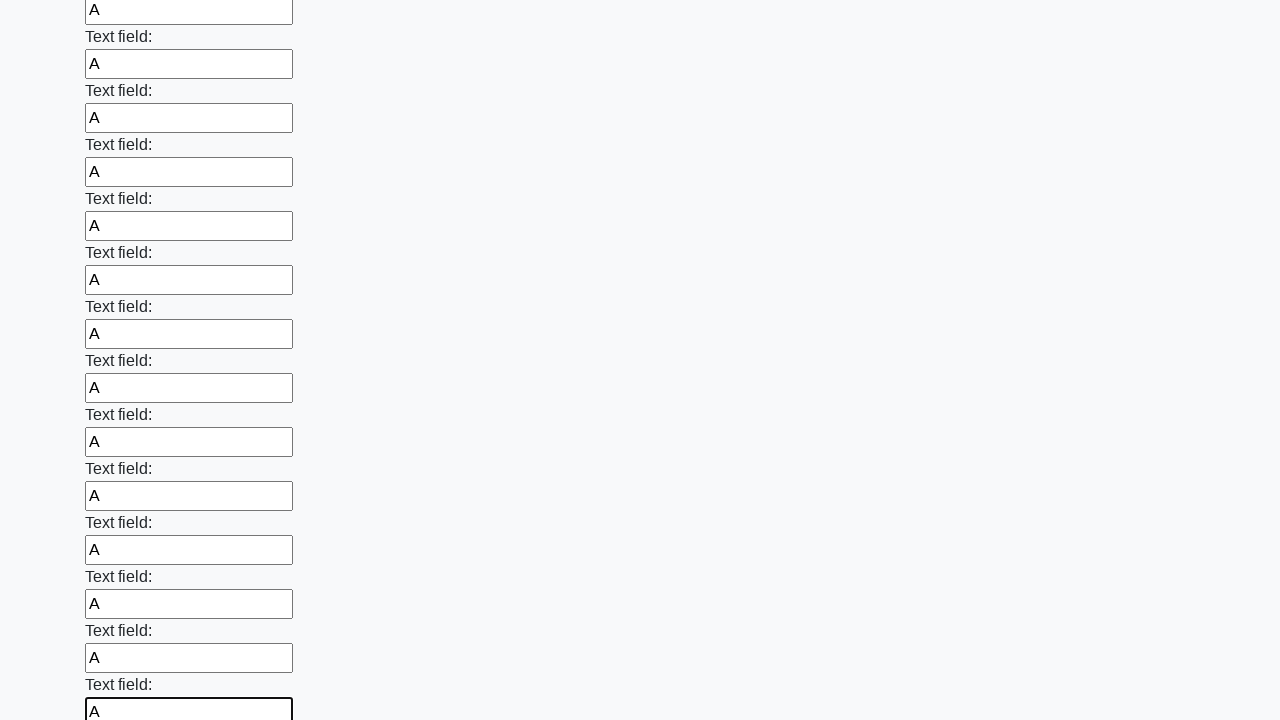

Filled input field with 'A' on input >> nth=45
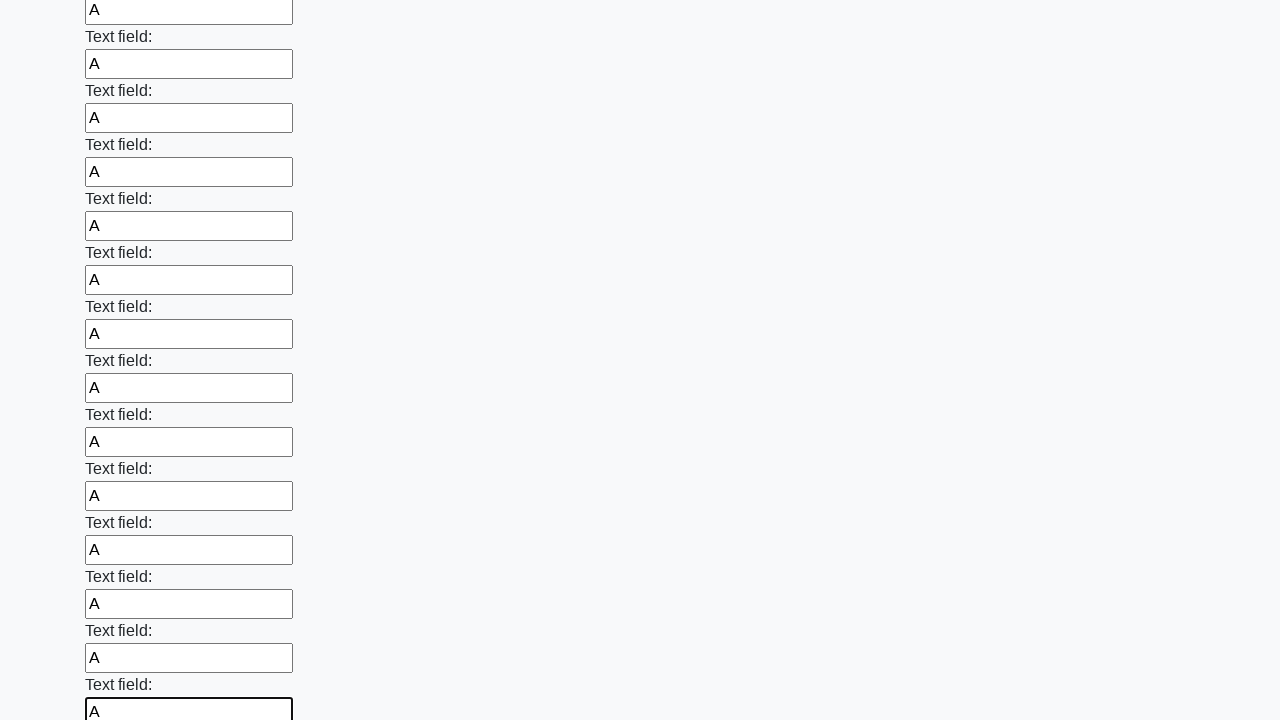

Filled input field with 'A' on input >> nth=46
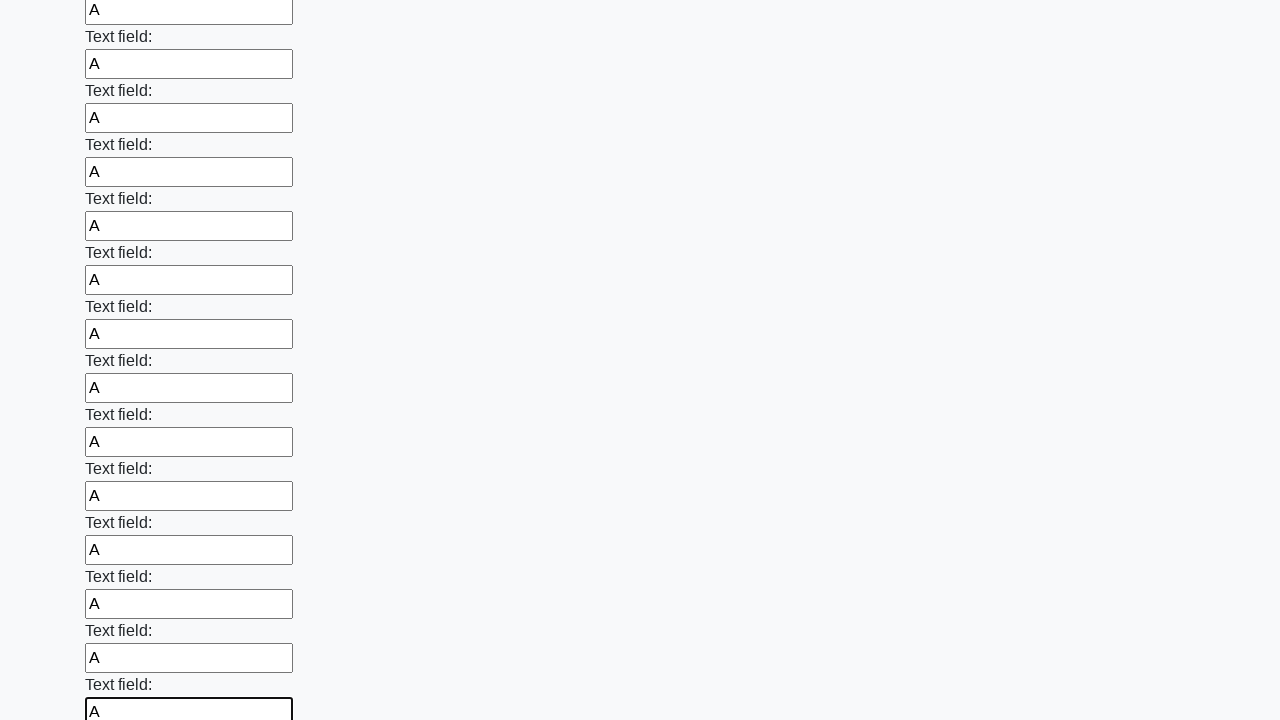

Filled input field with 'A' on input >> nth=47
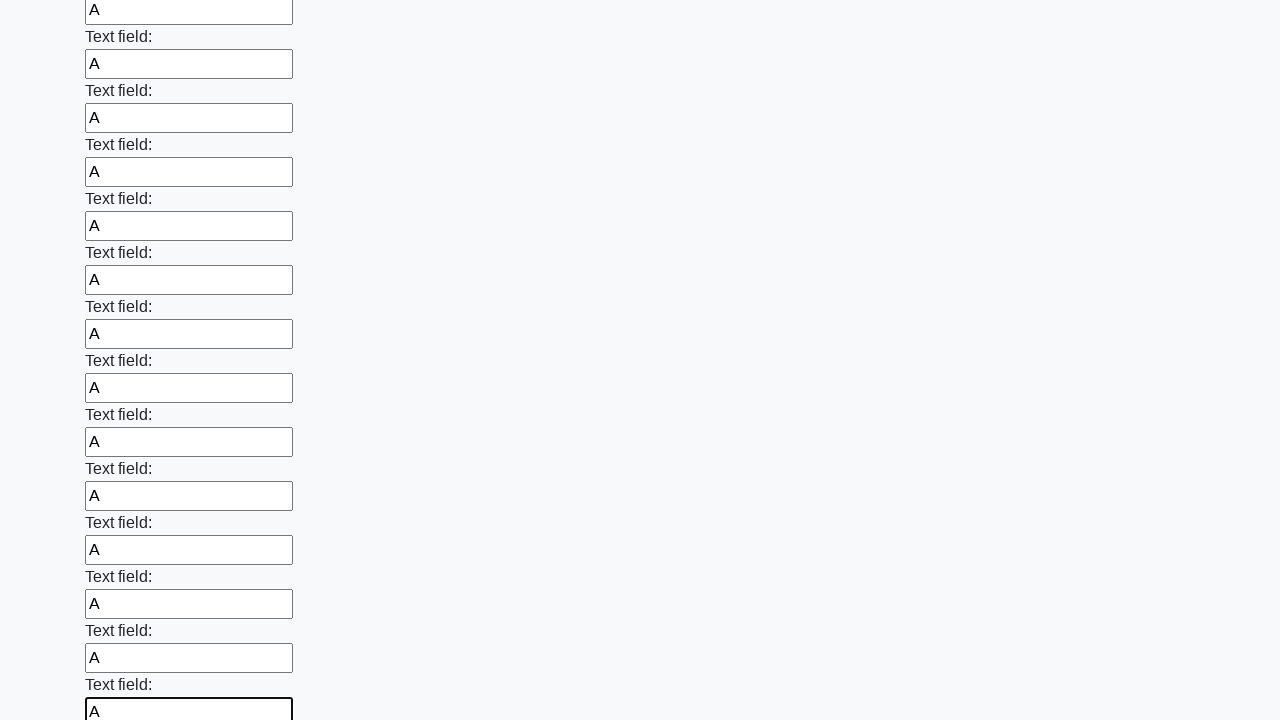

Filled input field with 'A' on input >> nth=48
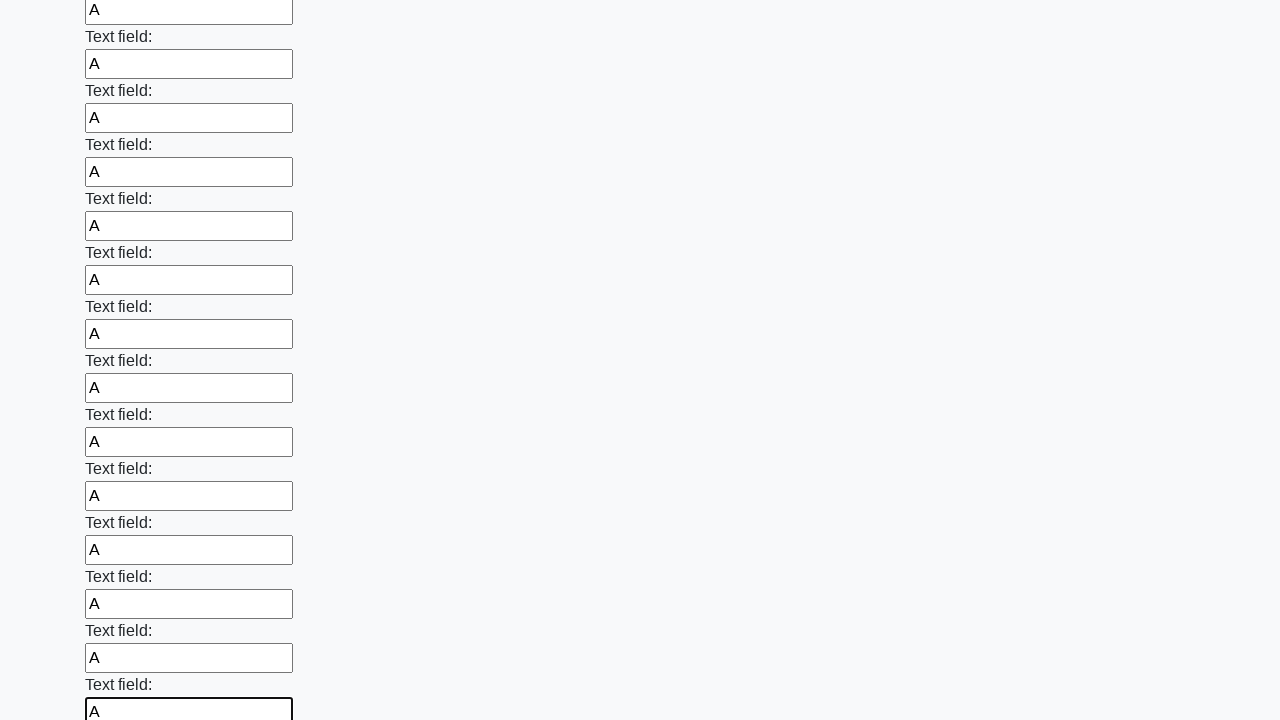

Filled input field with 'A' on input >> nth=49
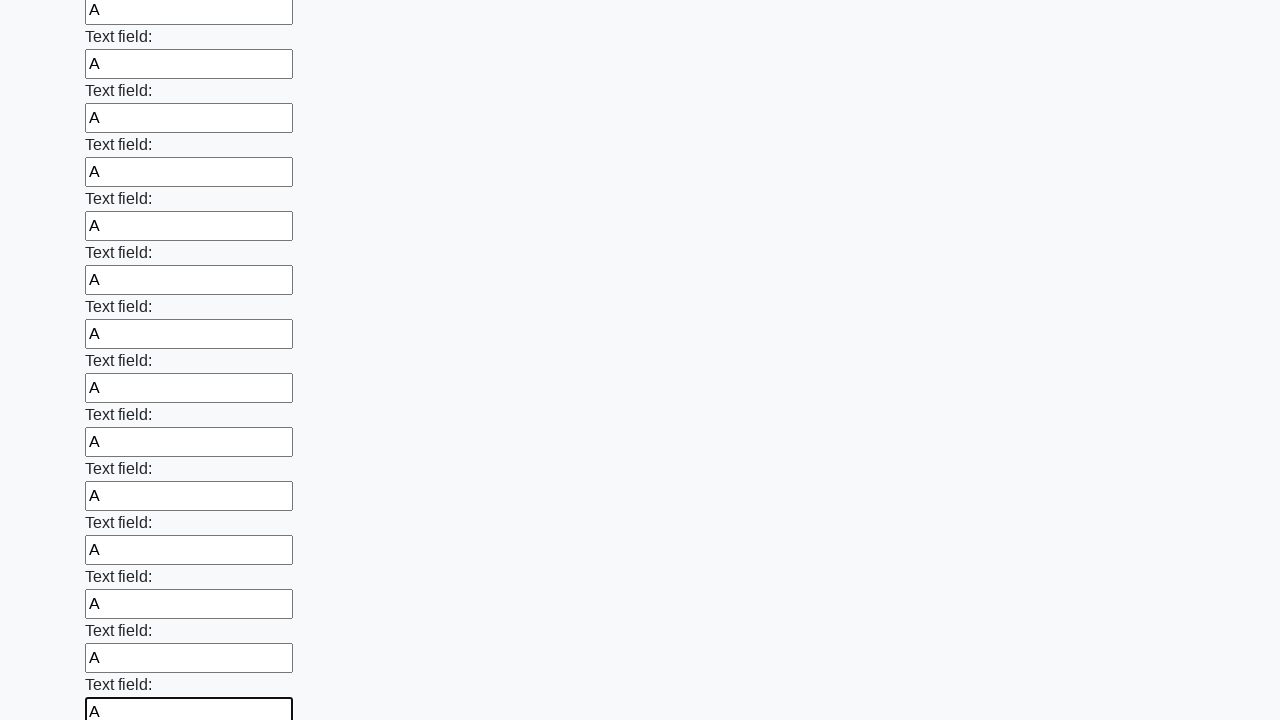

Filled input field with 'A' on input >> nth=50
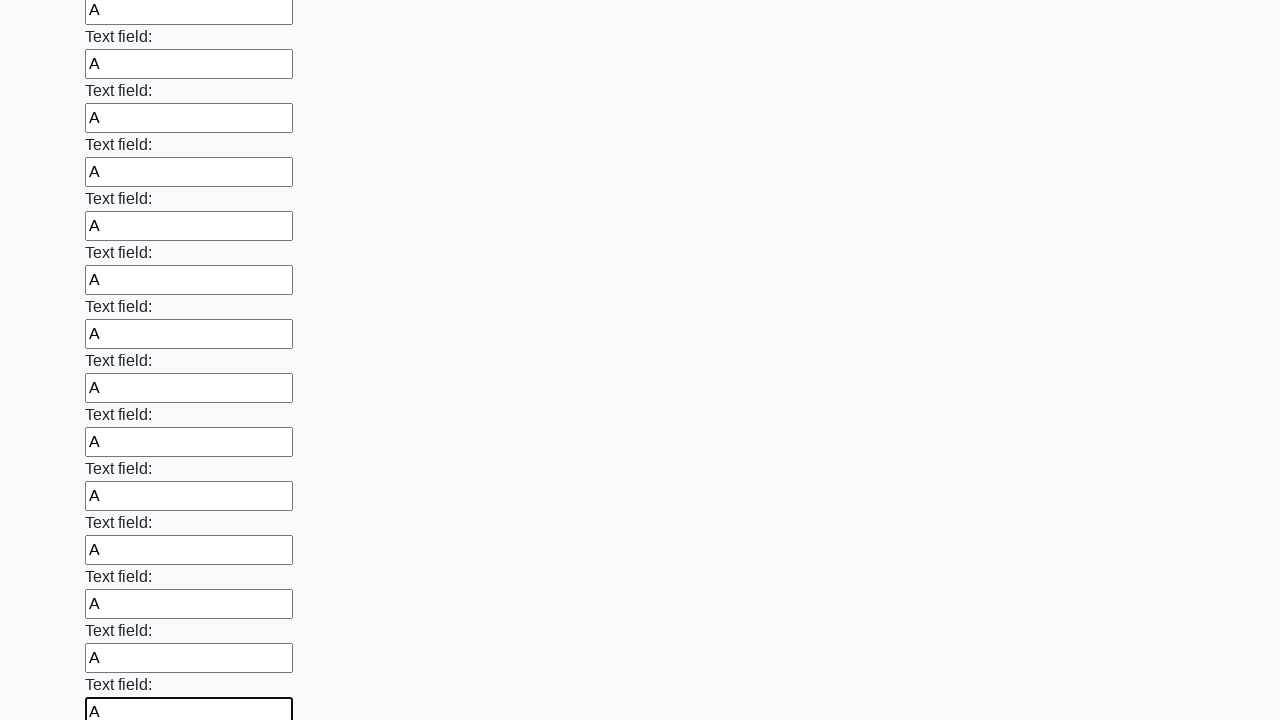

Filled input field with 'A' on input >> nth=51
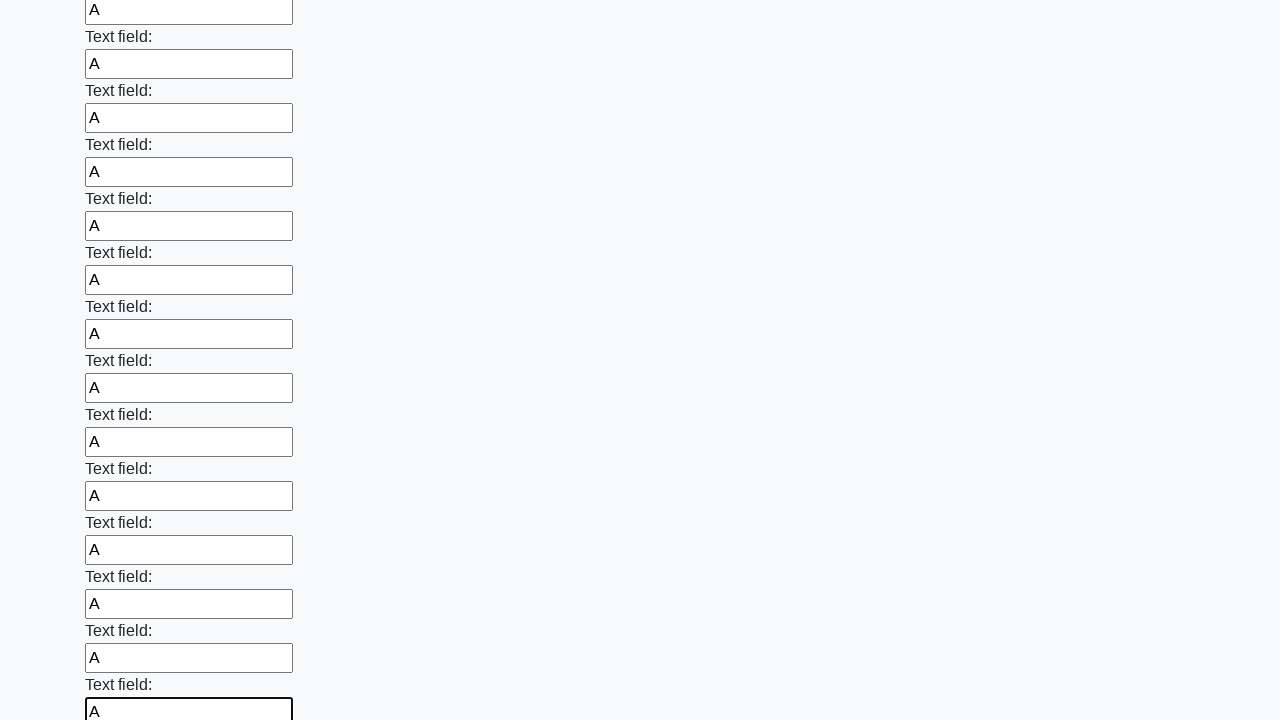

Filled input field with 'A' on input >> nth=52
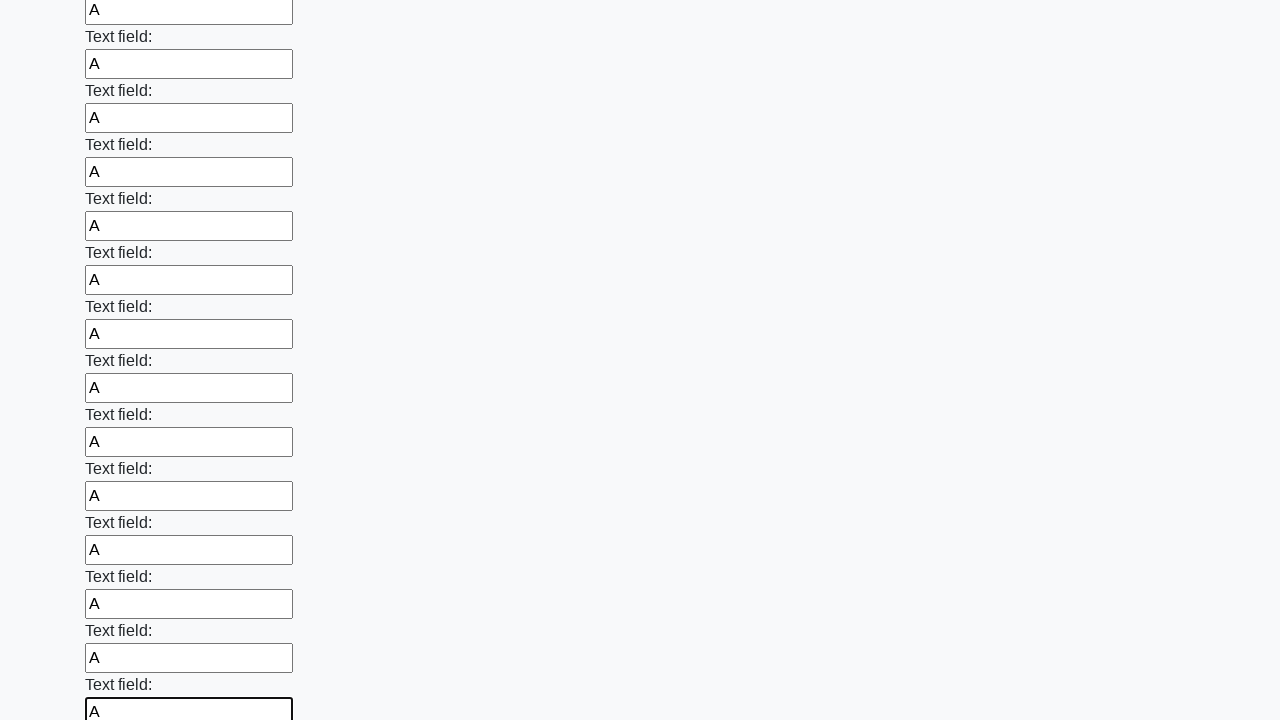

Filled input field with 'A' on input >> nth=53
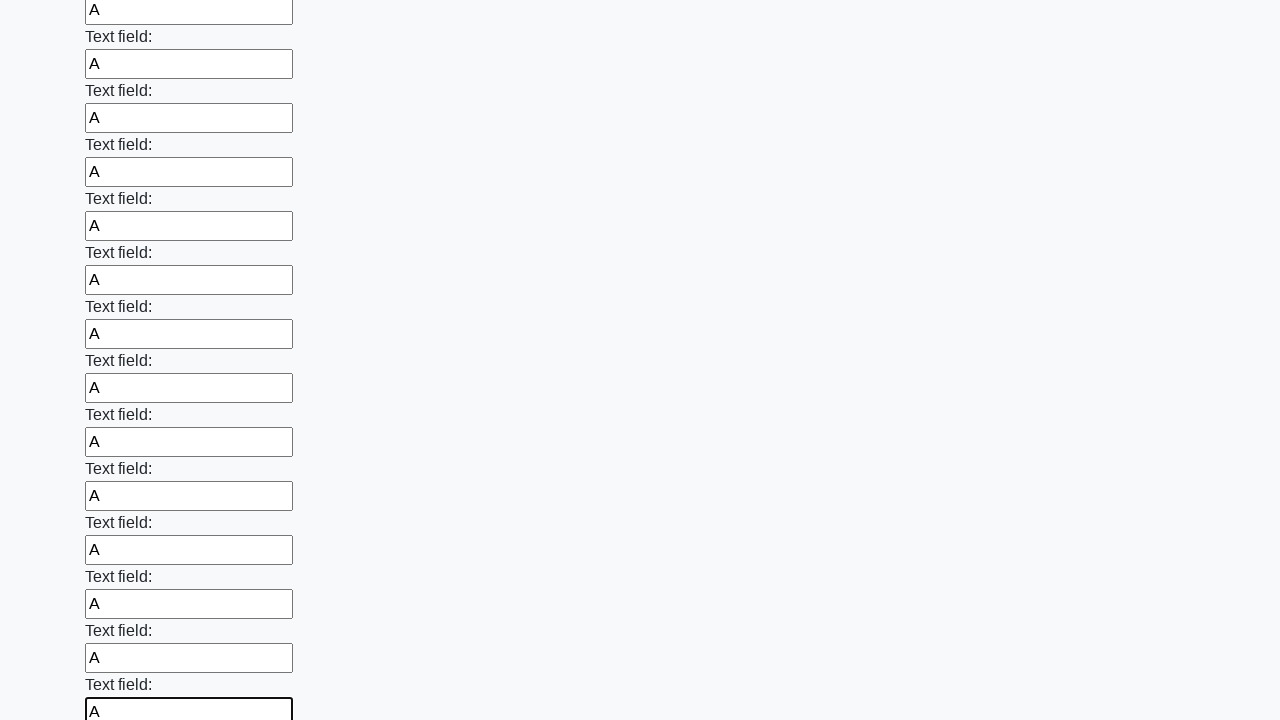

Filled input field with 'A' on input >> nth=54
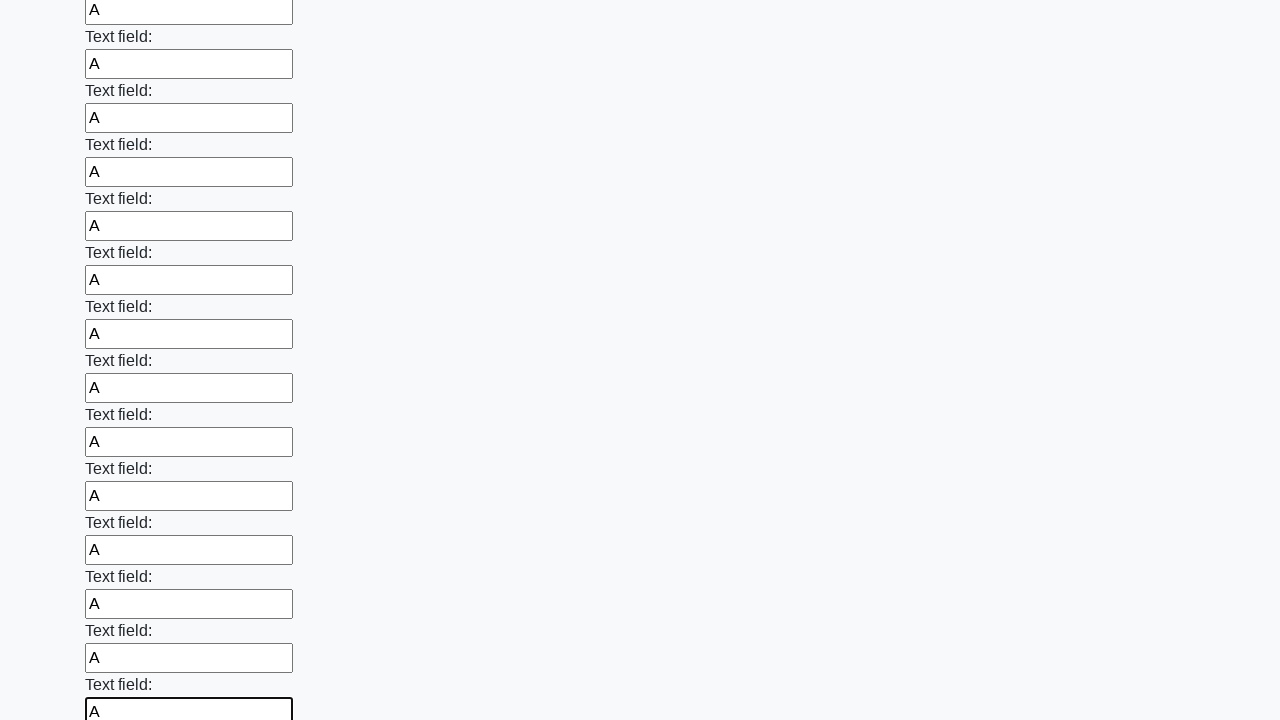

Filled input field with 'A' on input >> nth=55
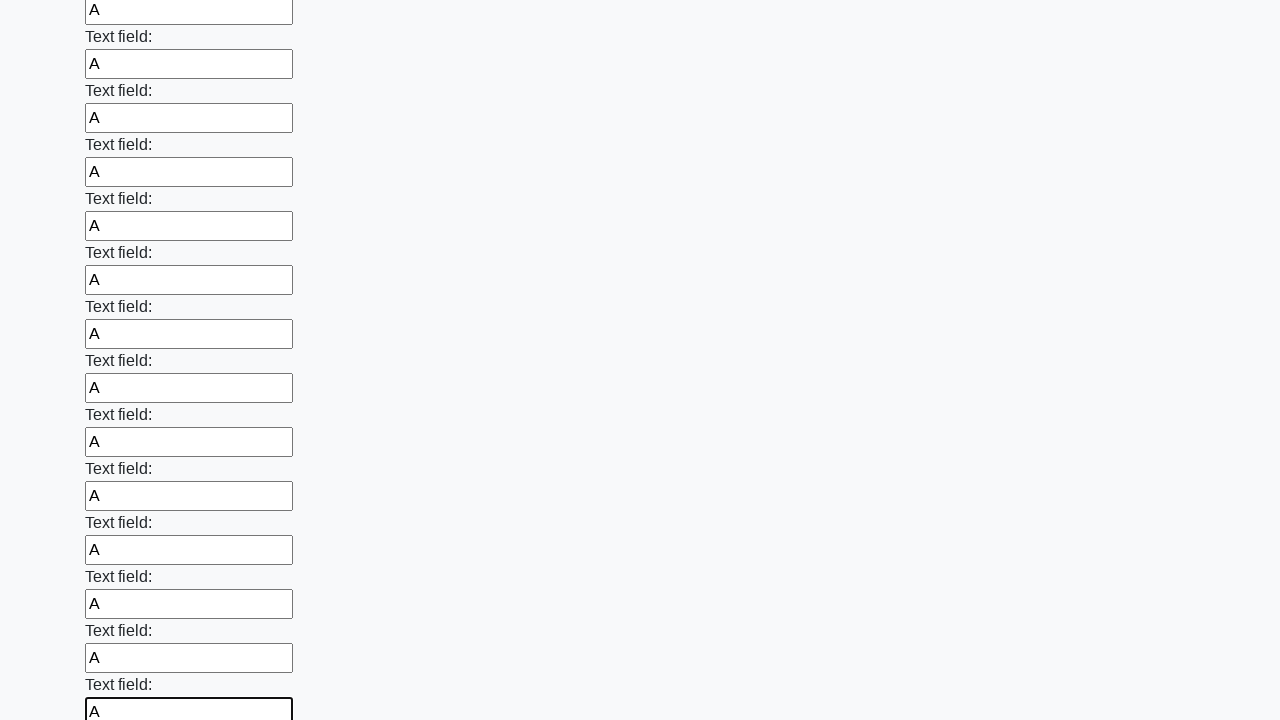

Filled input field with 'A' on input >> nth=56
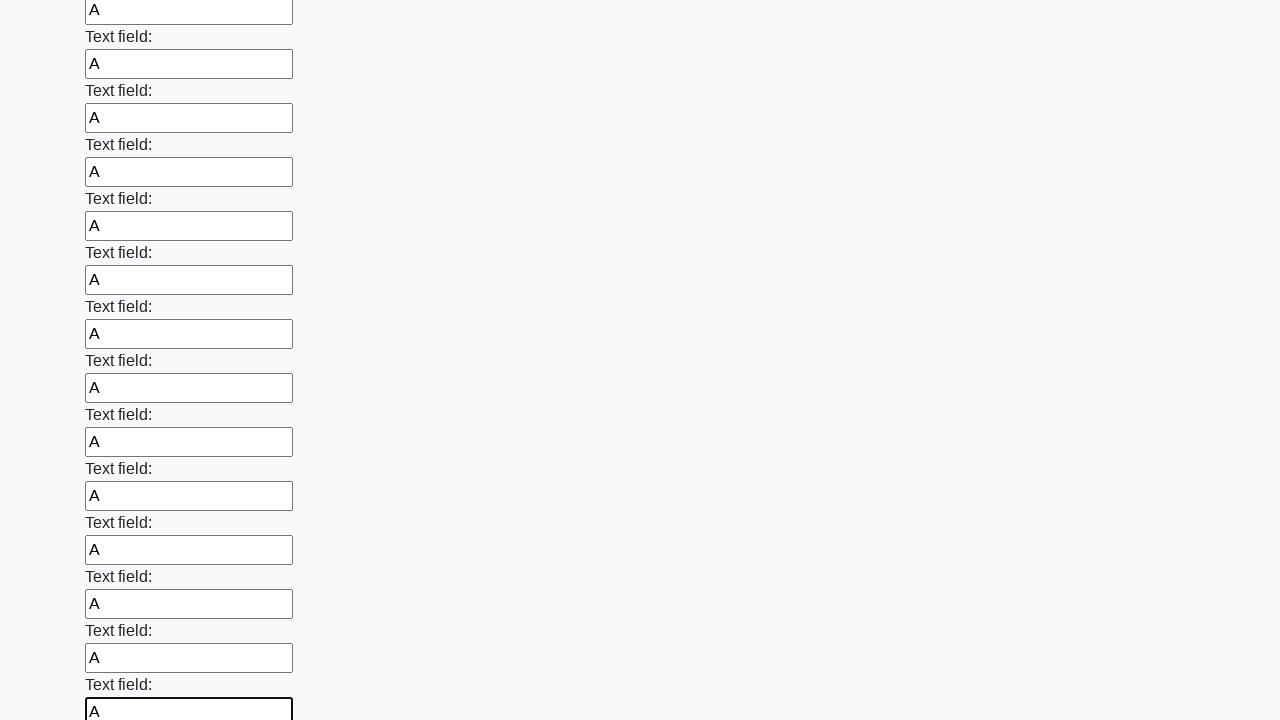

Filled input field with 'A' on input >> nth=57
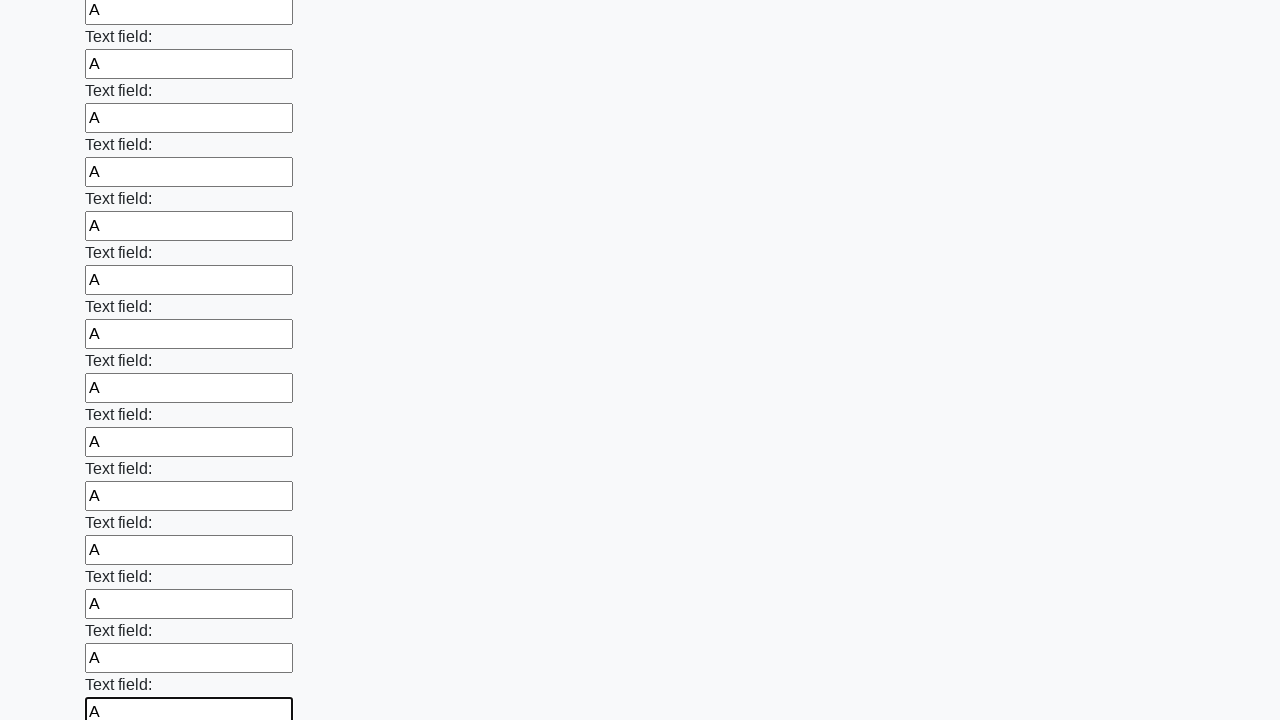

Filled input field with 'A' on input >> nth=58
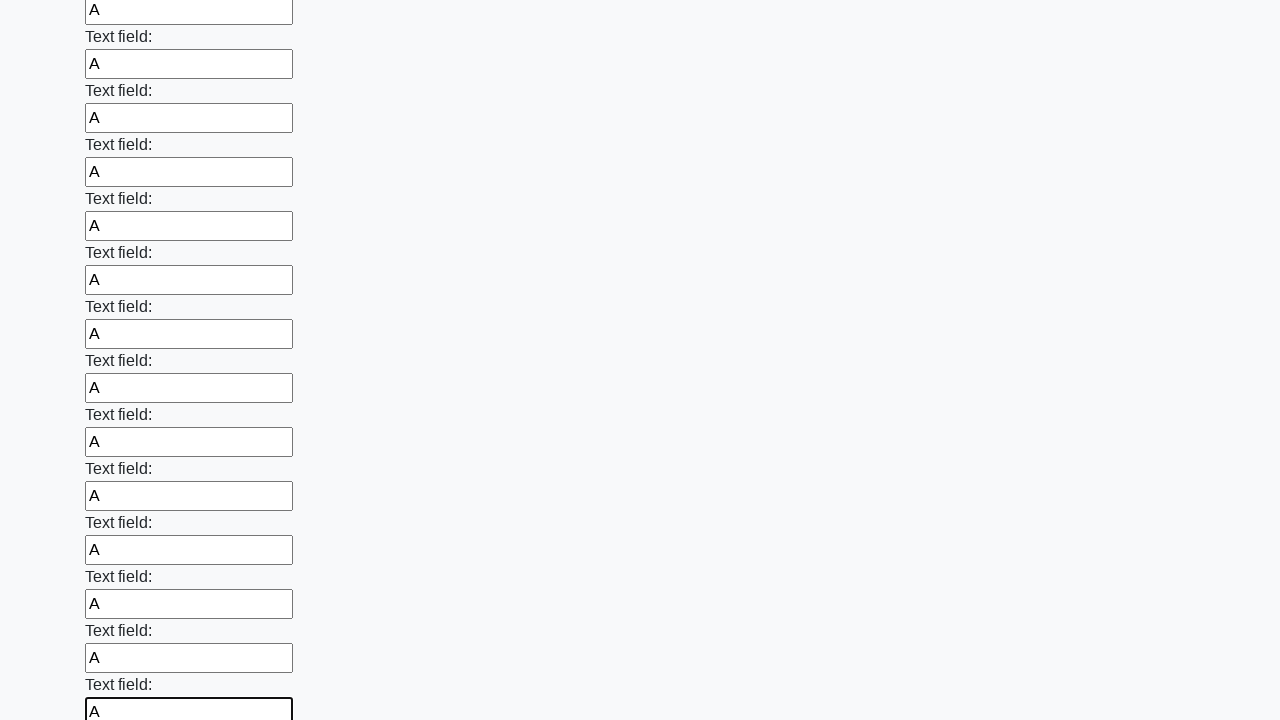

Filled input field with 'A' on input >> nth=59
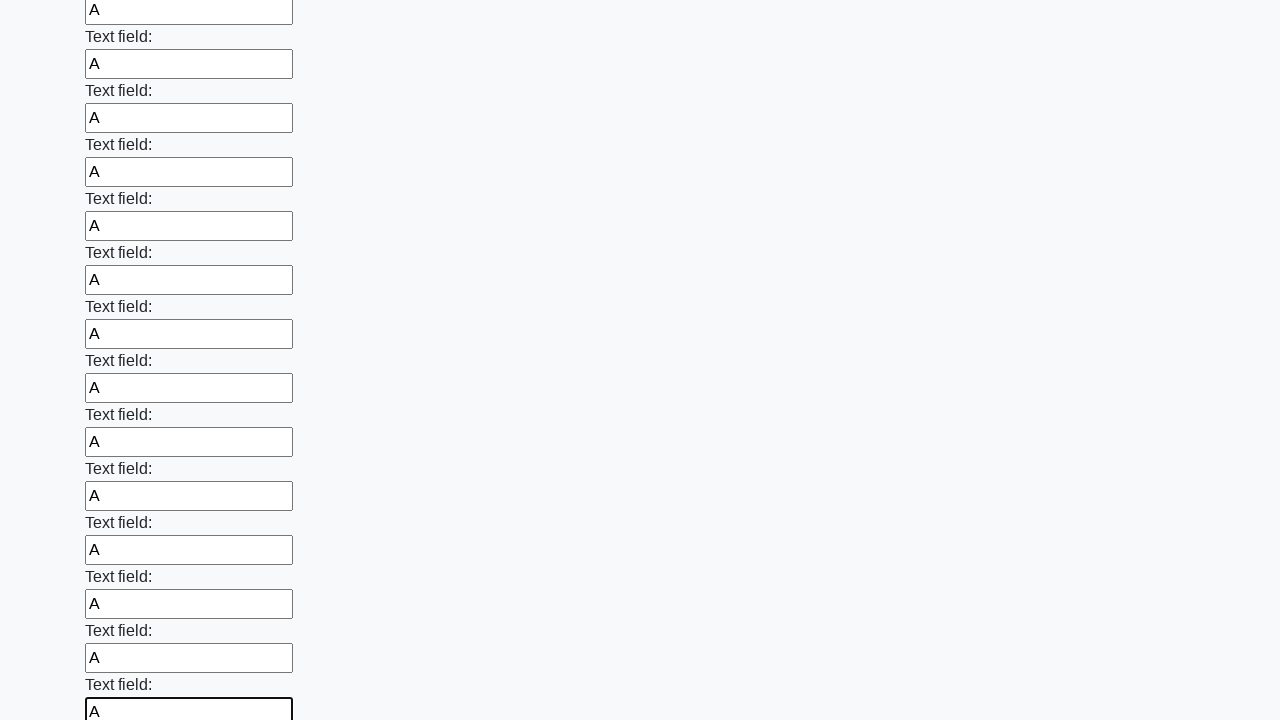

Filled input field with 'A' on input >> nth=60
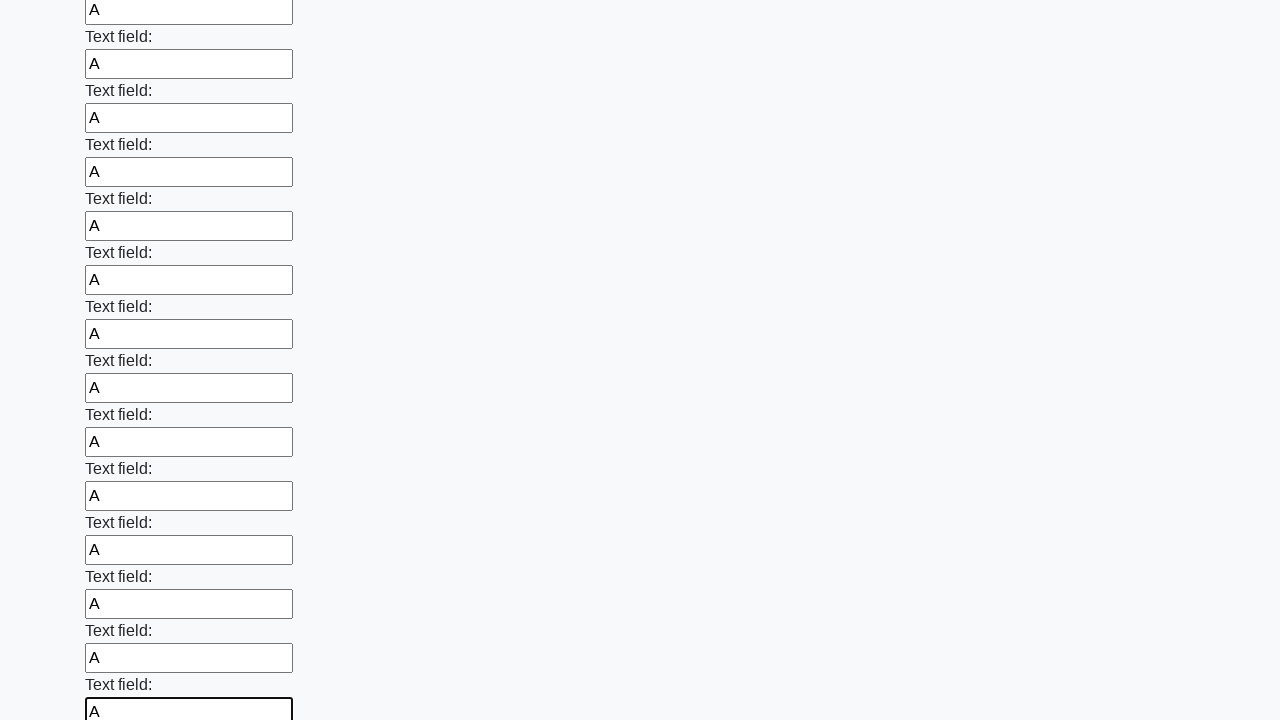

Filled input field with 'A' on input >> nth=61
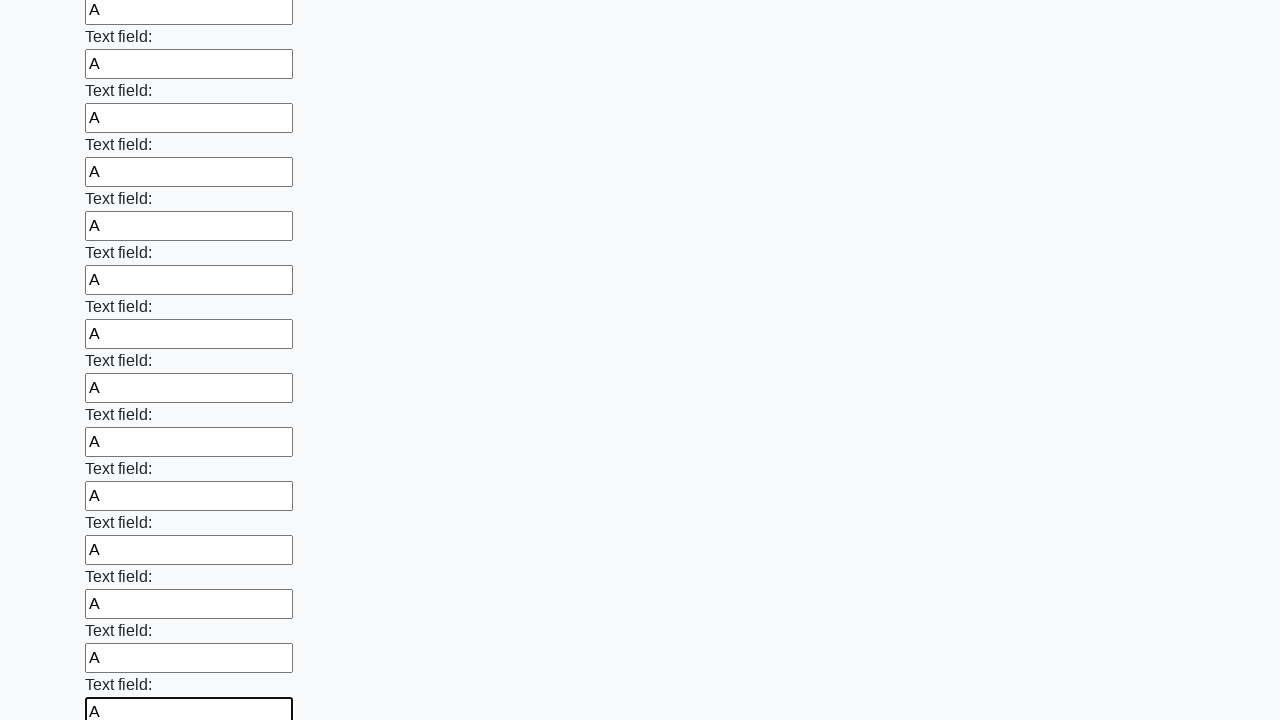

Filled input field with 'A' on input >> nth=62
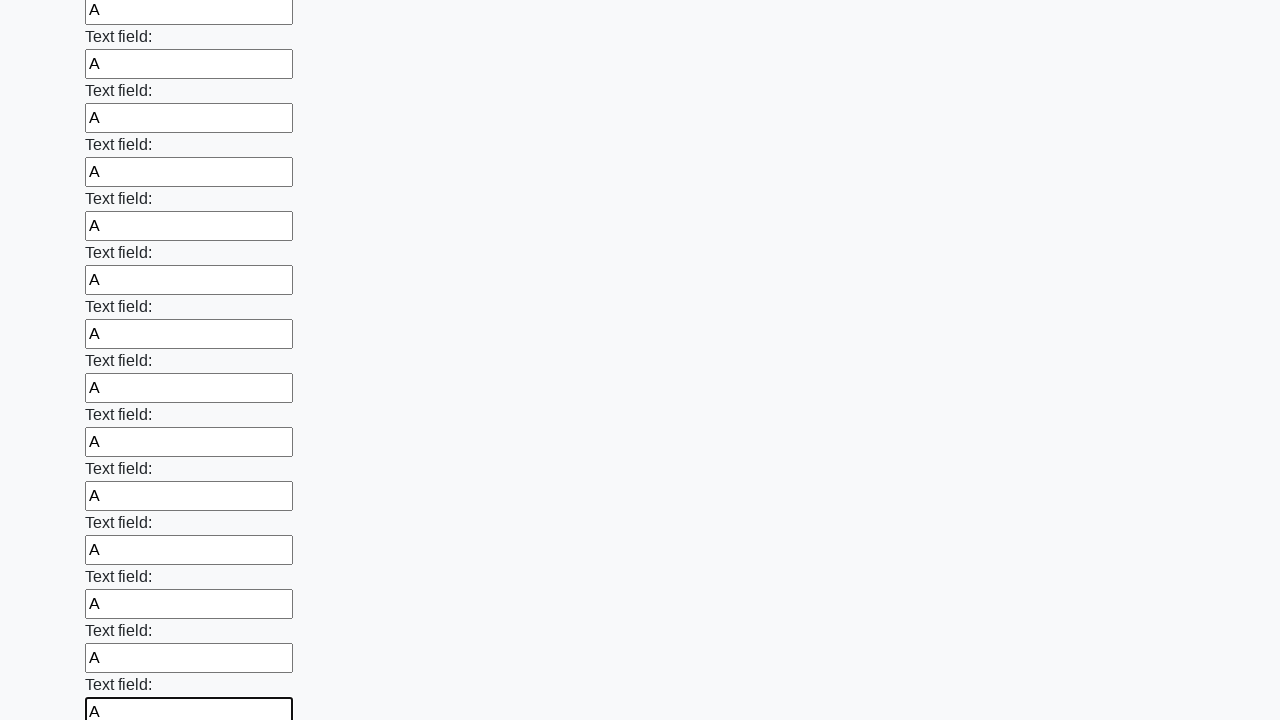

Filled input field with 'A' on input >> nth=63
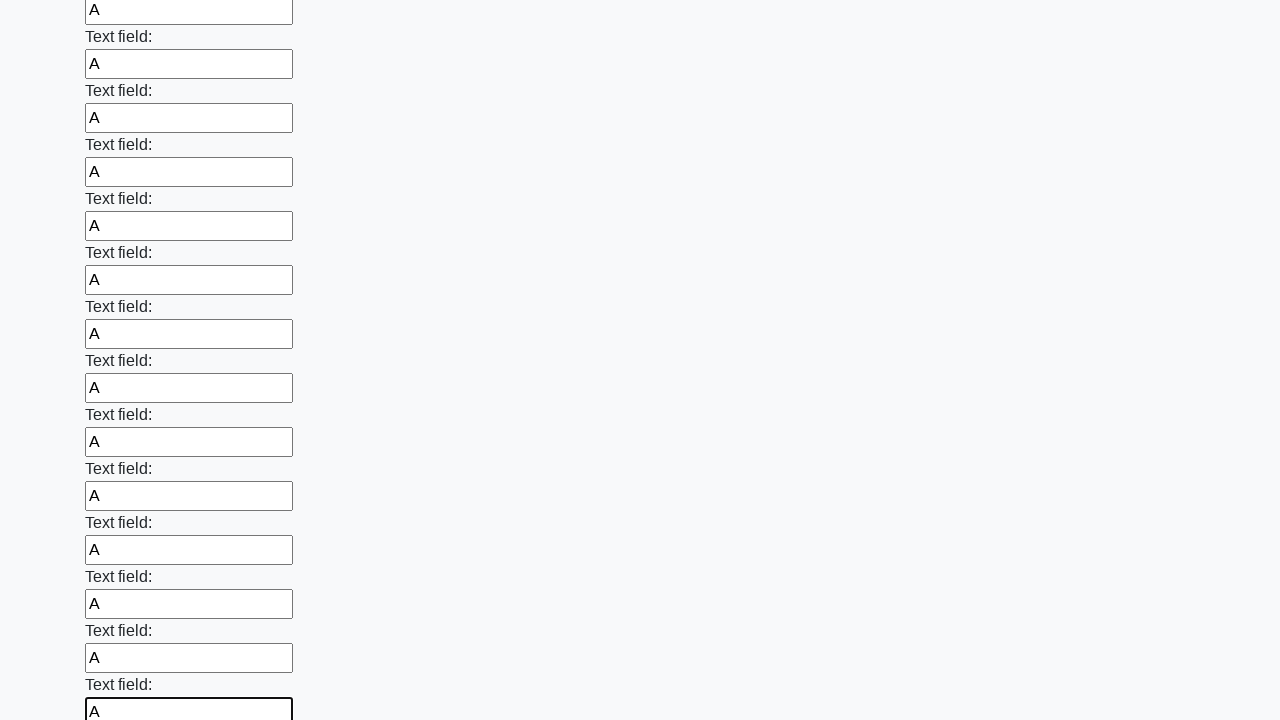

Filled input field with 'A' on input >> nth=64
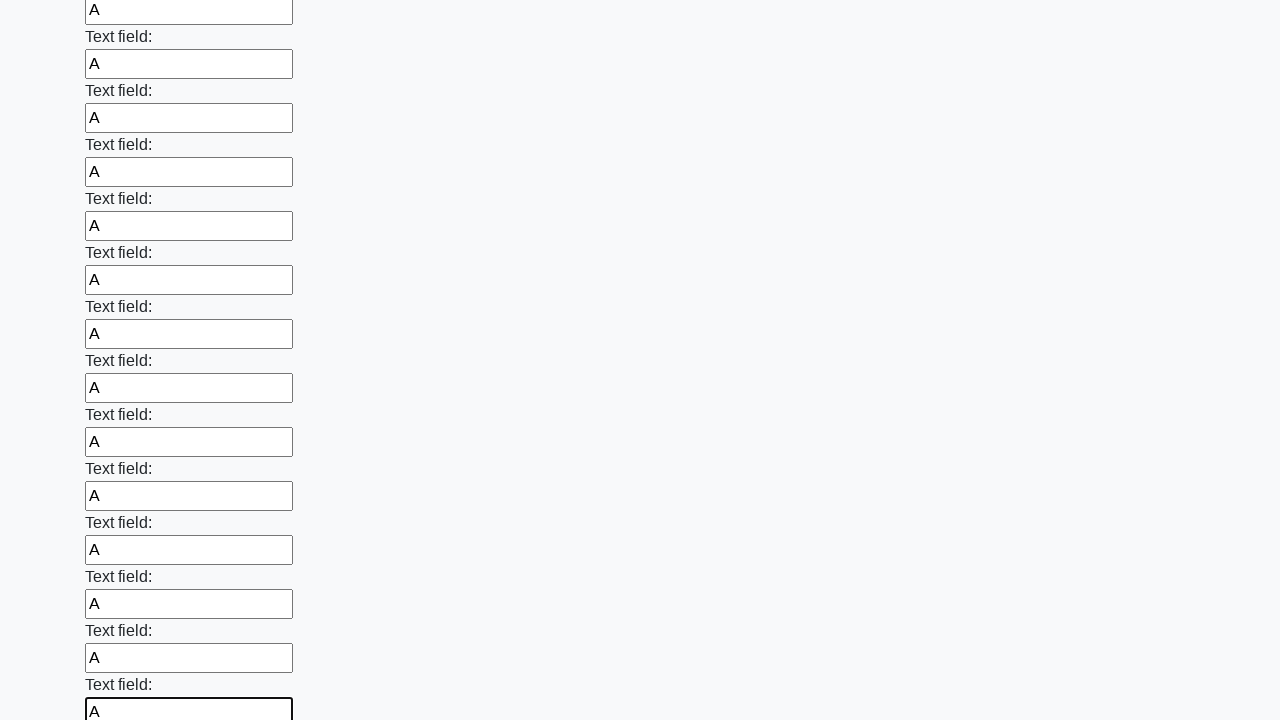

Filled input field with 'A' on input >> nth=65
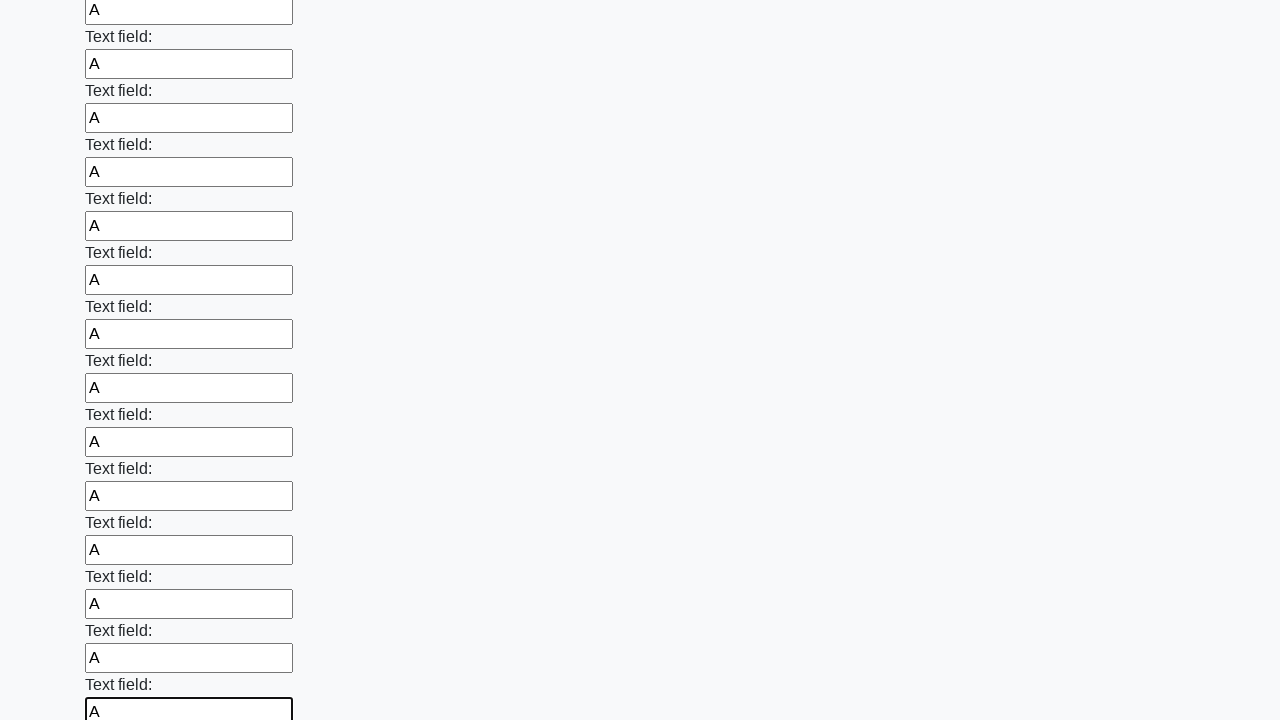

Filled input field with 'A' on input >> nth=66
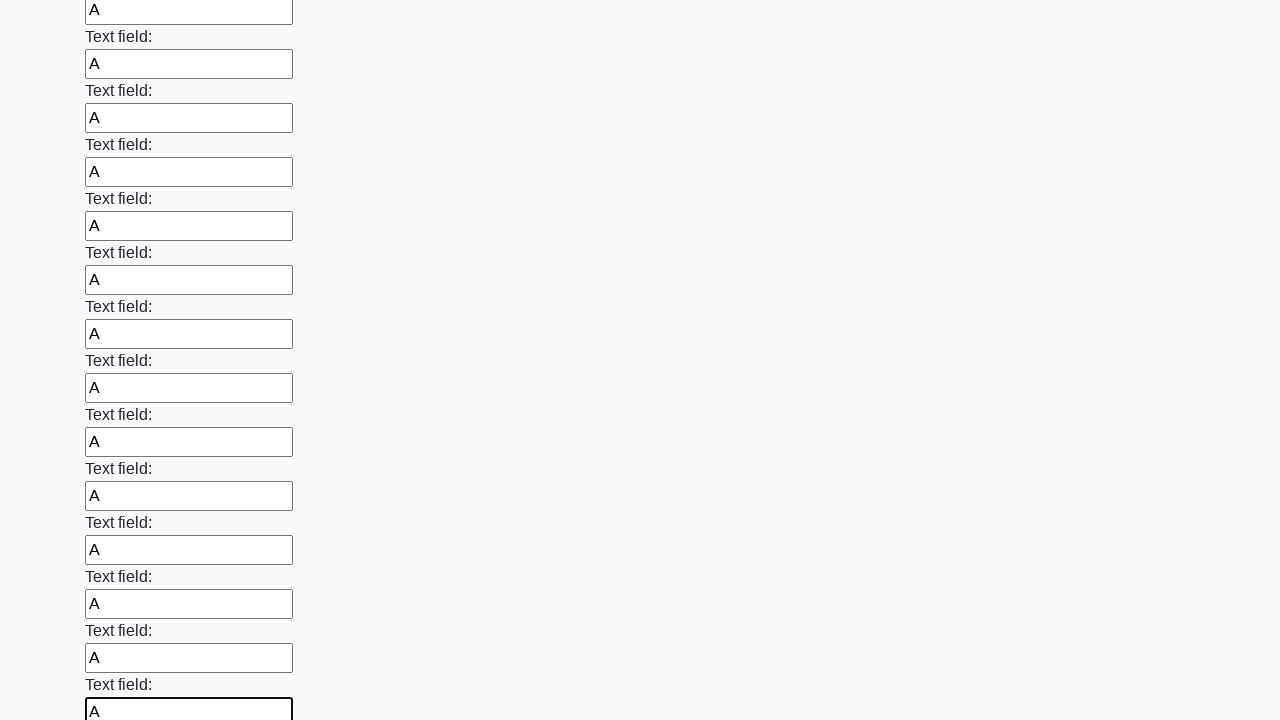

Filled input field with 'A' on input >> nth=67
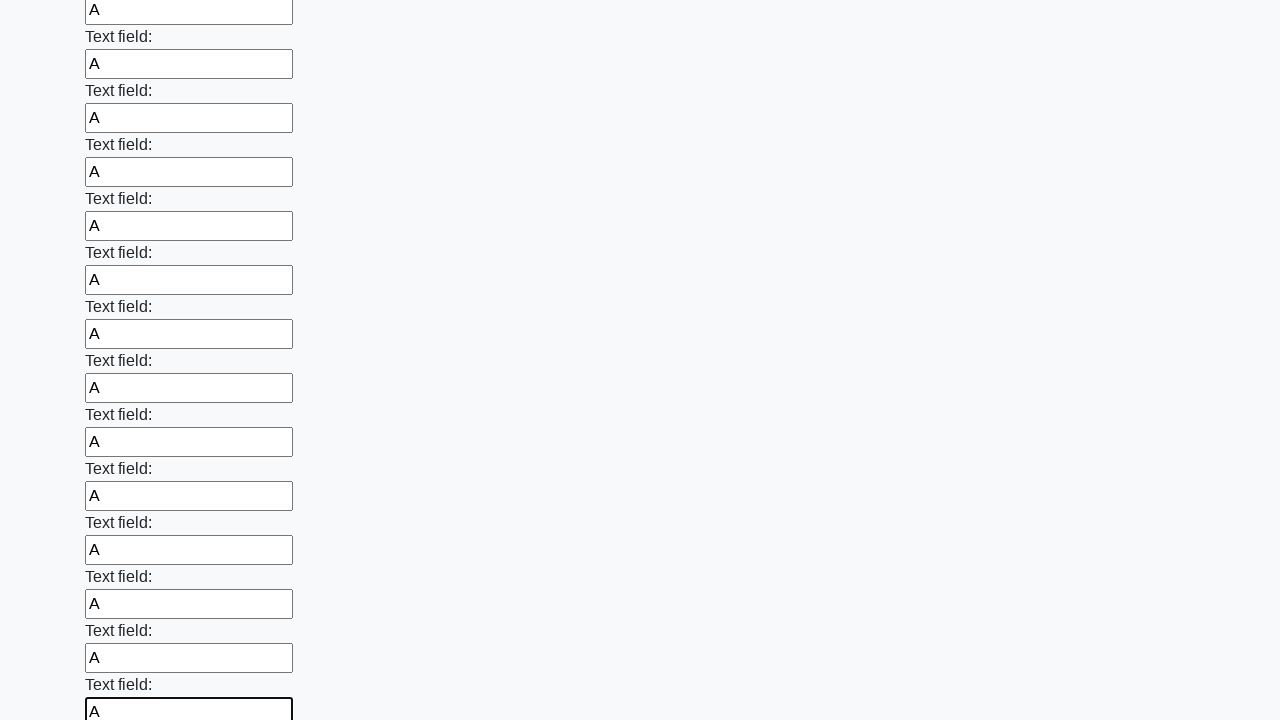

Filled input field with 'A' on input >> nth=68
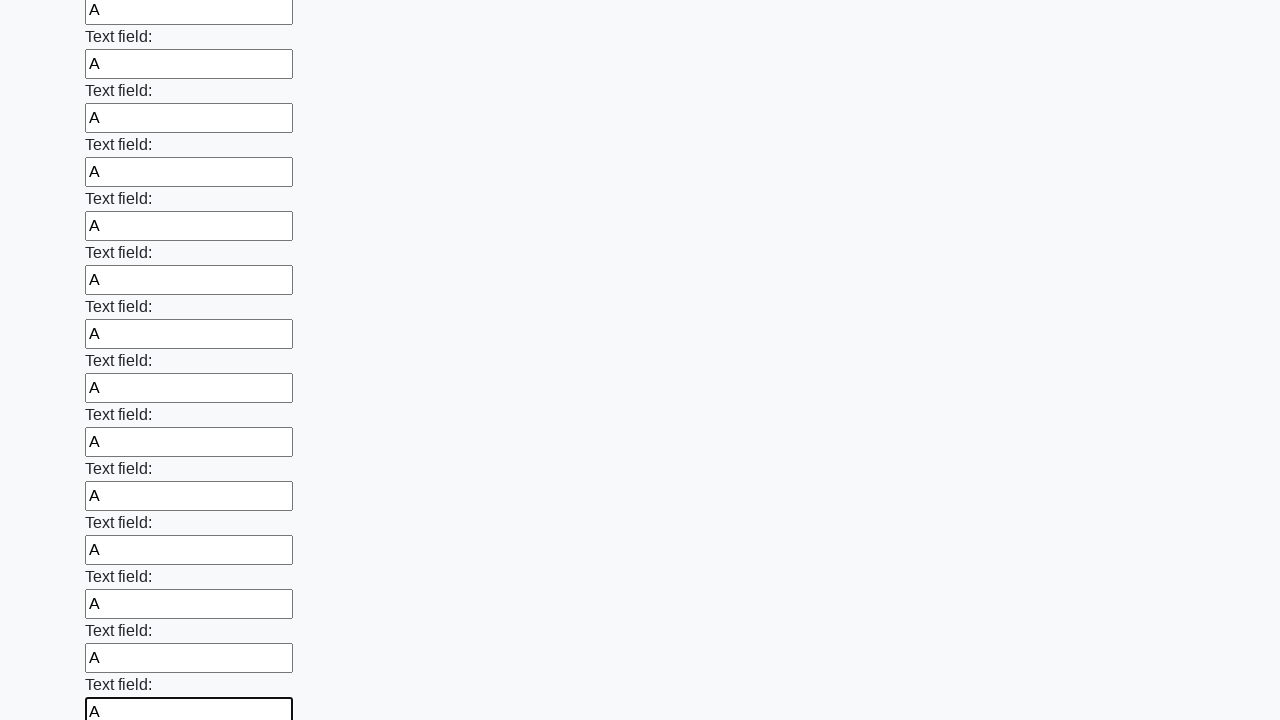

Filled input field with 'A' on input >> nth=69
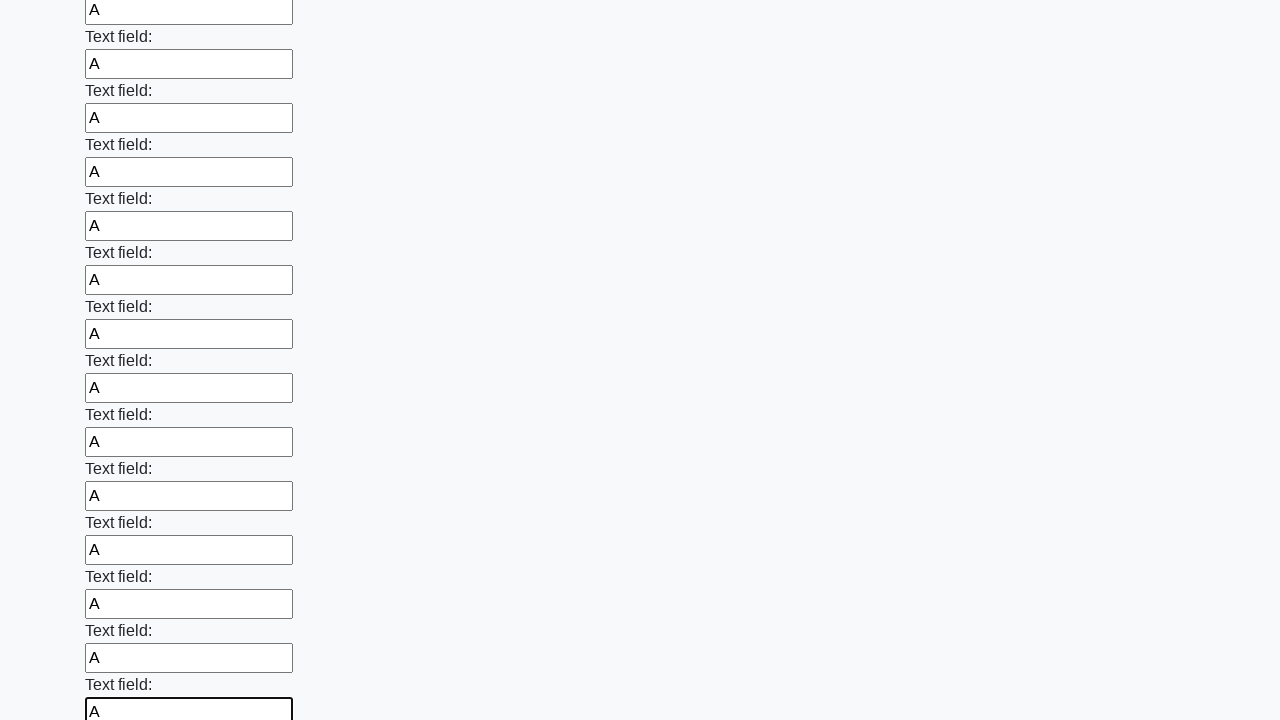

Filled input field with 'A' on input >> nth=70
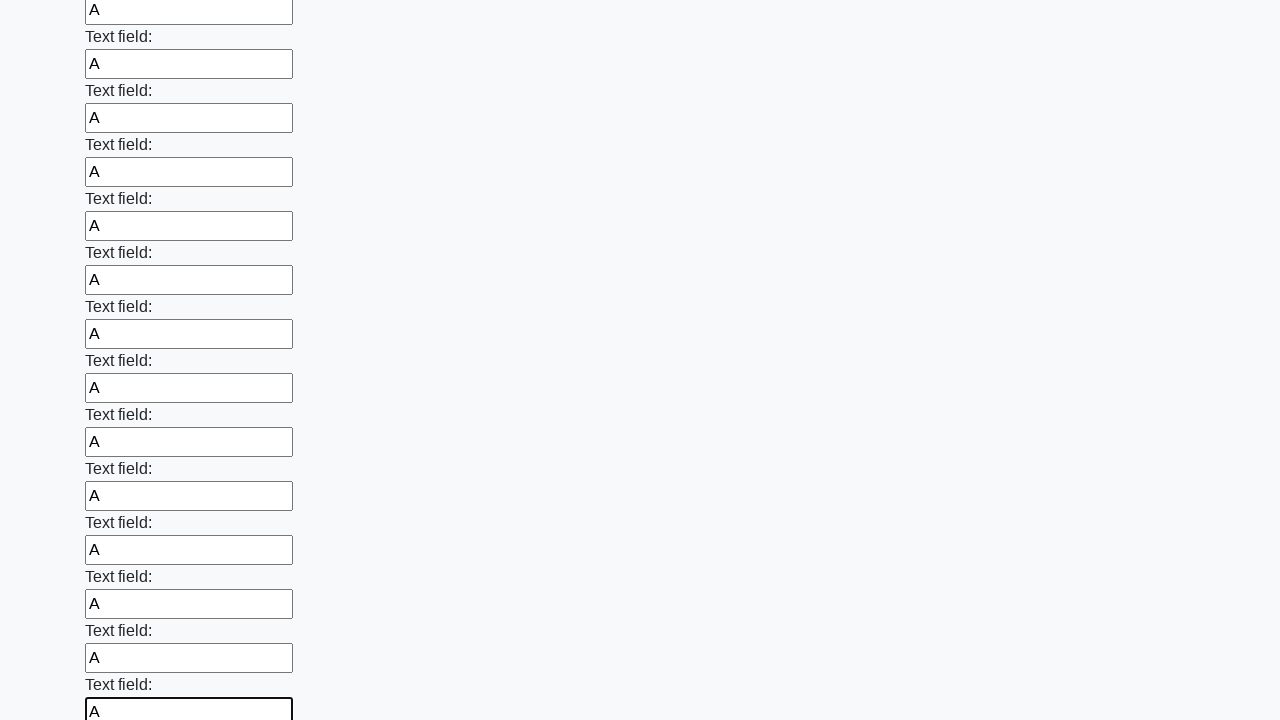

Filled input field with 'A' on input >> nth=71
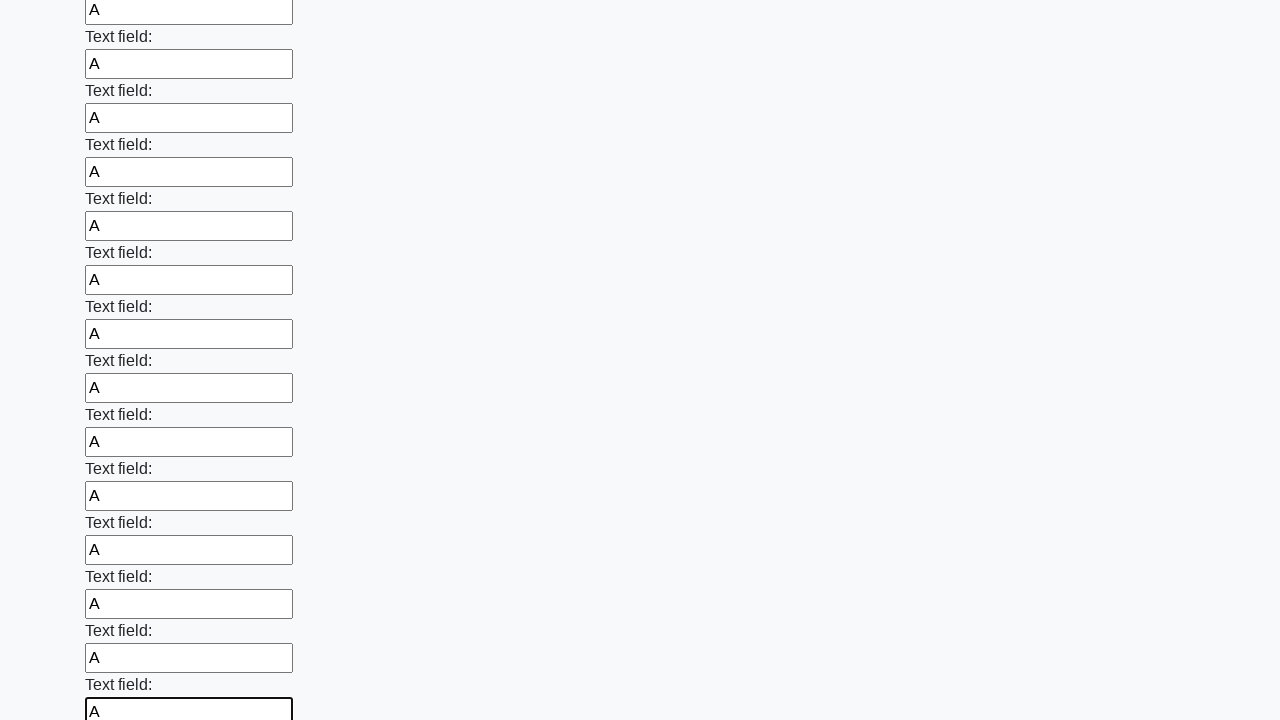

Filled input field with 'A' on input >> nth=72
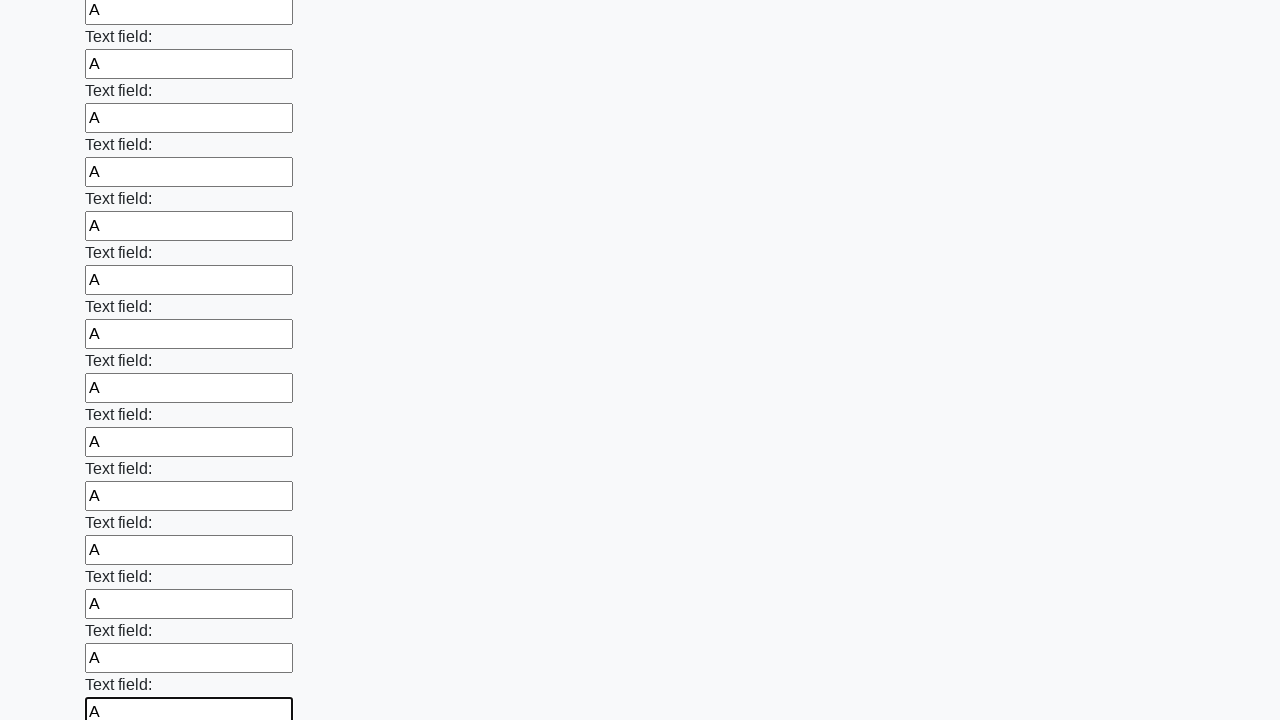

Filled input field with 'A' on input >> nth=73
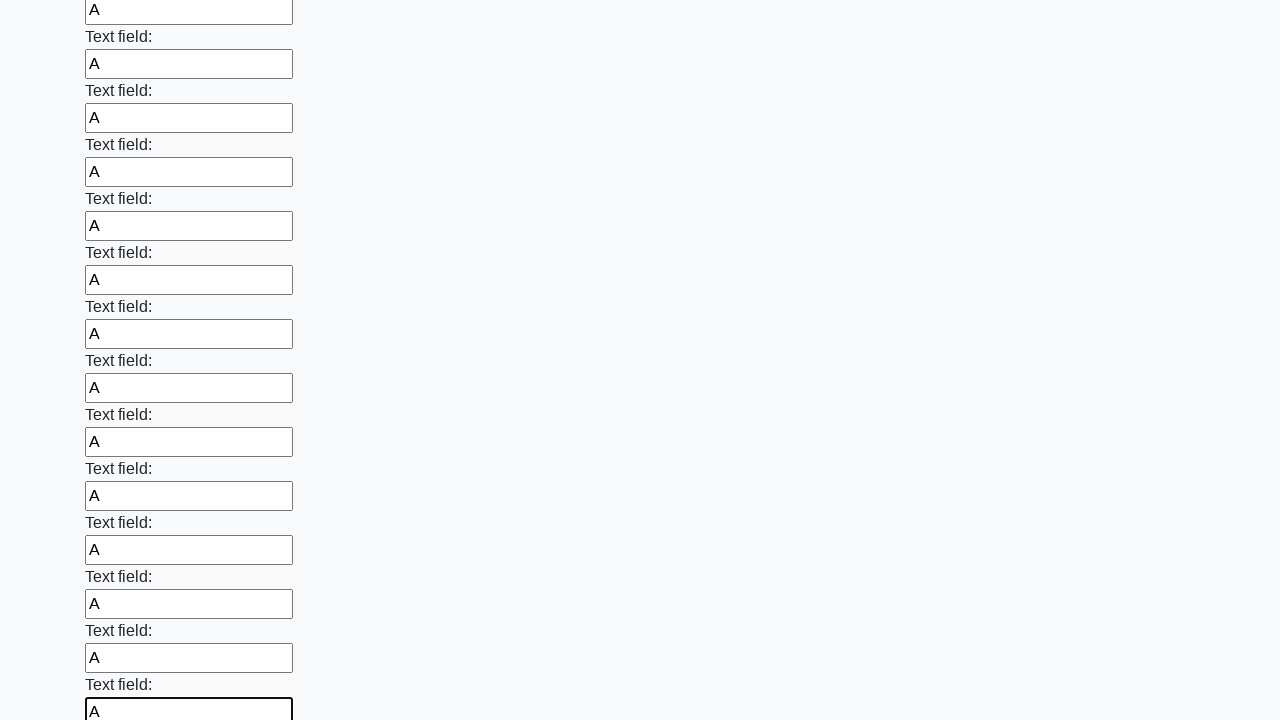

Filled input field with 'A' on input >> nth=74
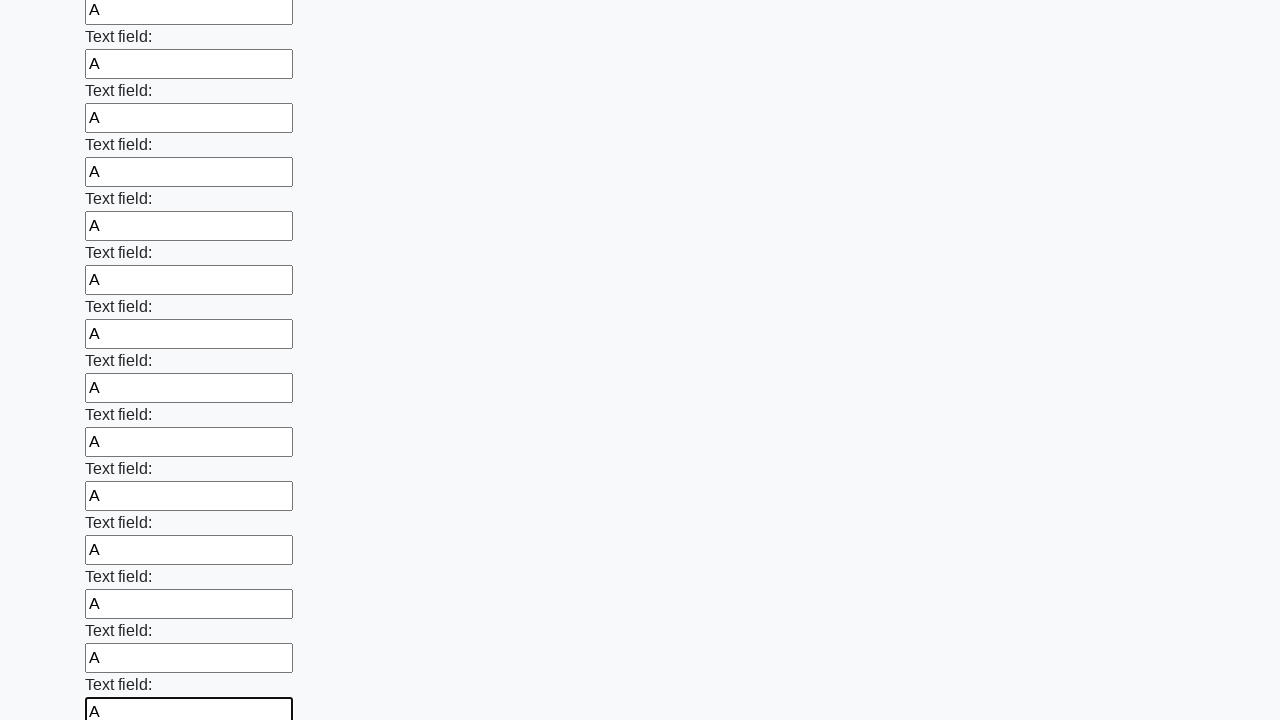

Filled input field with 'A' on input >> nth=75
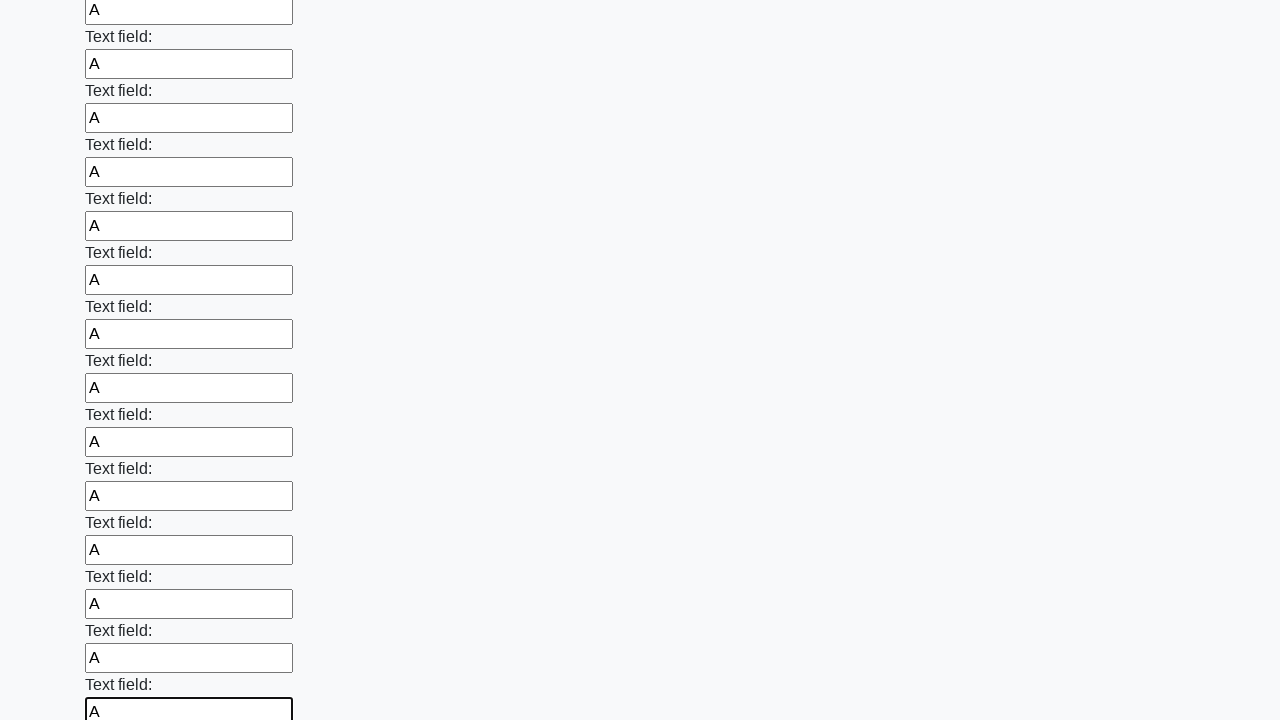

Filled input field with 'A' on input >> nth=76
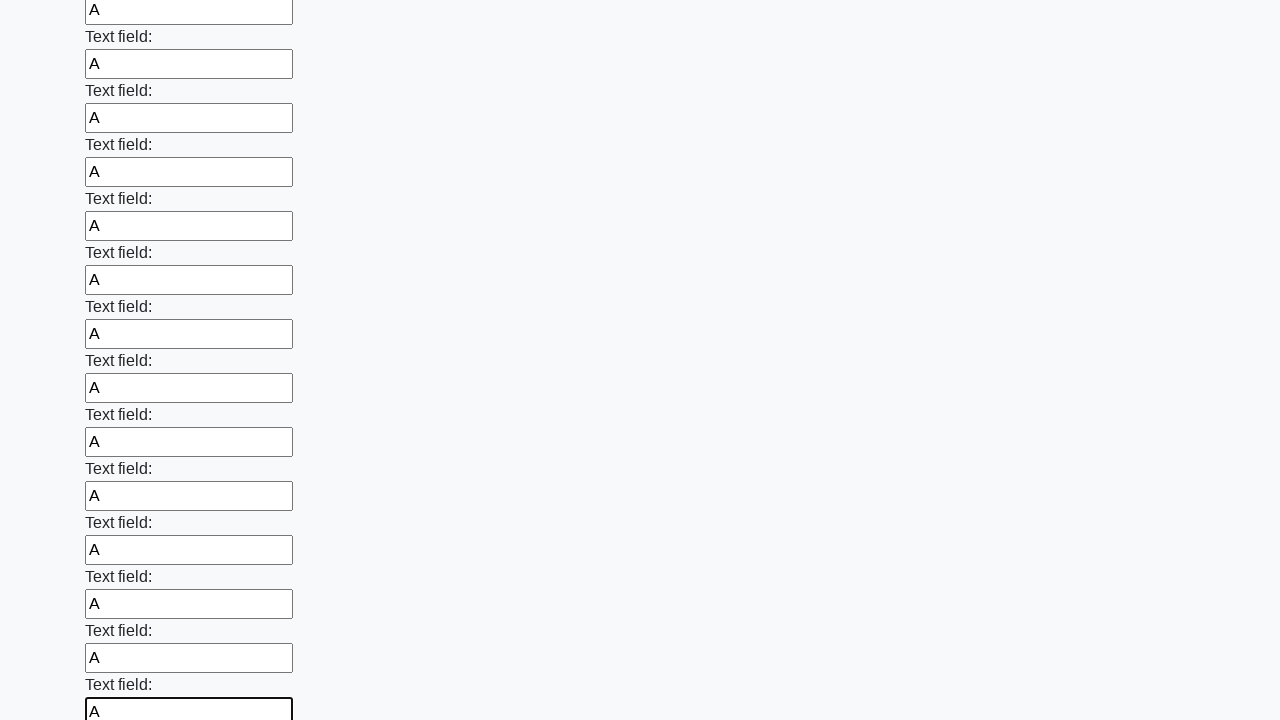

Filled input field with 'A' on input >> nth=77
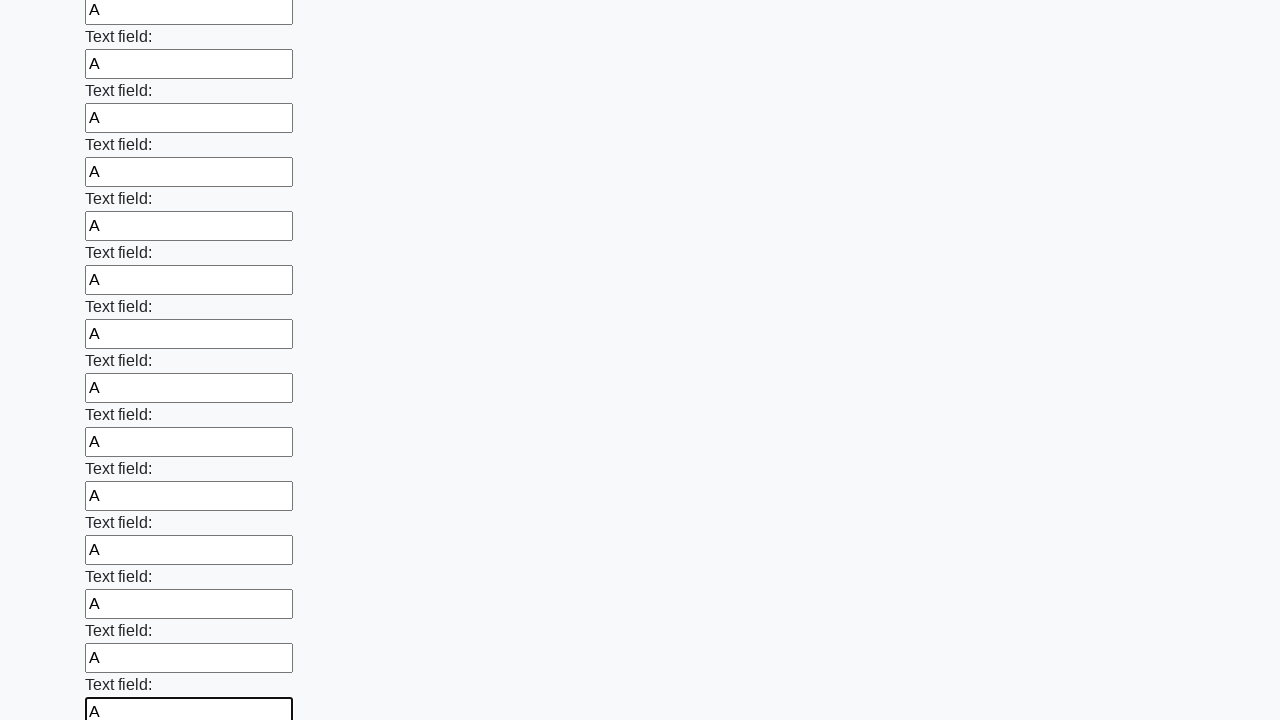

Filled input field with 'A' on input >> nth=78
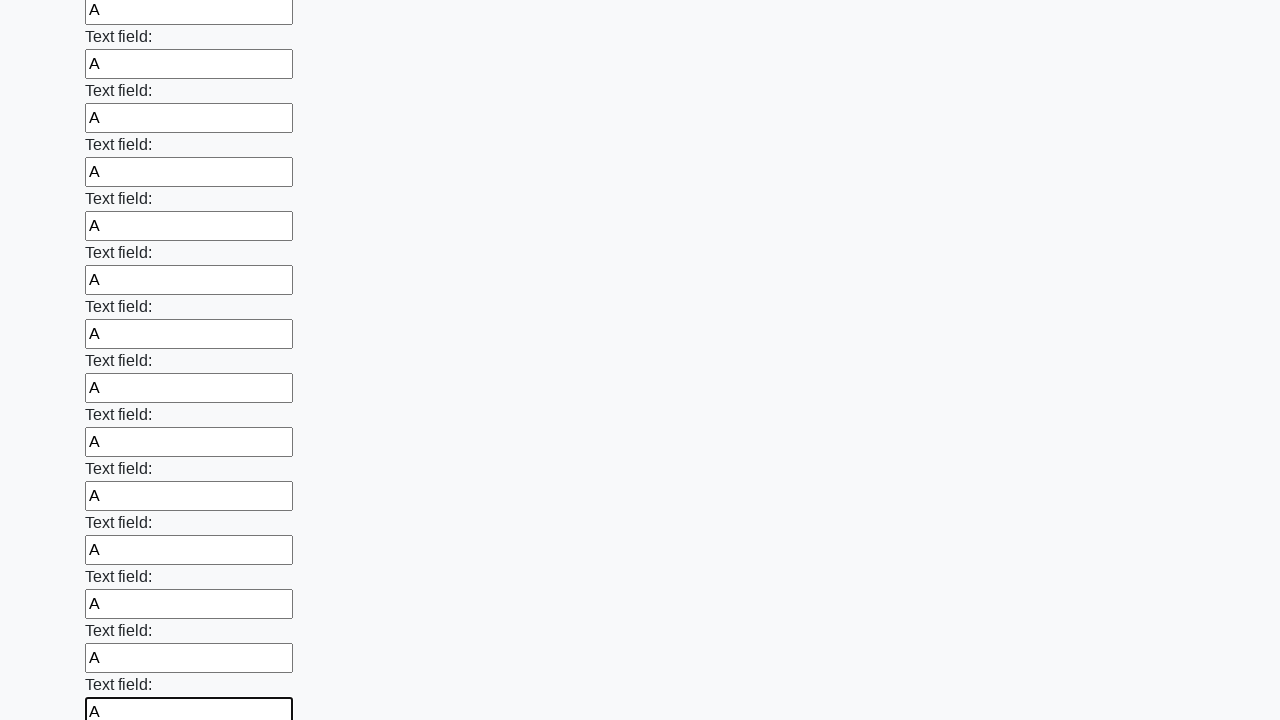

Filled input field with 'A' on input >> nth=79
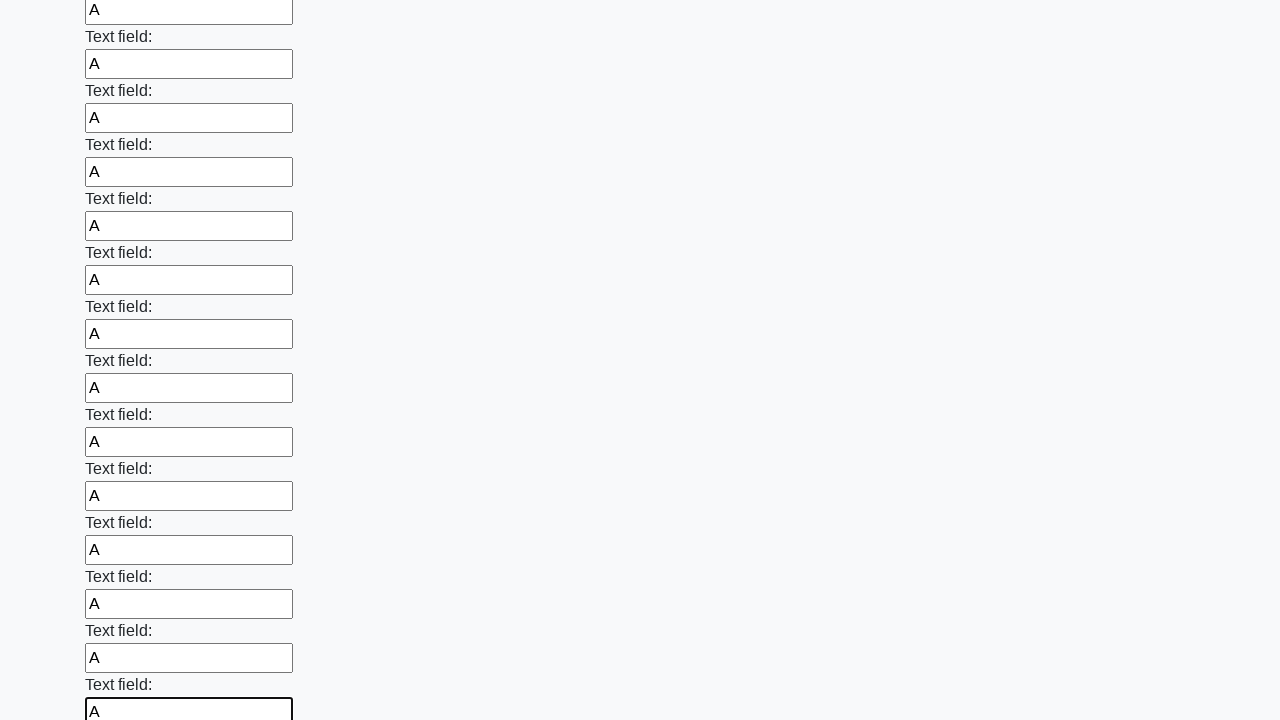

Filled input field with 'A' on input >> nth=80
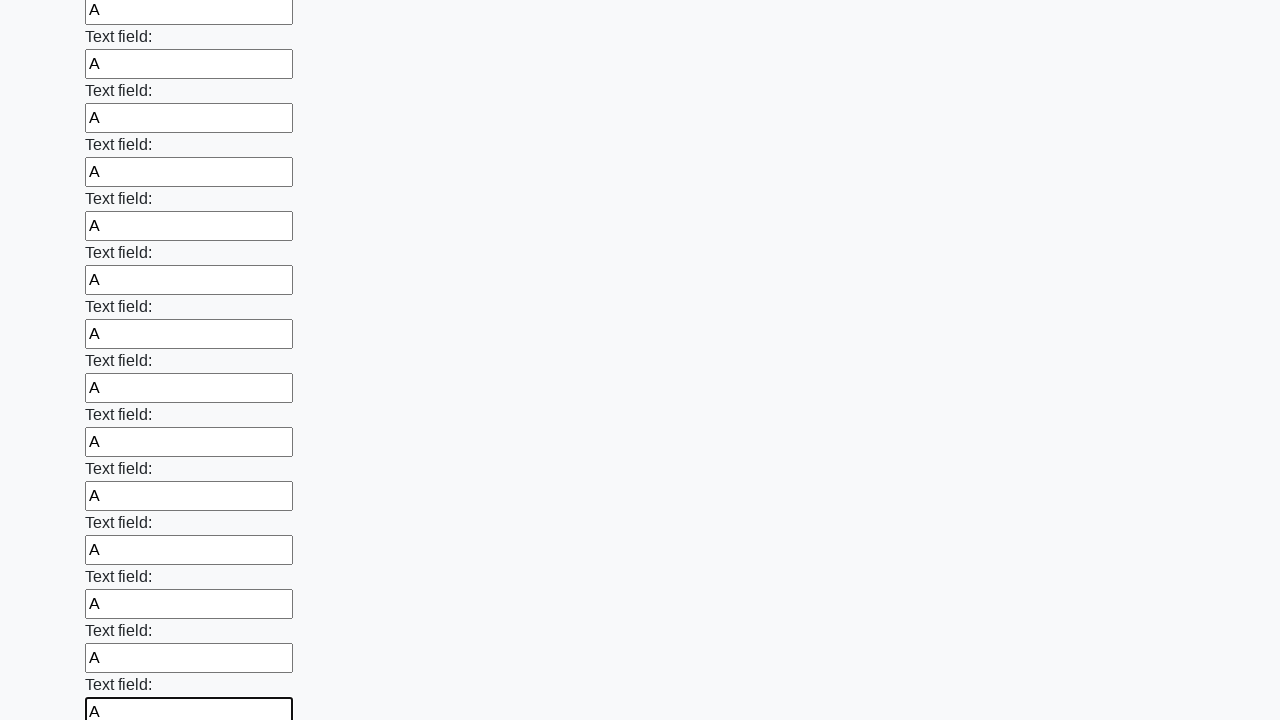

Filled input field with 'A' on input >> nth=81
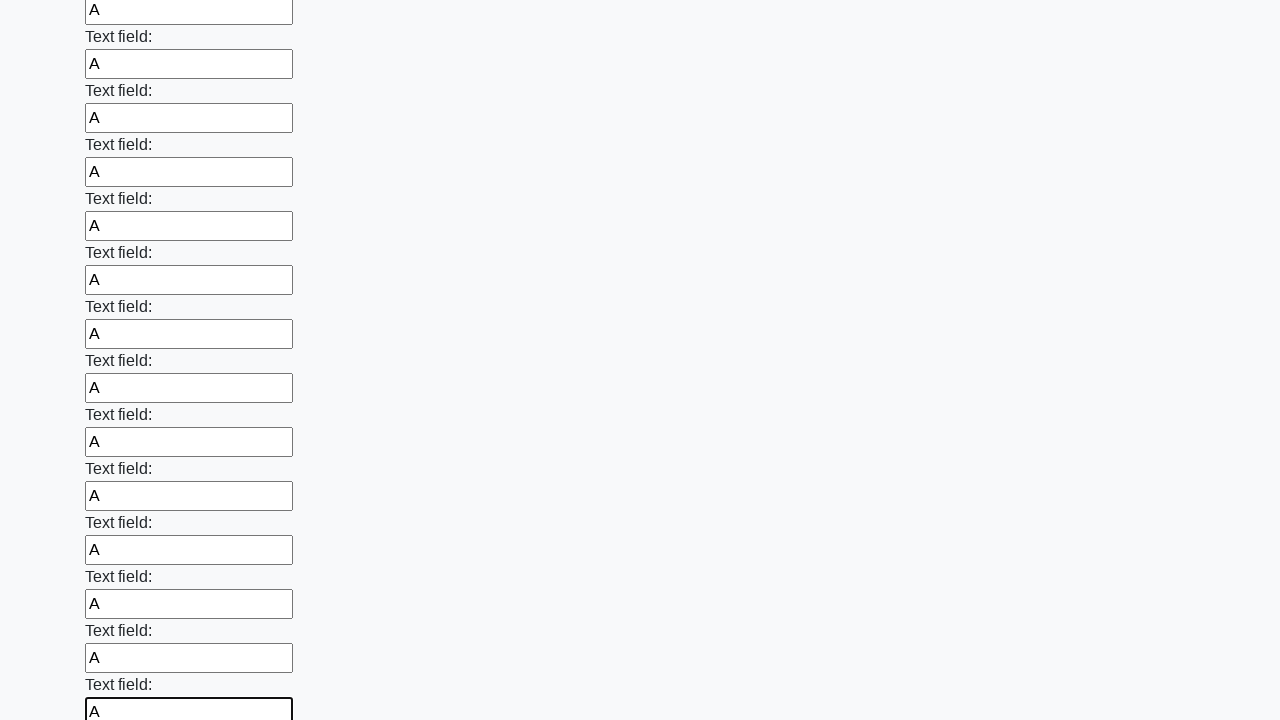

Filled input field with 'A' on input >> nth=82
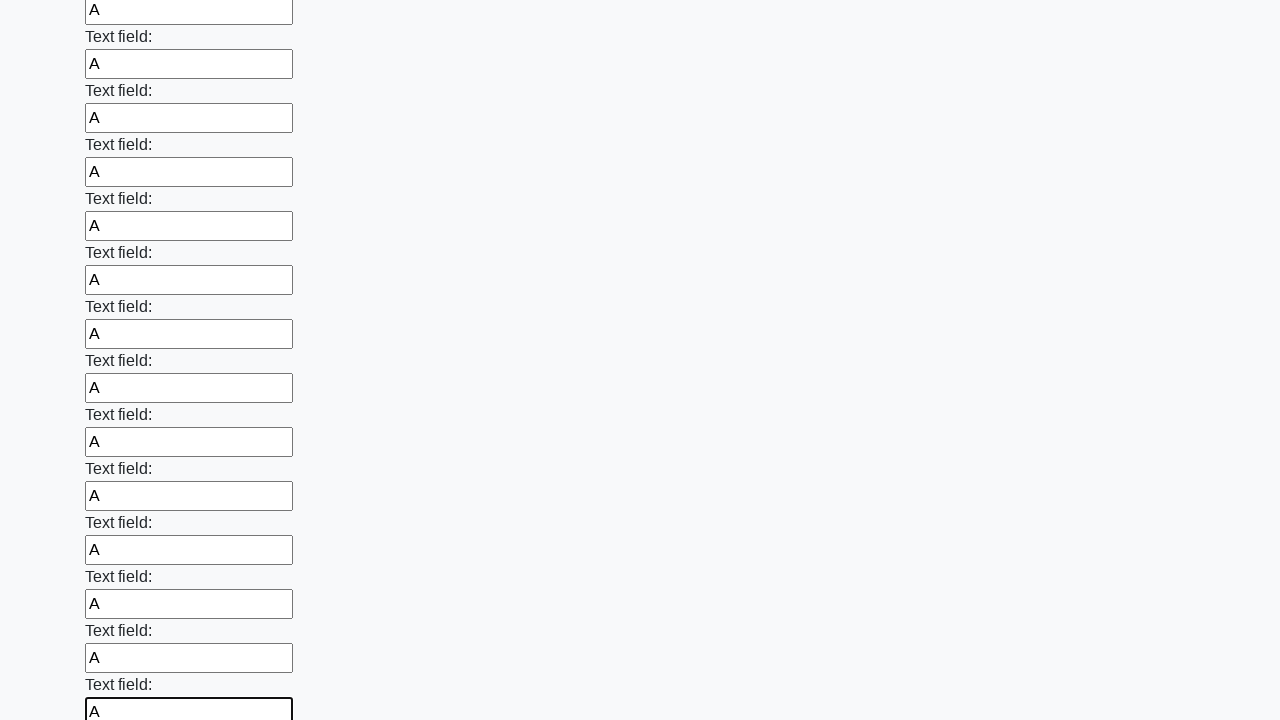

Filled input field with 'A' on input >> nth=83
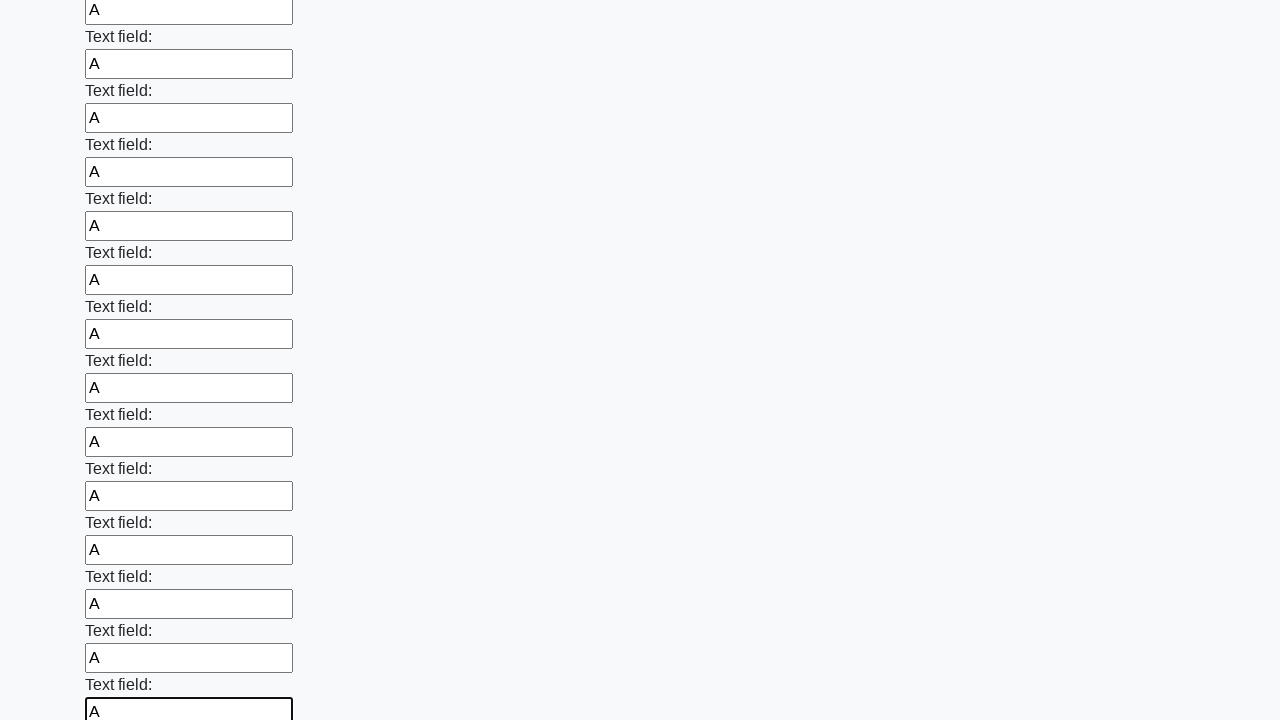

Filled input field with 'A' on input >> nth=84
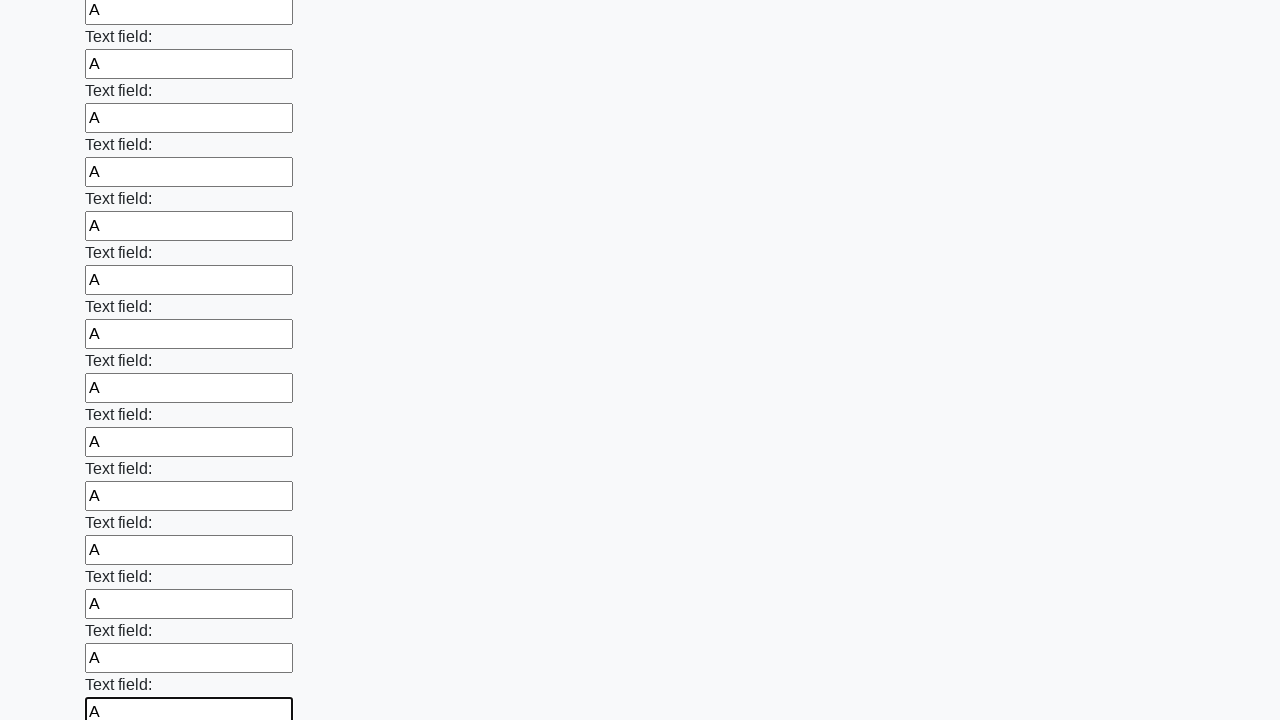

Filled input field with 'A' on input >> nth=85
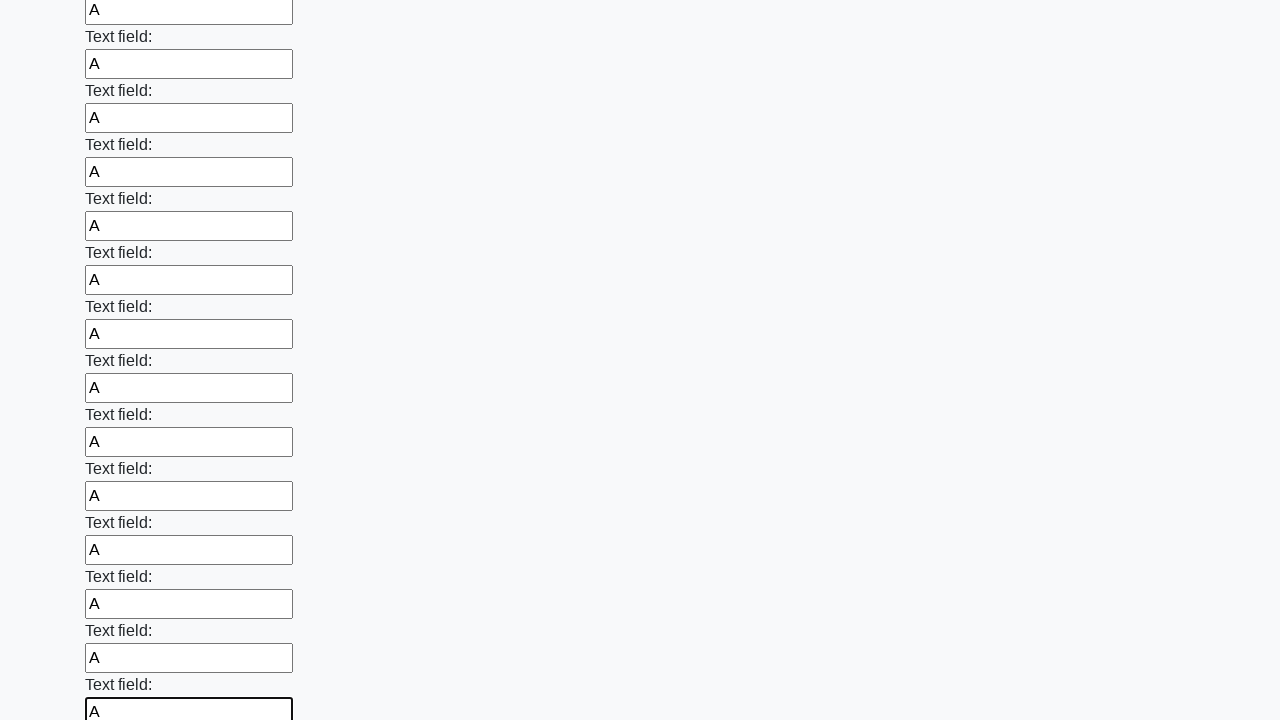

Filled input field with 'A' on input >> nth=86
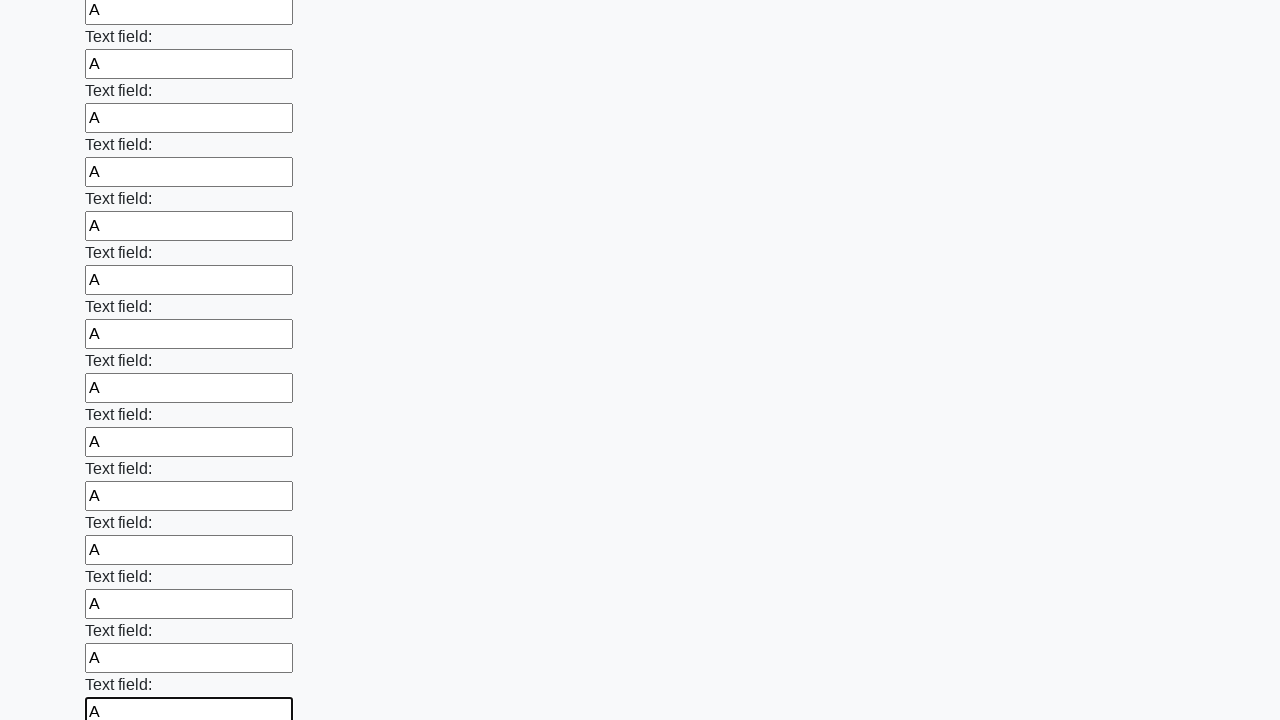

Filled input field with 'A' on input >> nth=87
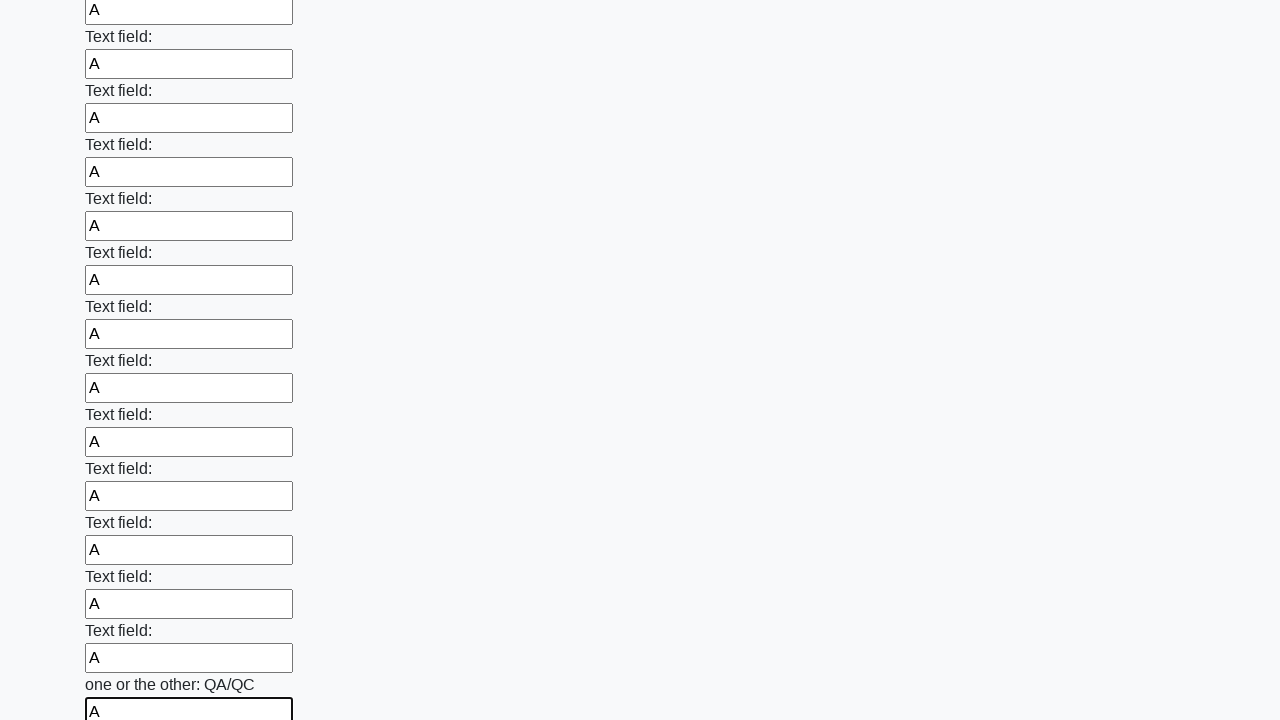

Filled input field with 'A' on input >> nth=88
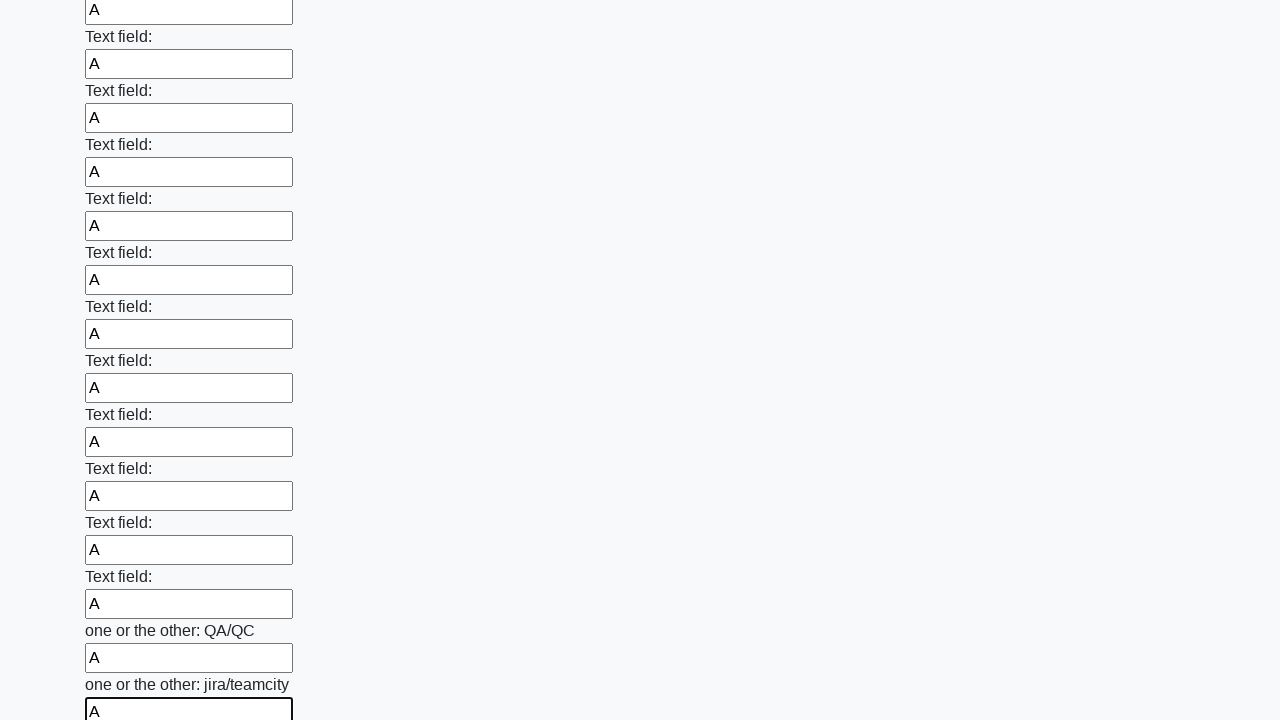

Filled input field with 'A' on input >> nth=89
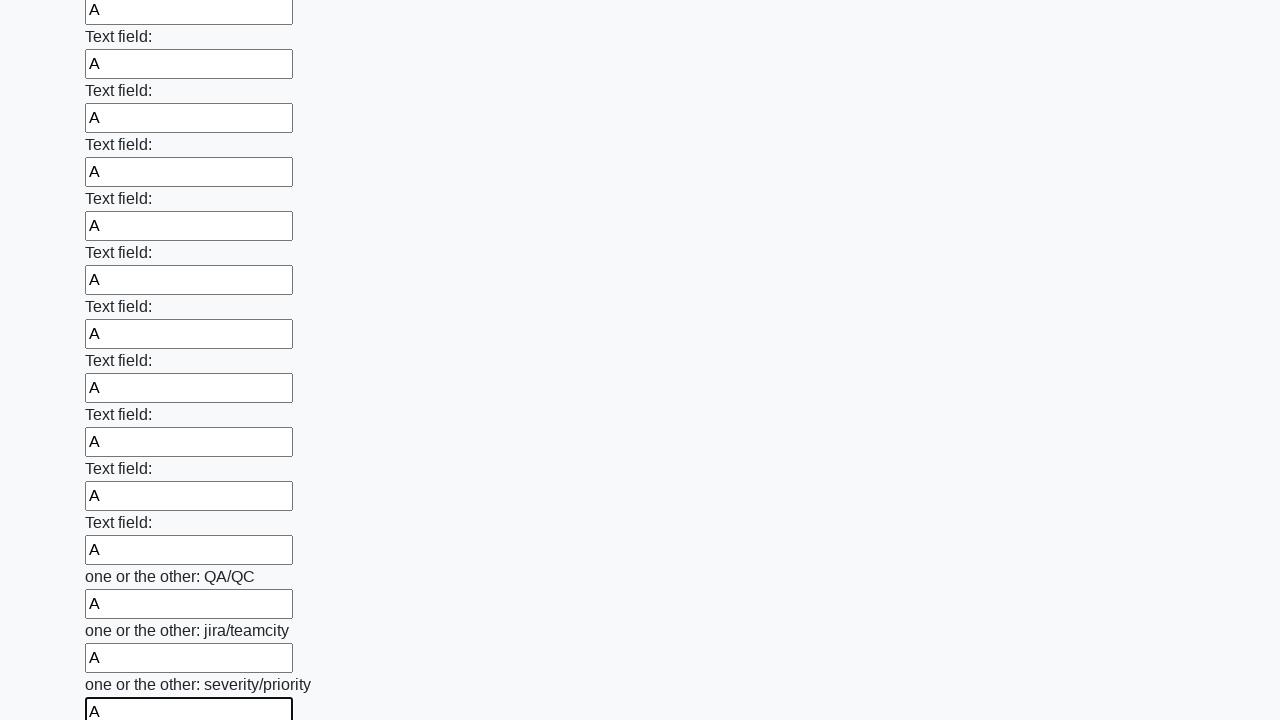

Filled input field with 'A' on input >> nth=90
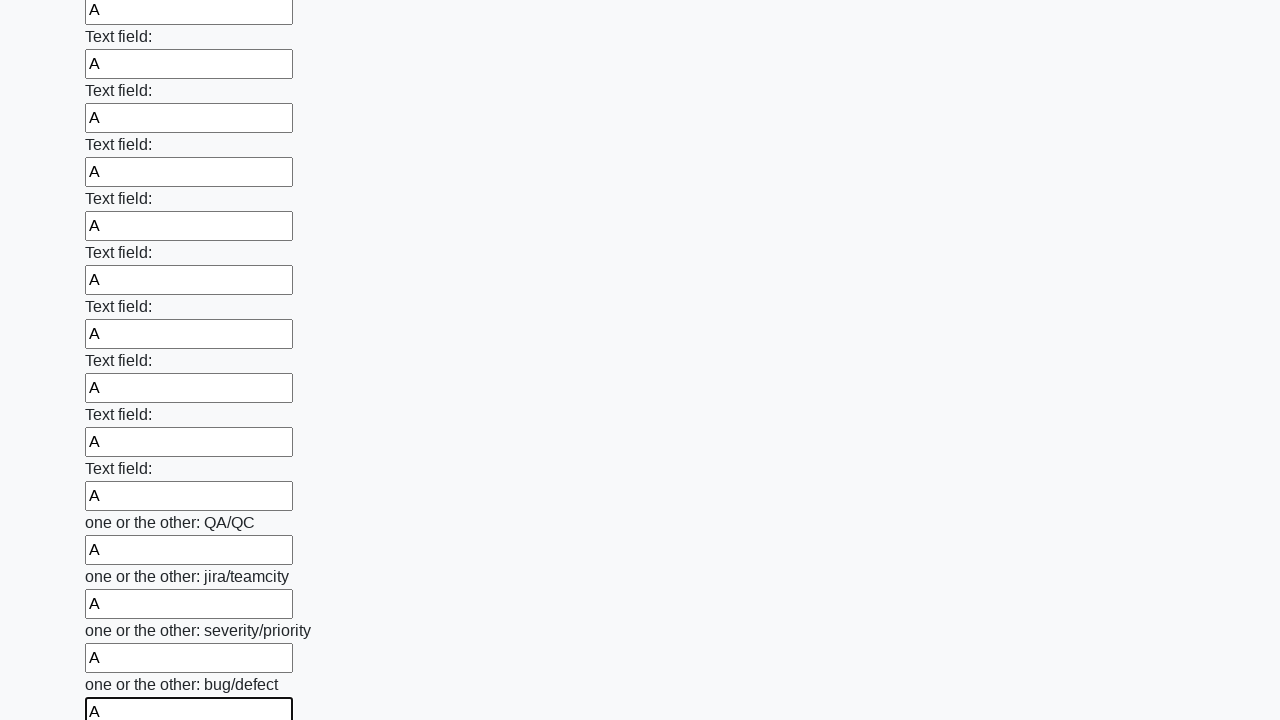

Filled input field with 'A' on input >> nth=91
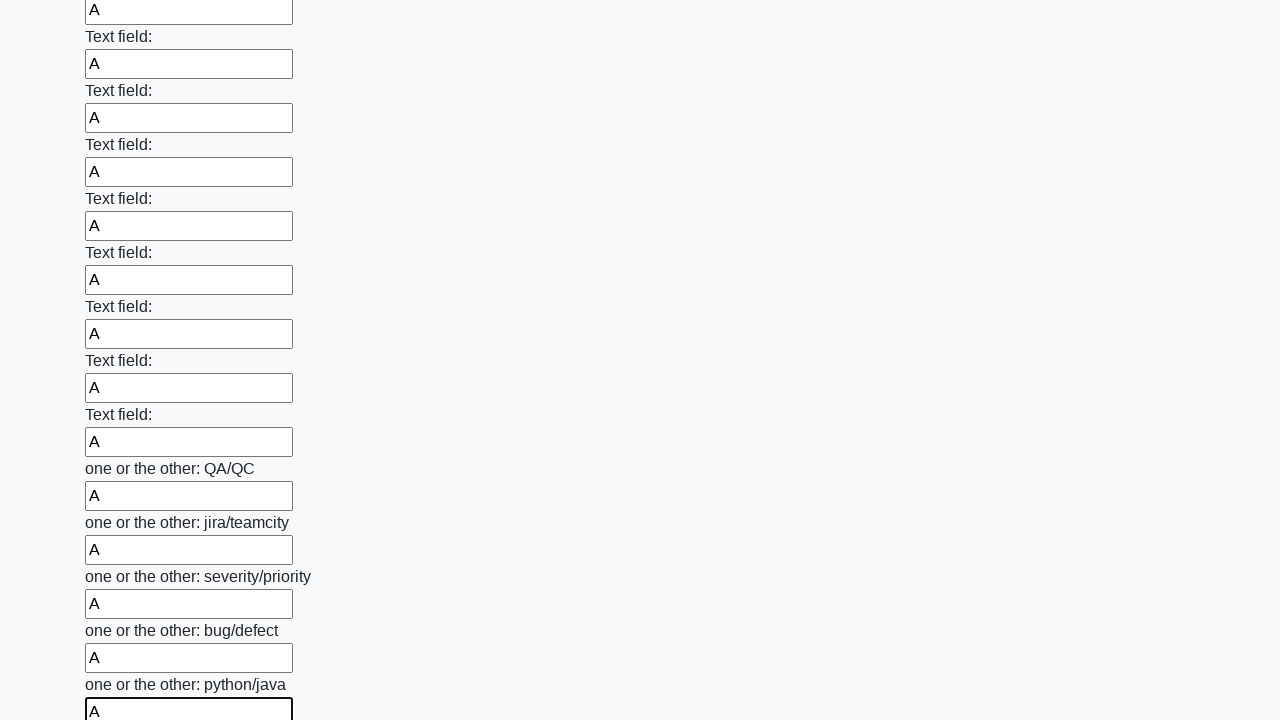

Filled input field with 'A' on input >> nth=92
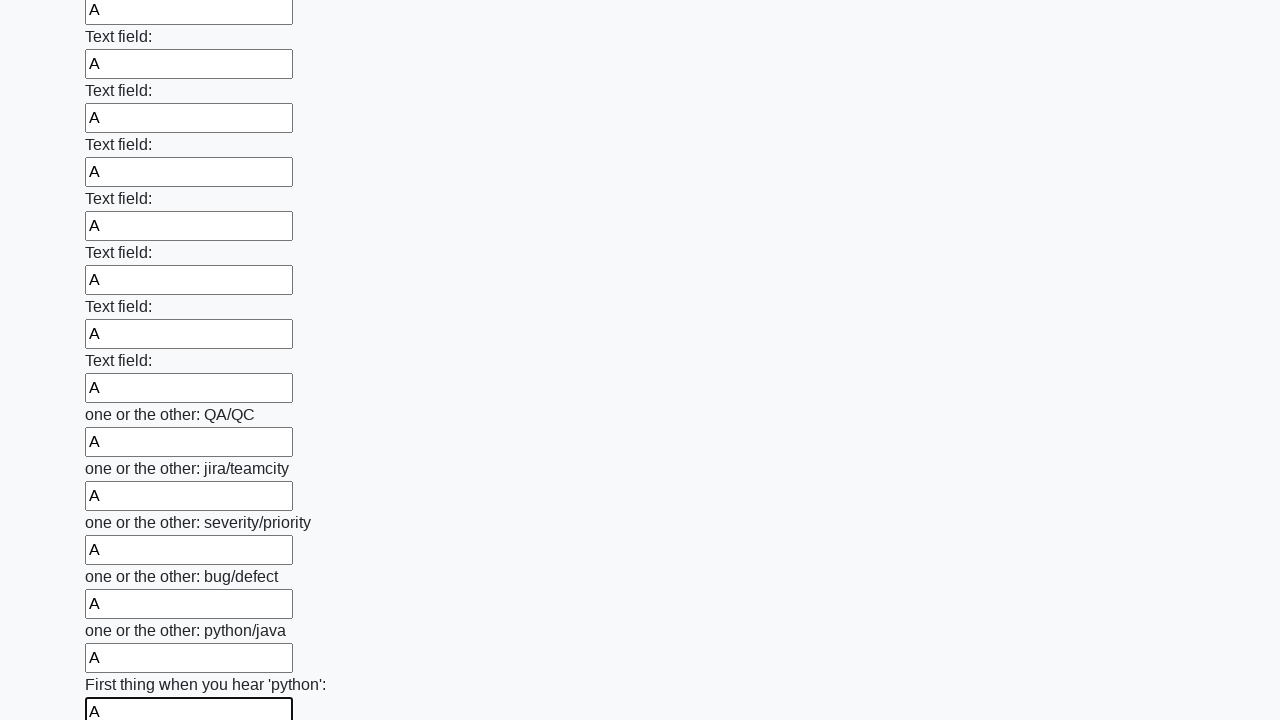

Filled input field with 'A' on input >> nth=93
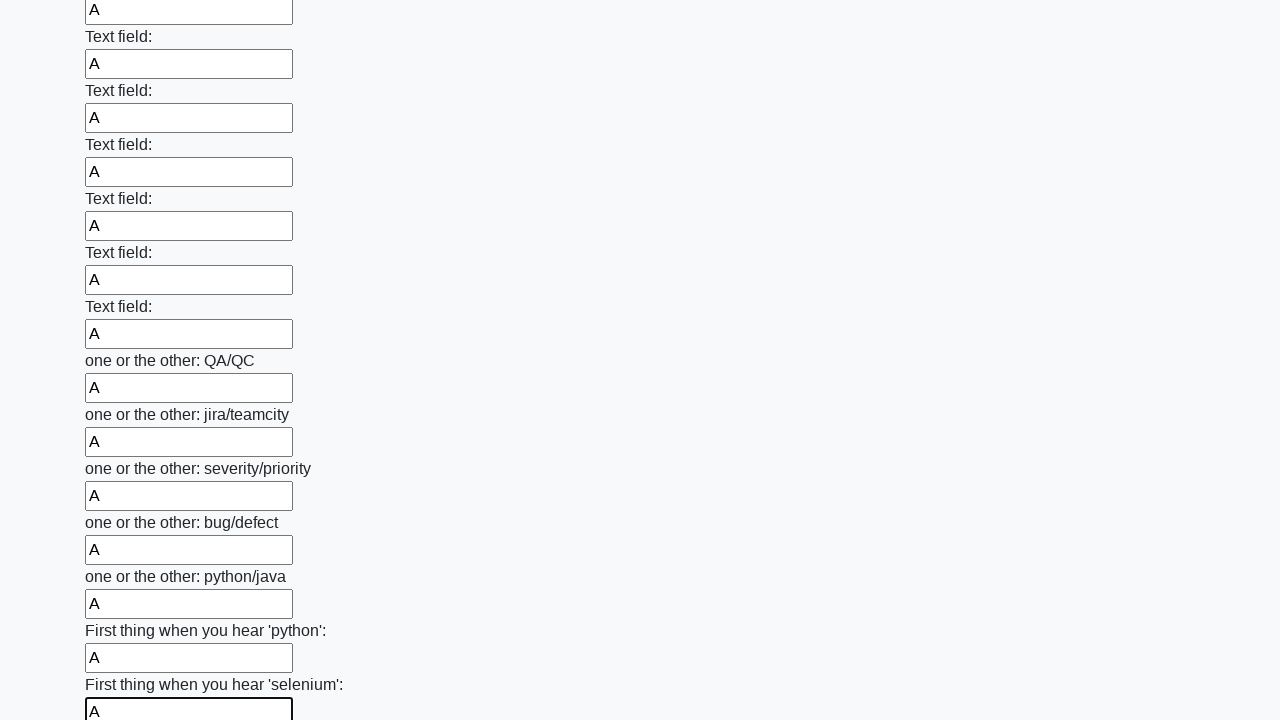

Filled input field with 'A' on input >> nth=94
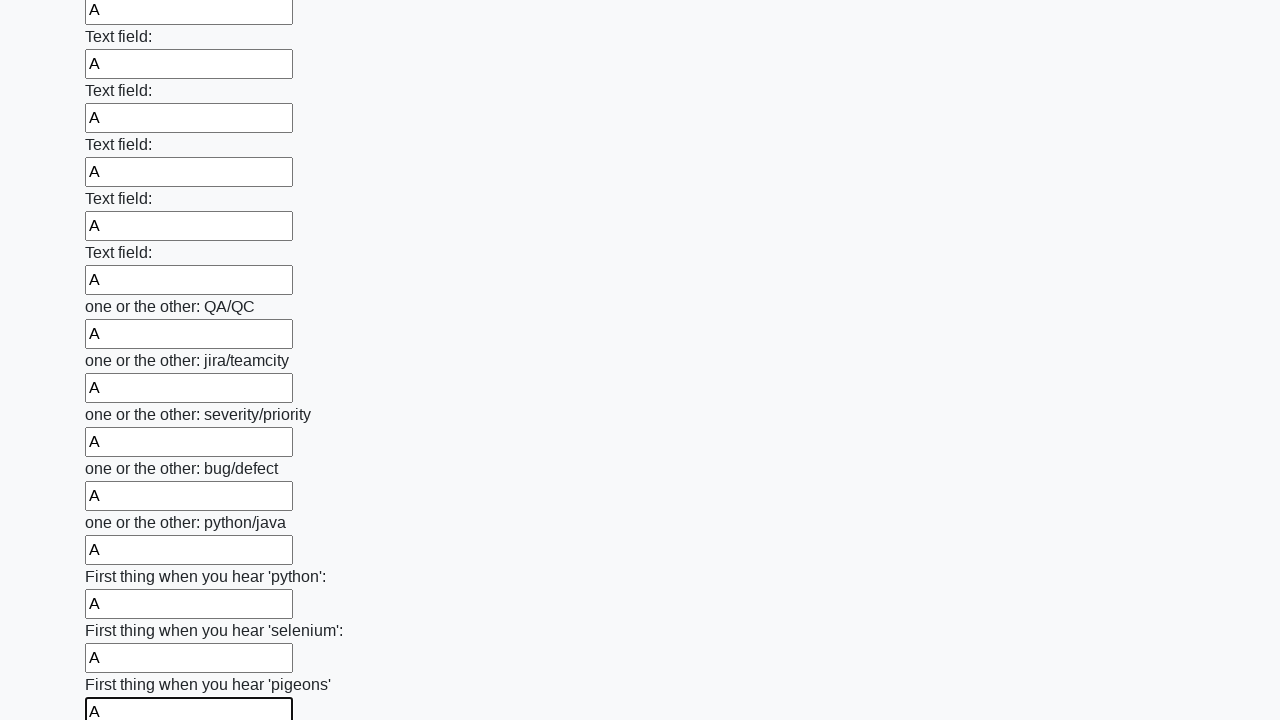

Filled input field with 'A' on input >> nth=95
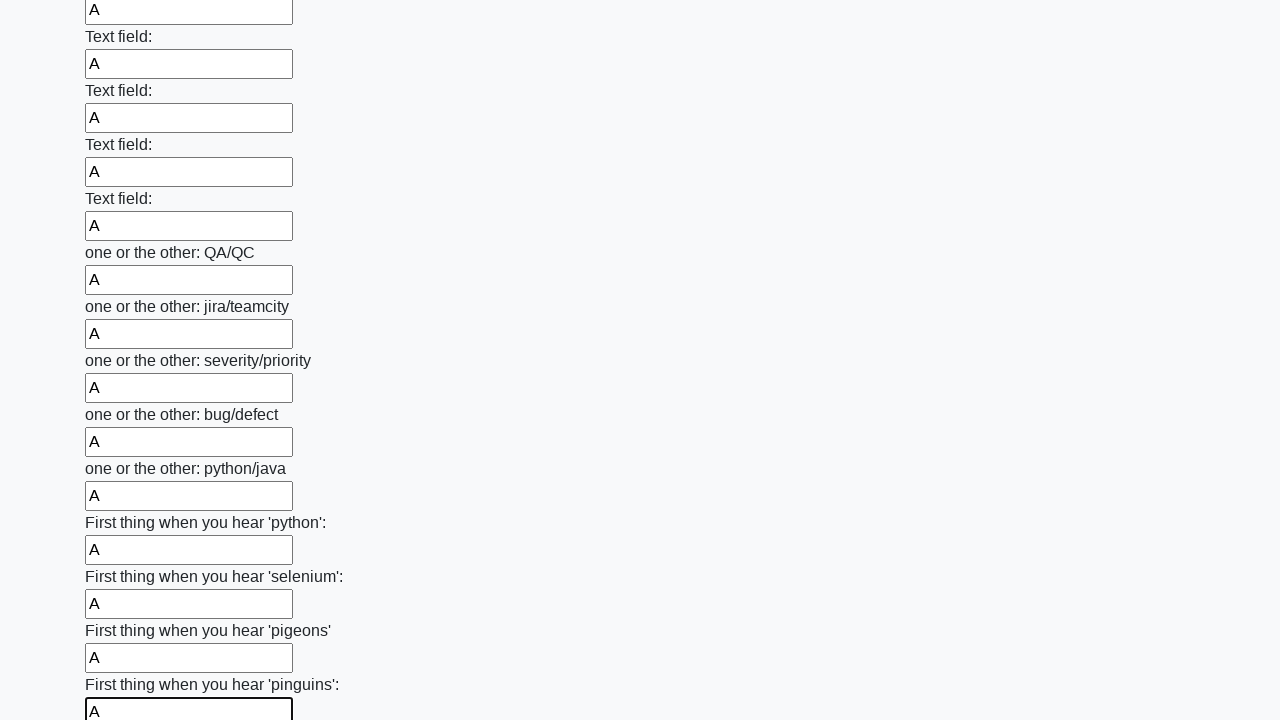

Filled input field with 'A' on input >> nth=96
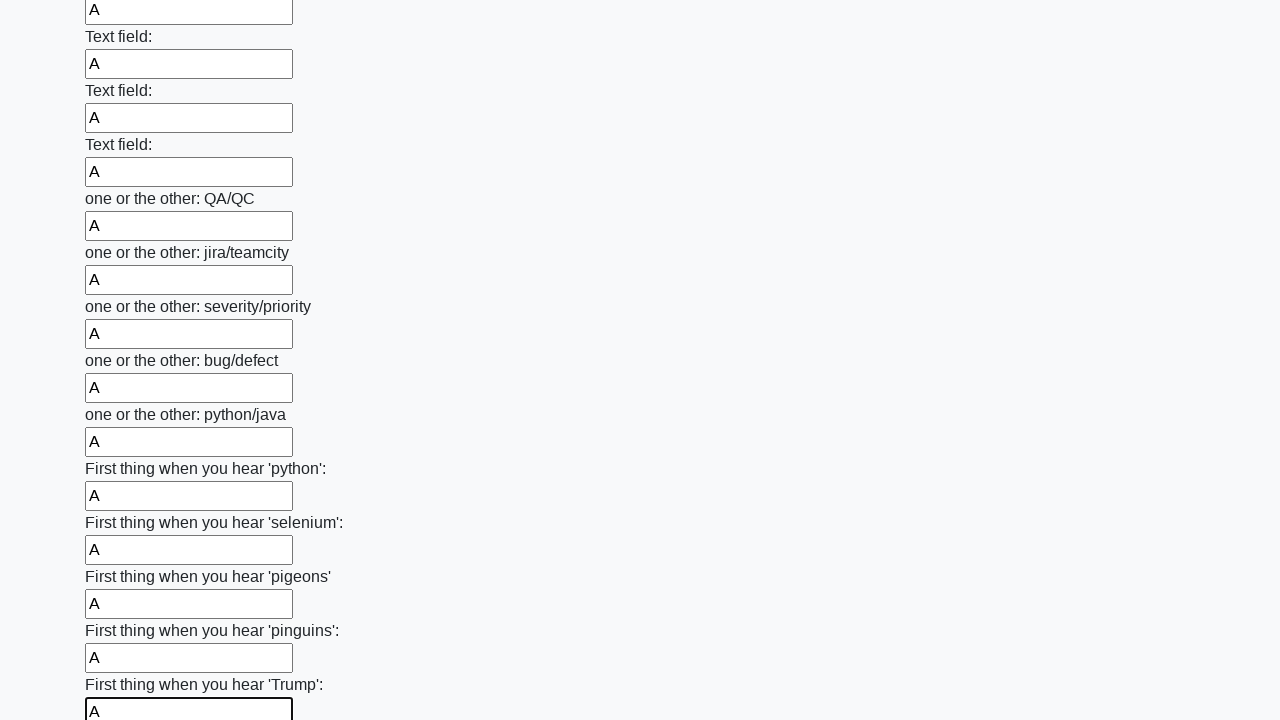

Filled input field with 'A' on input >> nth=97
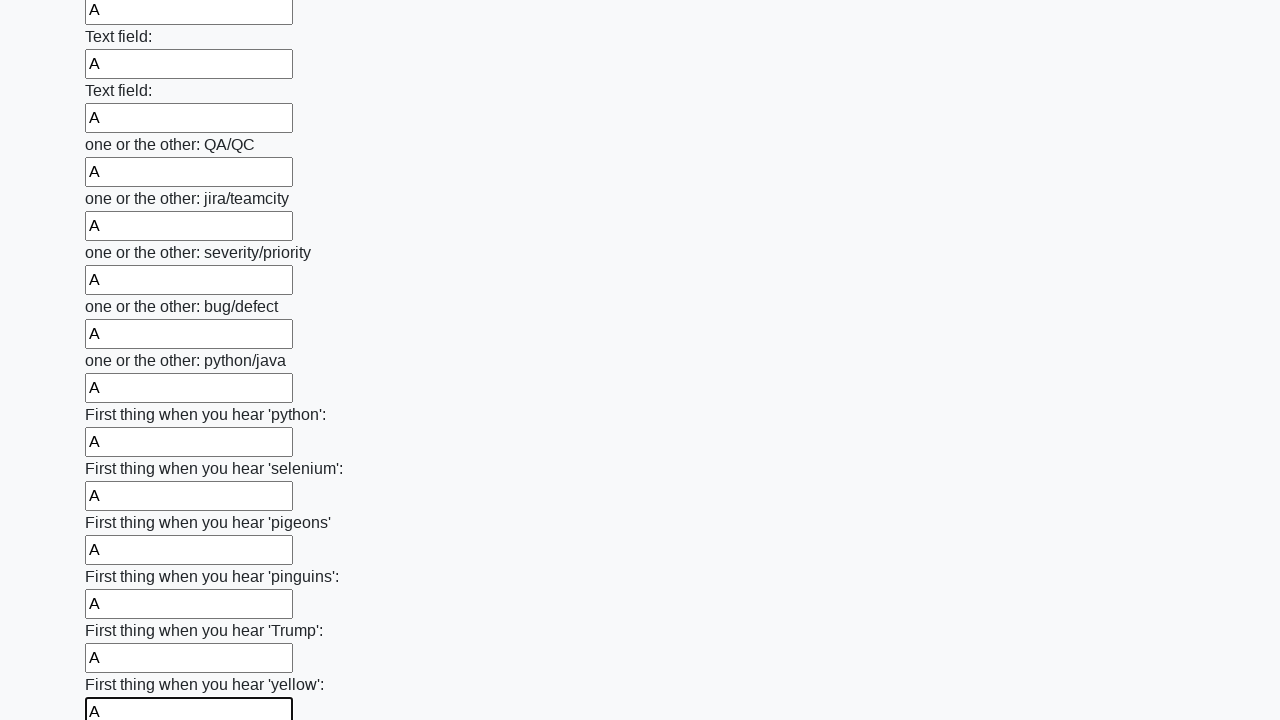

Filled input field with 'A' on input >> nth=98
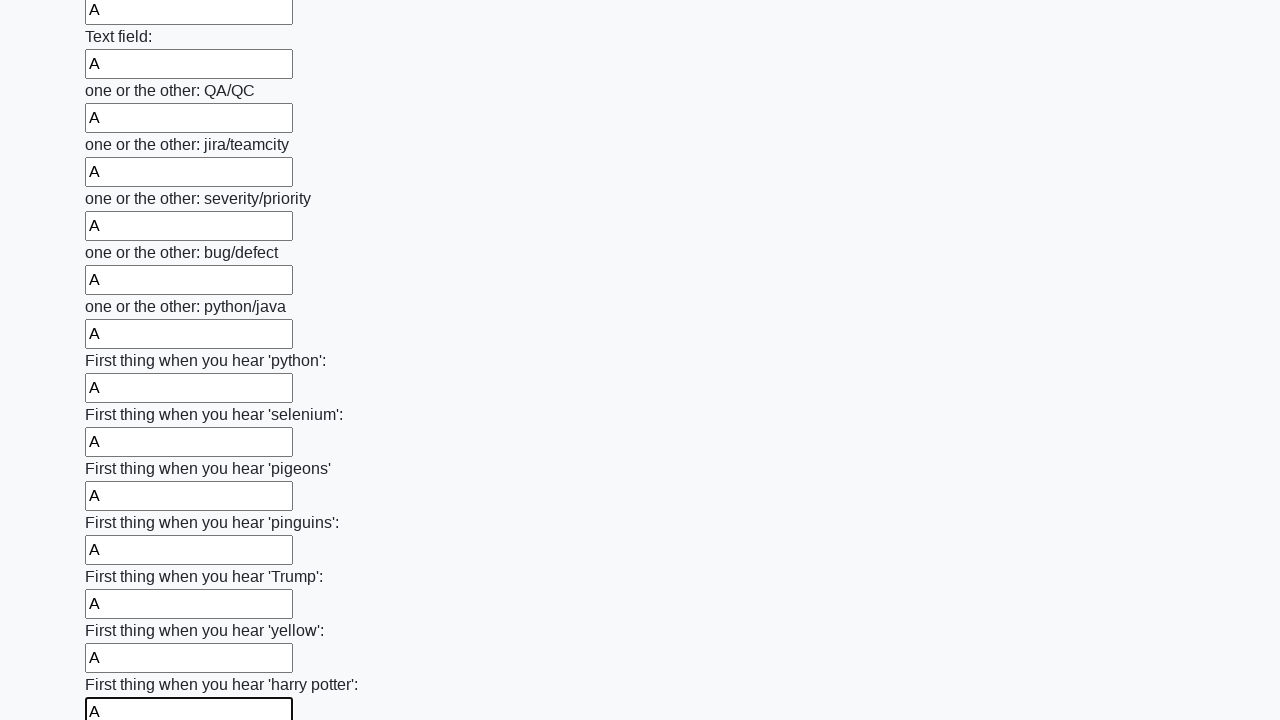

Filled input field with 'A' on input >> nth=99
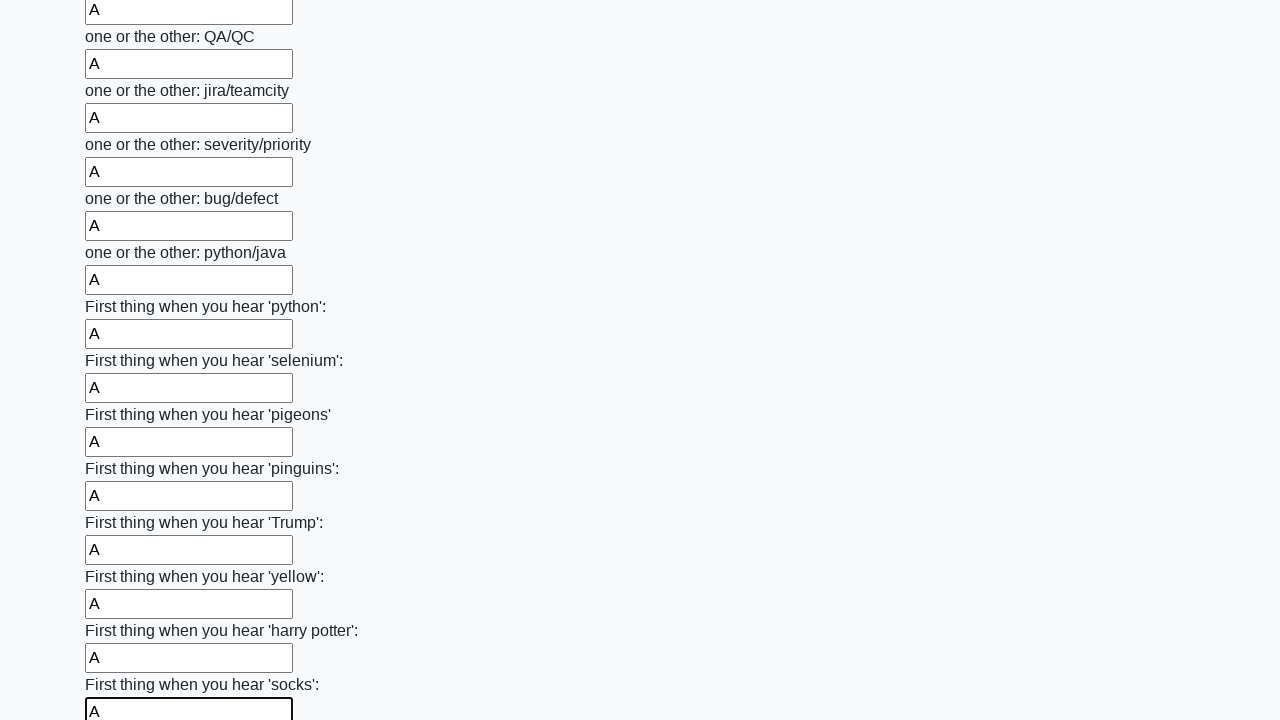

Clicked submit button to submit the form at (123, 611) on button.btn
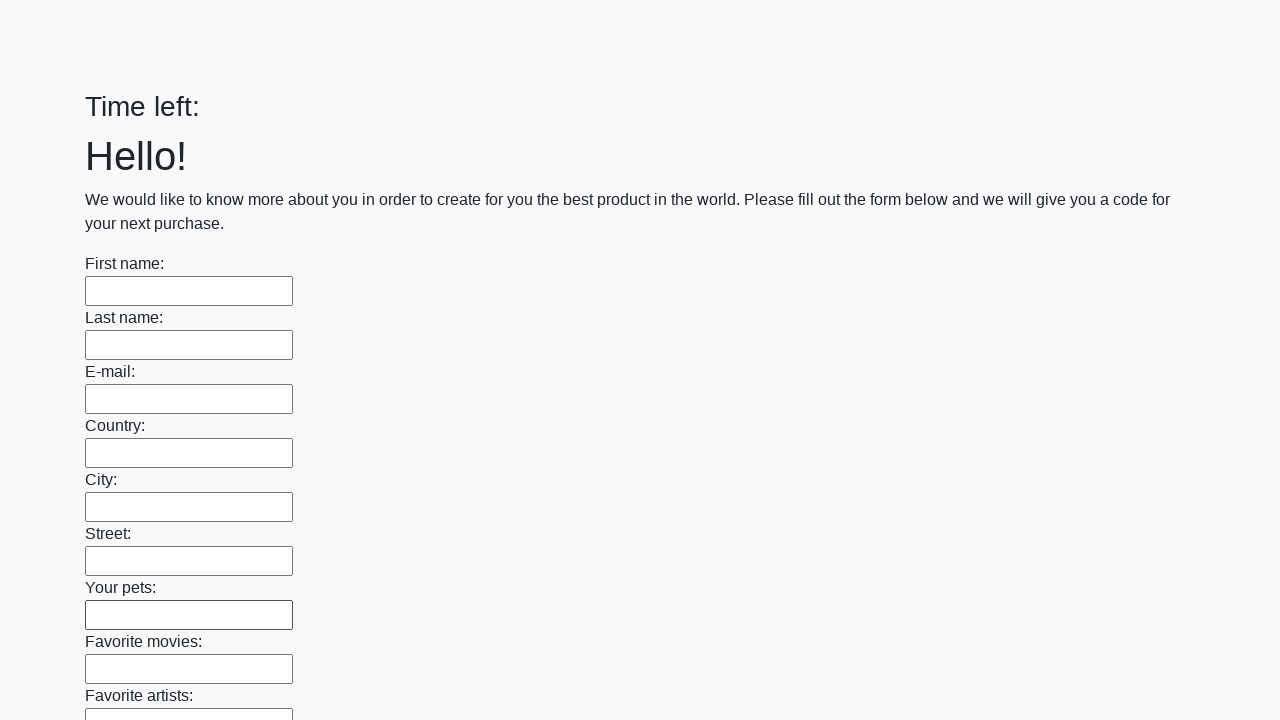

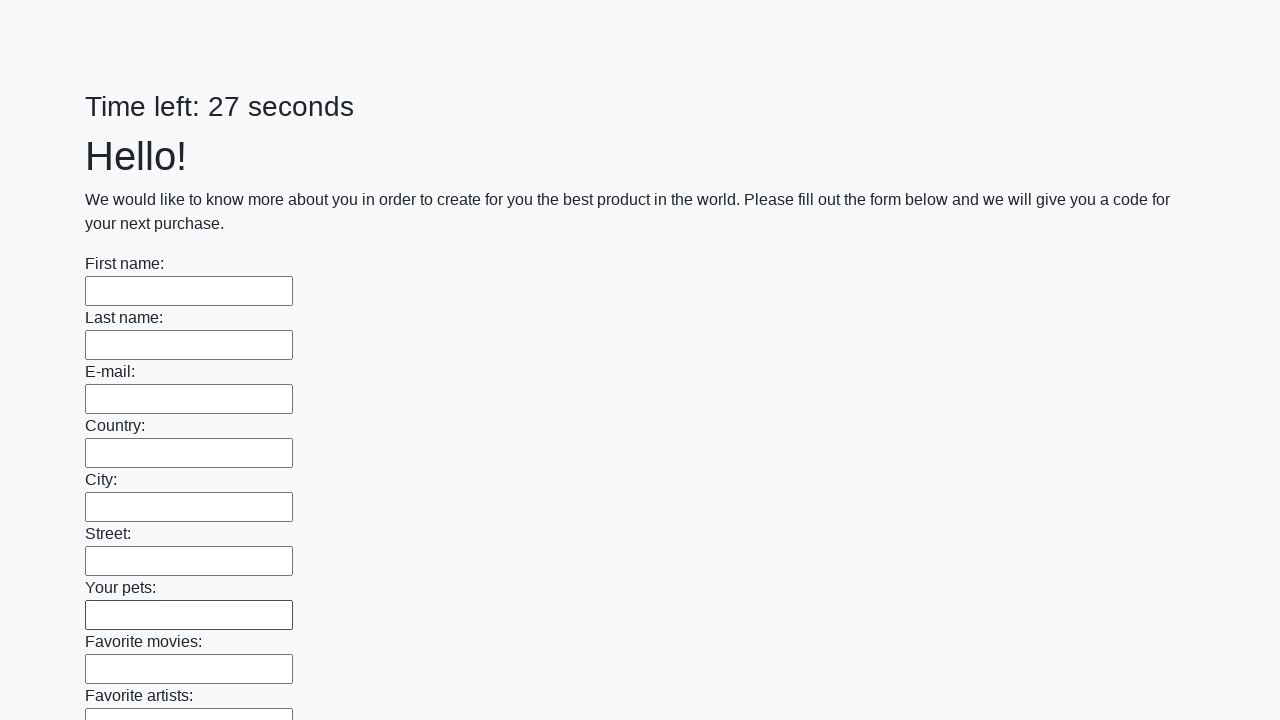